Tests filling a large form by entering text into all input fields and clicking the submit button

Starting URL: http://suninjuly.github.io/huge_form.html

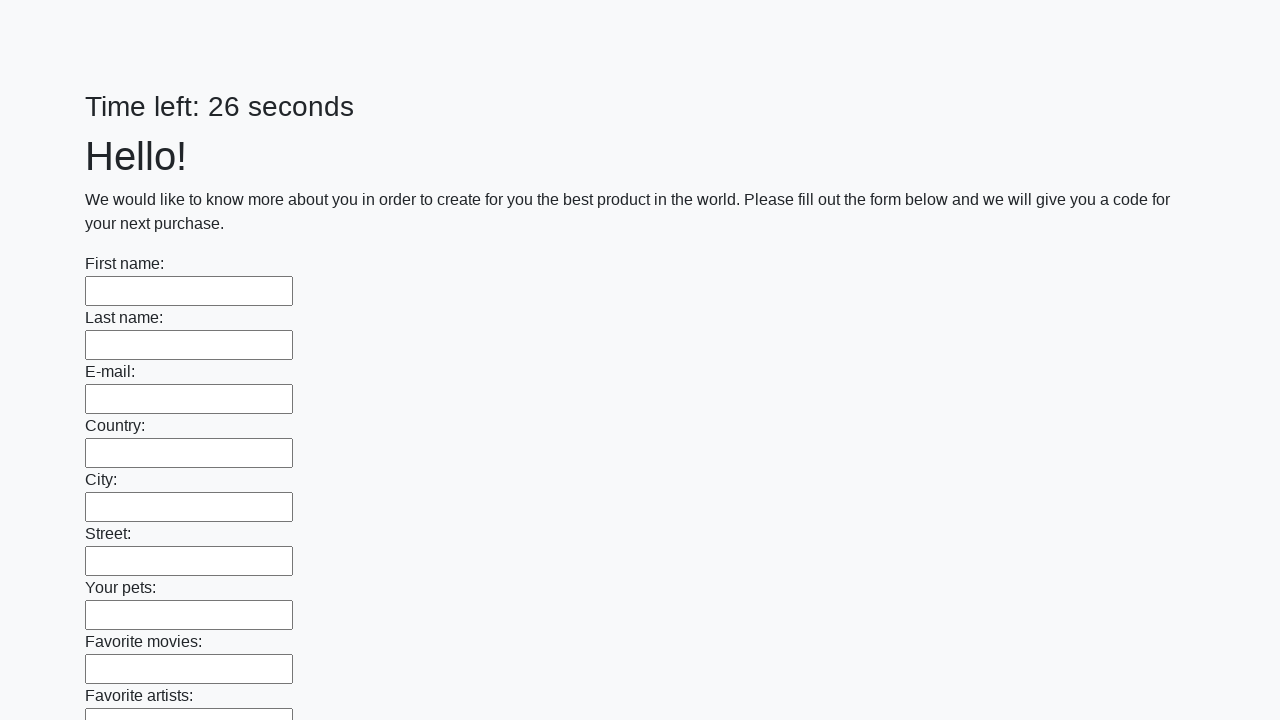

Located all input elements on the form
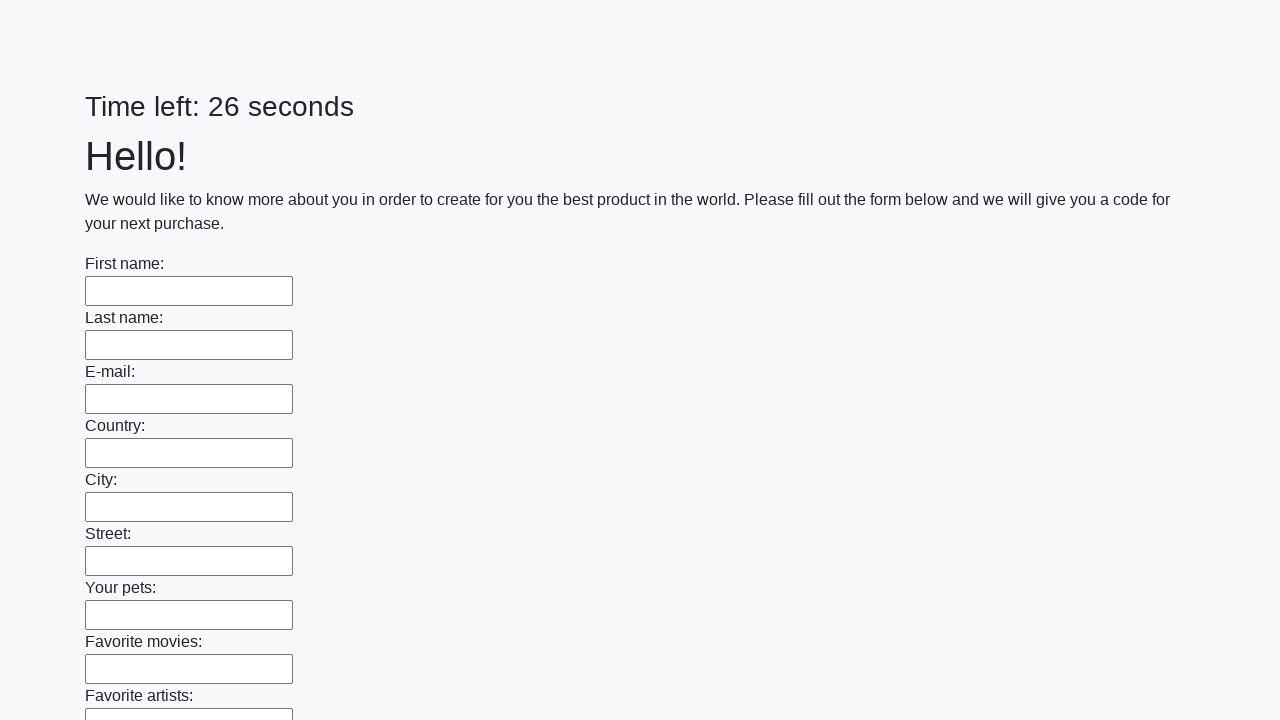

Filled an input field with 'Мой ответ' on input >> nth=0
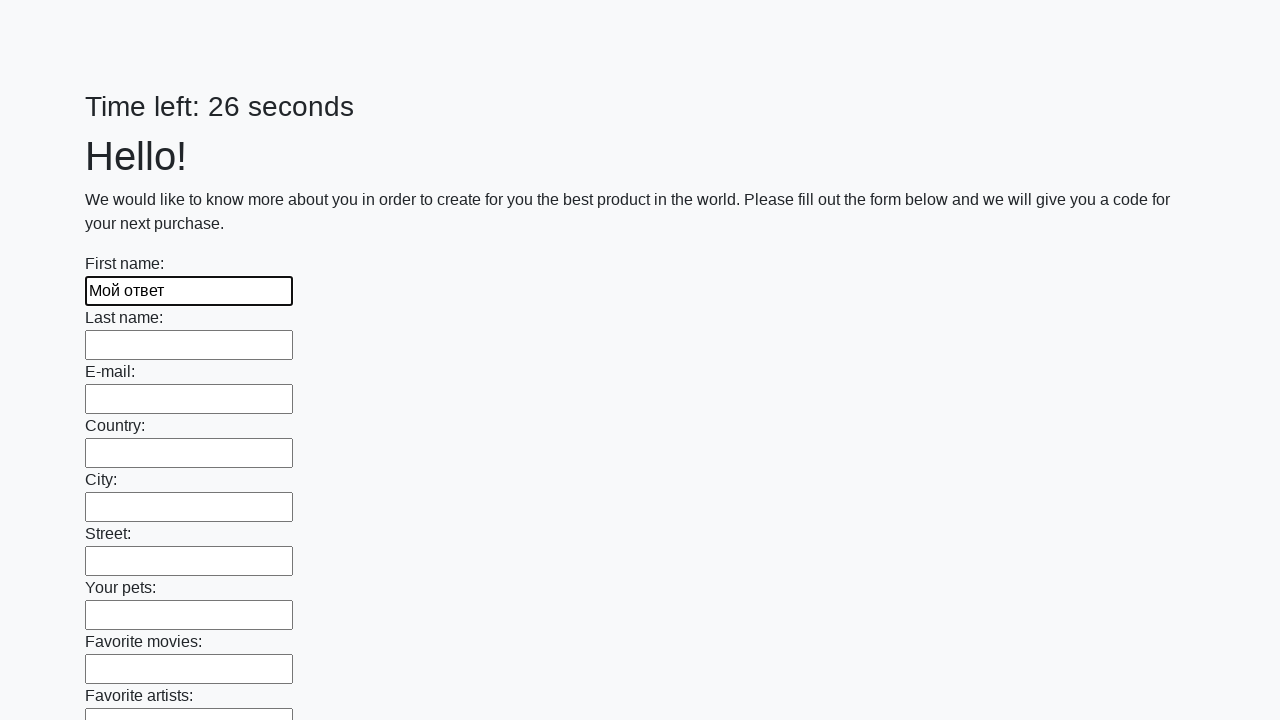

Filled an input field with 'Мой ответ' on input >> nth=1
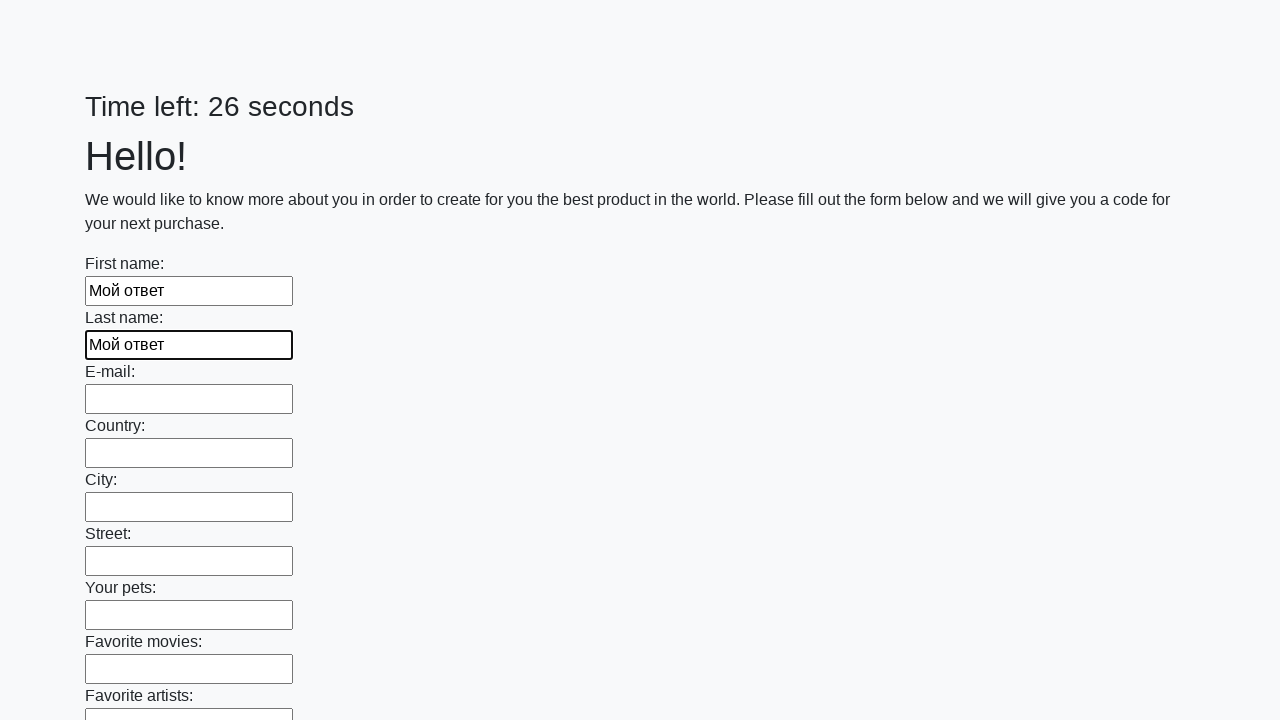

Filled an input field with 'Мой ответ' on input >> nth=2
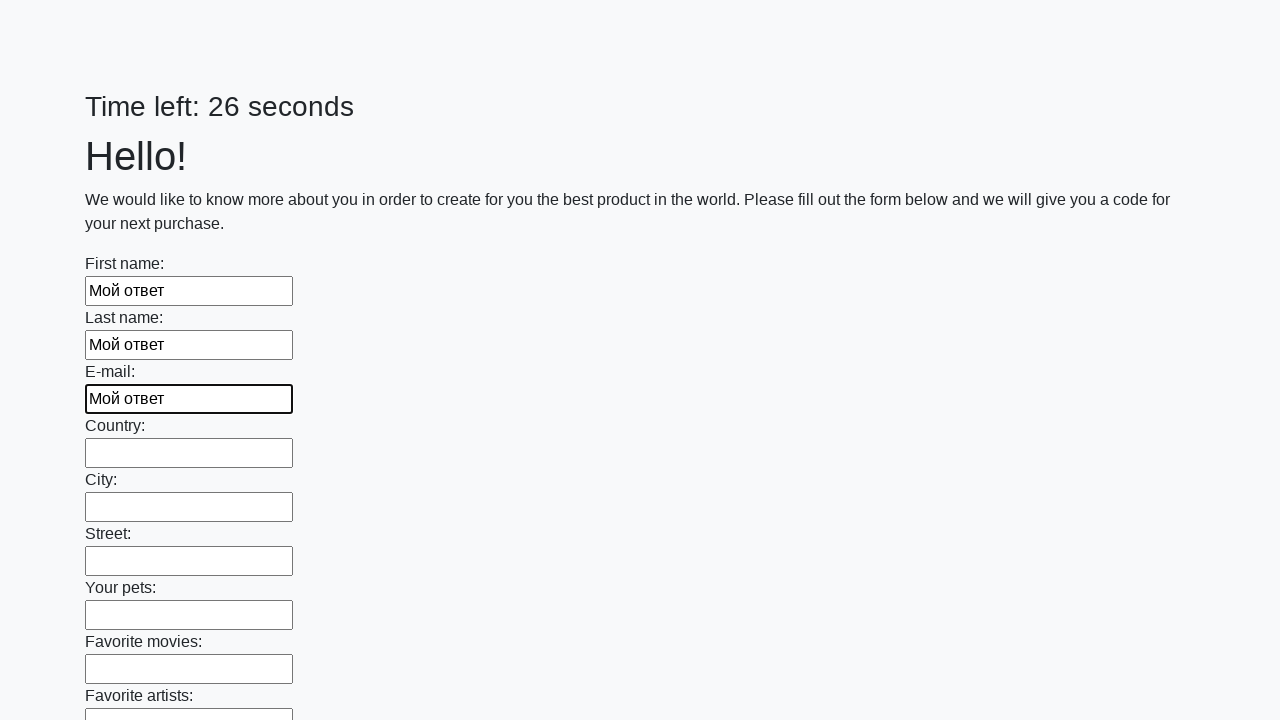

Filled an input field with 'Мой ответ' on input >> nth=3
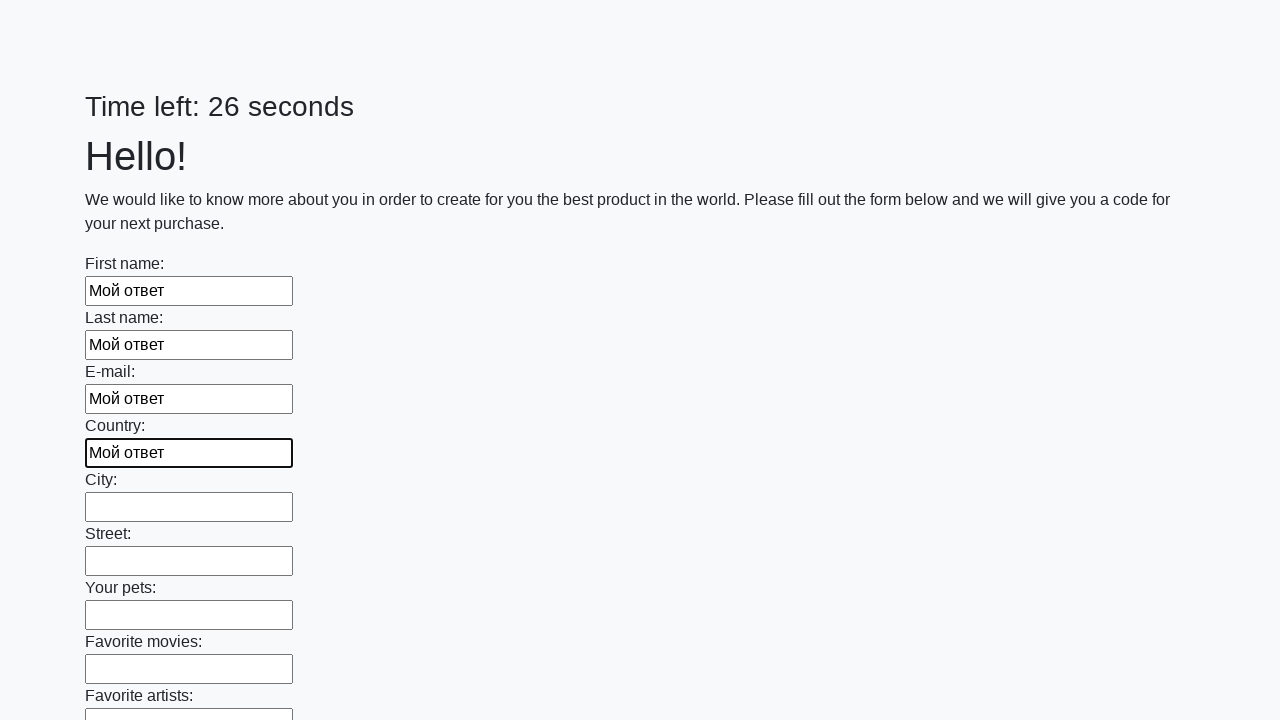

Filled an input field with 'Мой ответ' on input >> nth=4
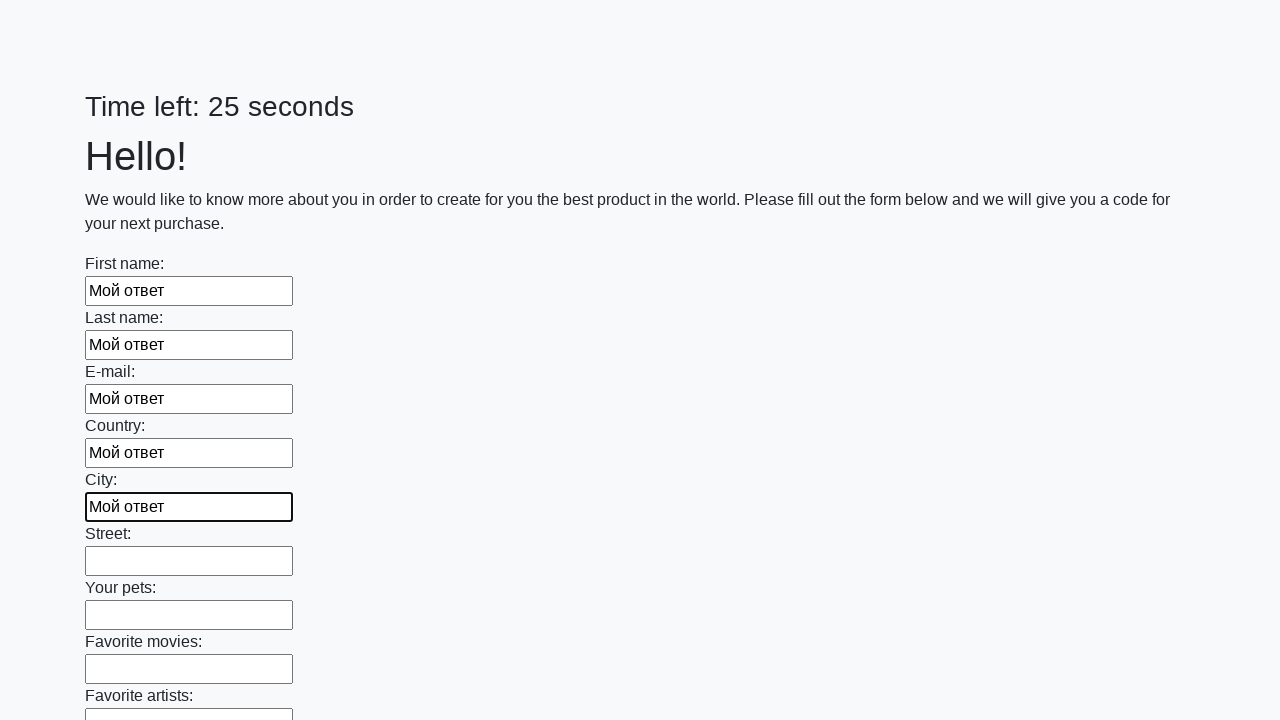

Filled an input field with 'Мой ответ' on input >> nth=5
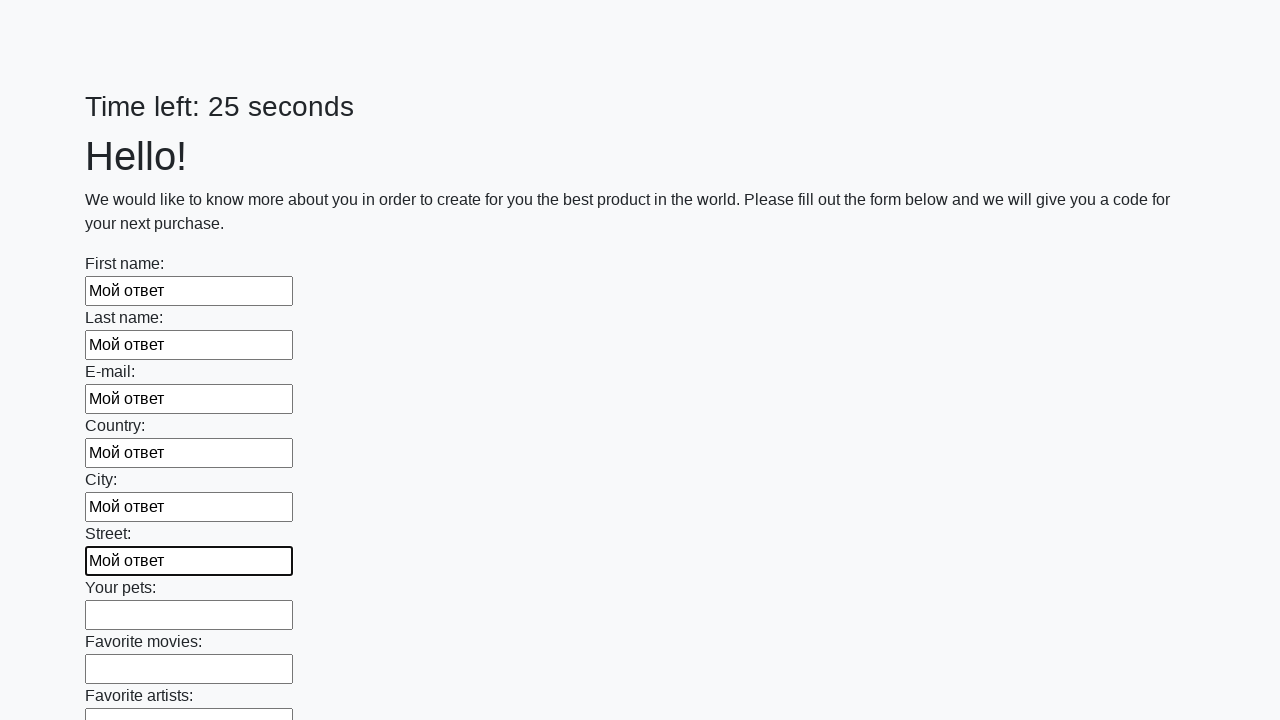

Filled an input field with 'Мой ответ' on input >> nth=6
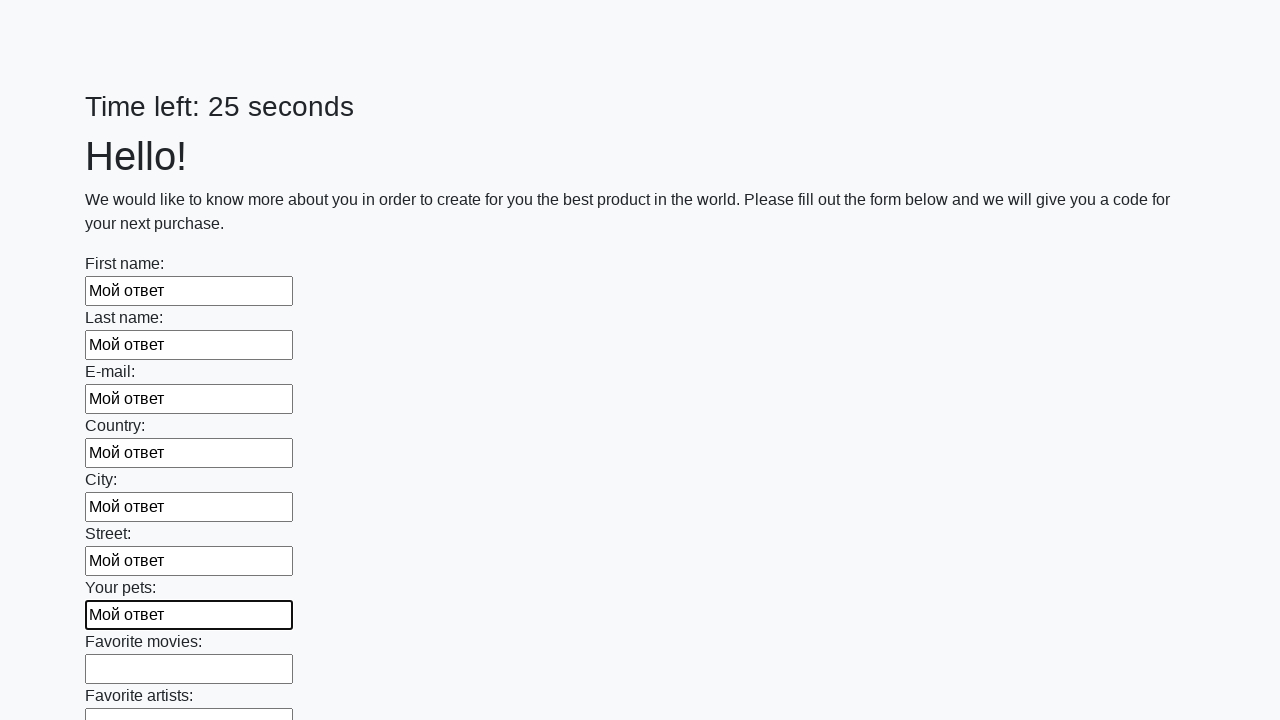

Filled an input field with 'Мой ответ' on input >> nth=7
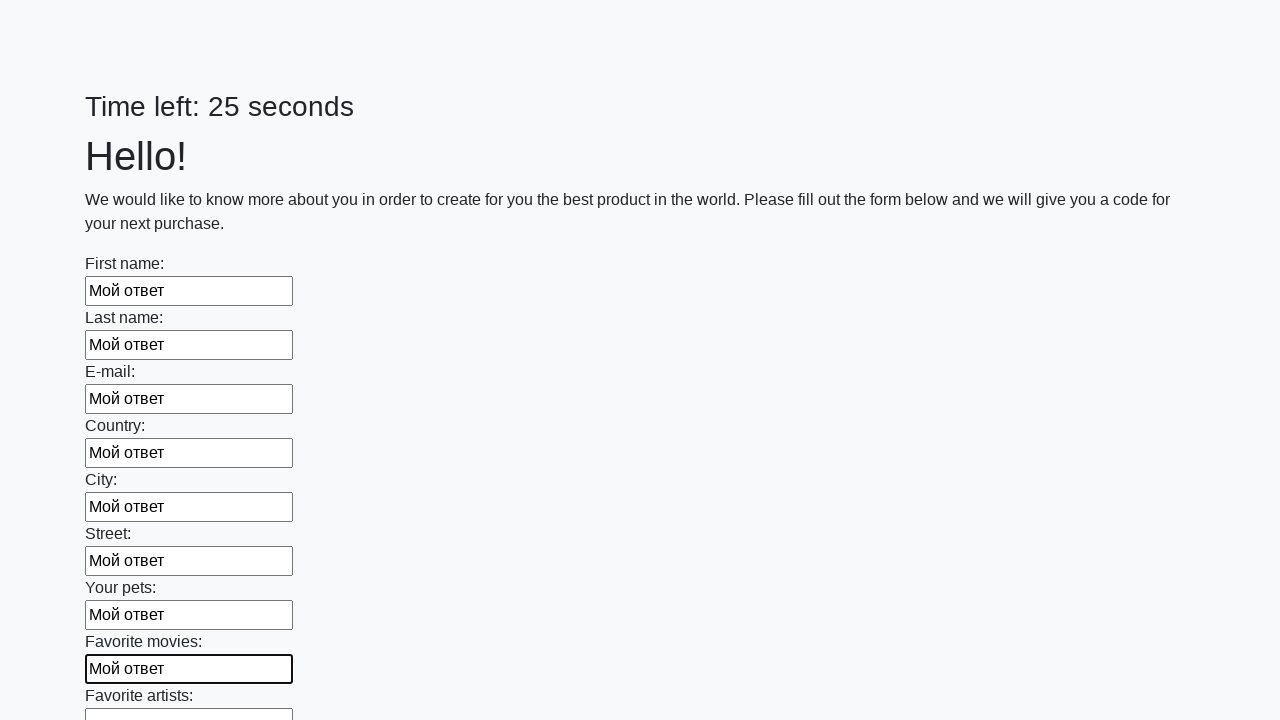

Filled an input field with 'Мой ответ' on input >> nth=8
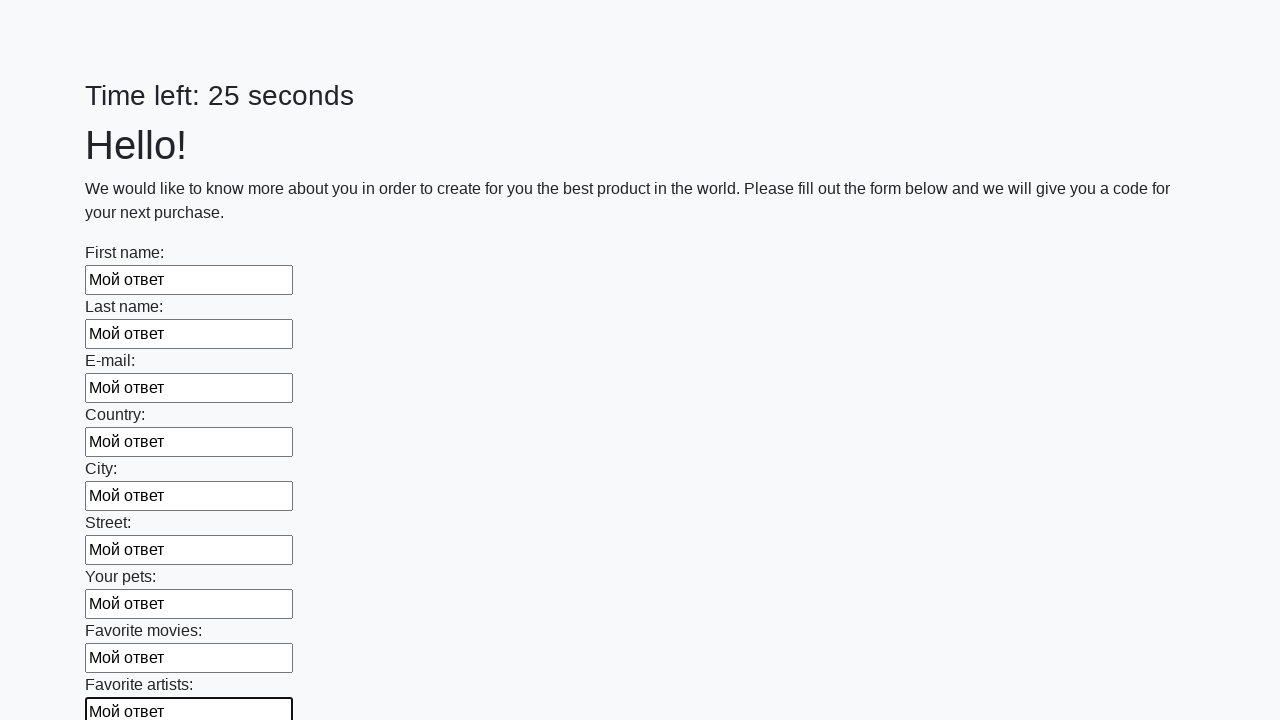

Filled an input field with 'Мой ответ' on input >> nth=9
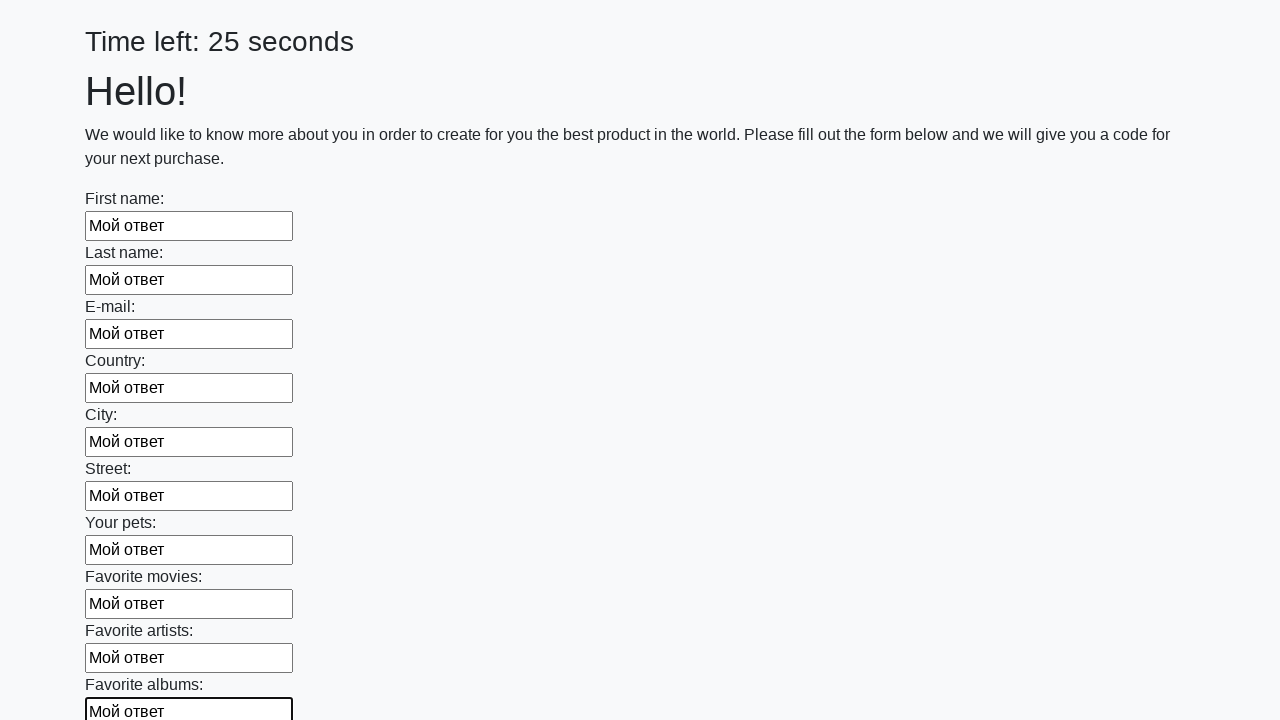

Filled an input field with 'Мой ответ' on input >> nth=10
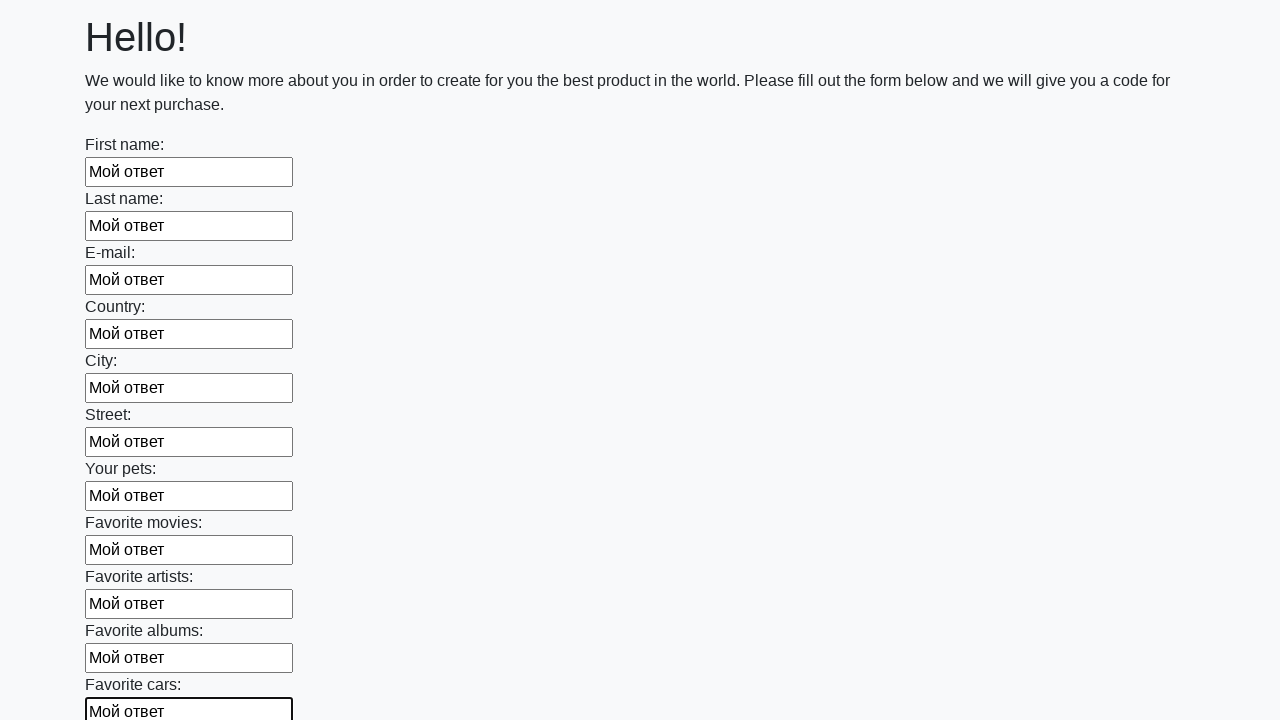

Filled an input field with 'Мой ответ' on input >> nth=11
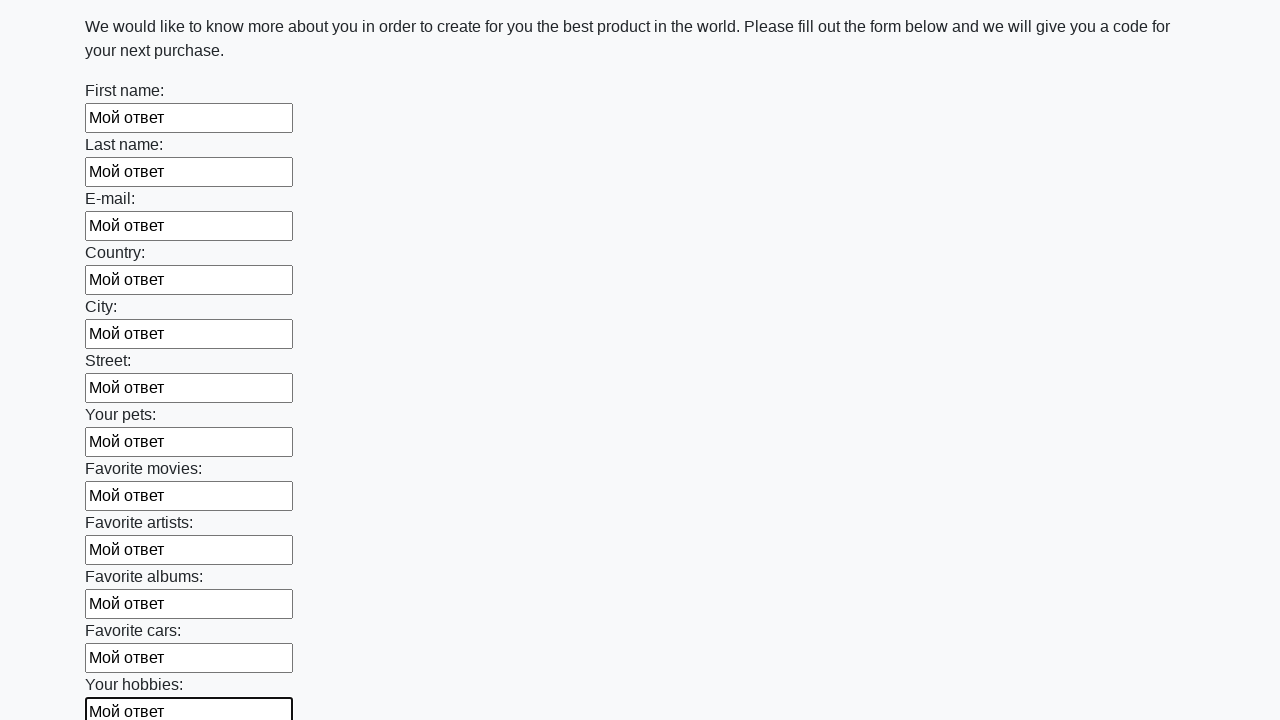

Filled an input field with 'Мой ответ' on input >> nth=12
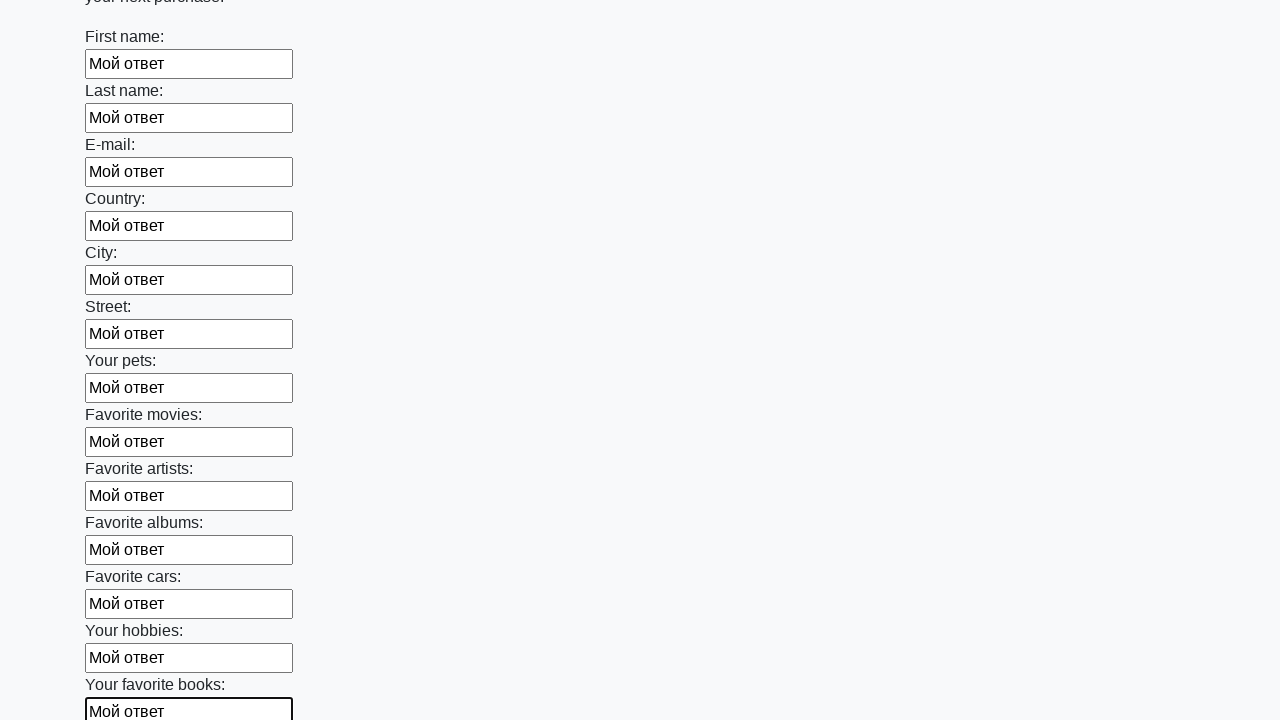

Filled an input field with 'Мой ответ' on input >> nth=13
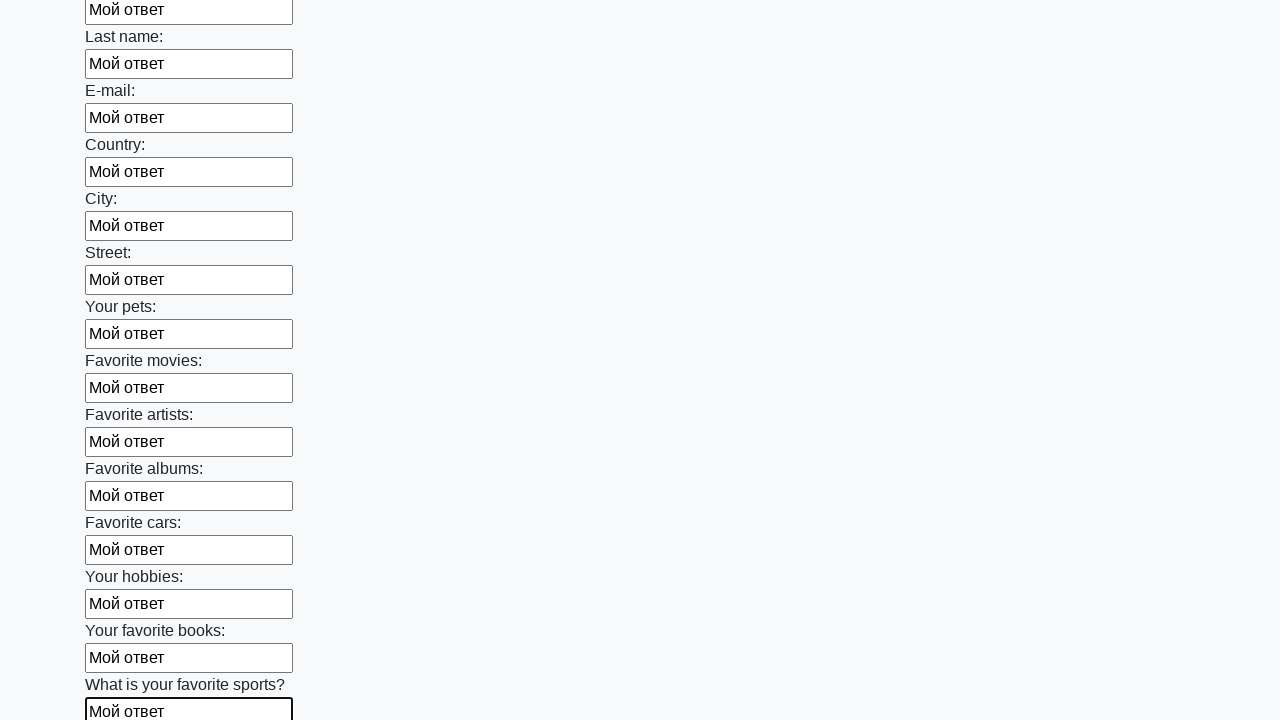

Filled an input field with 'Мой ответ' on input >> nth=14
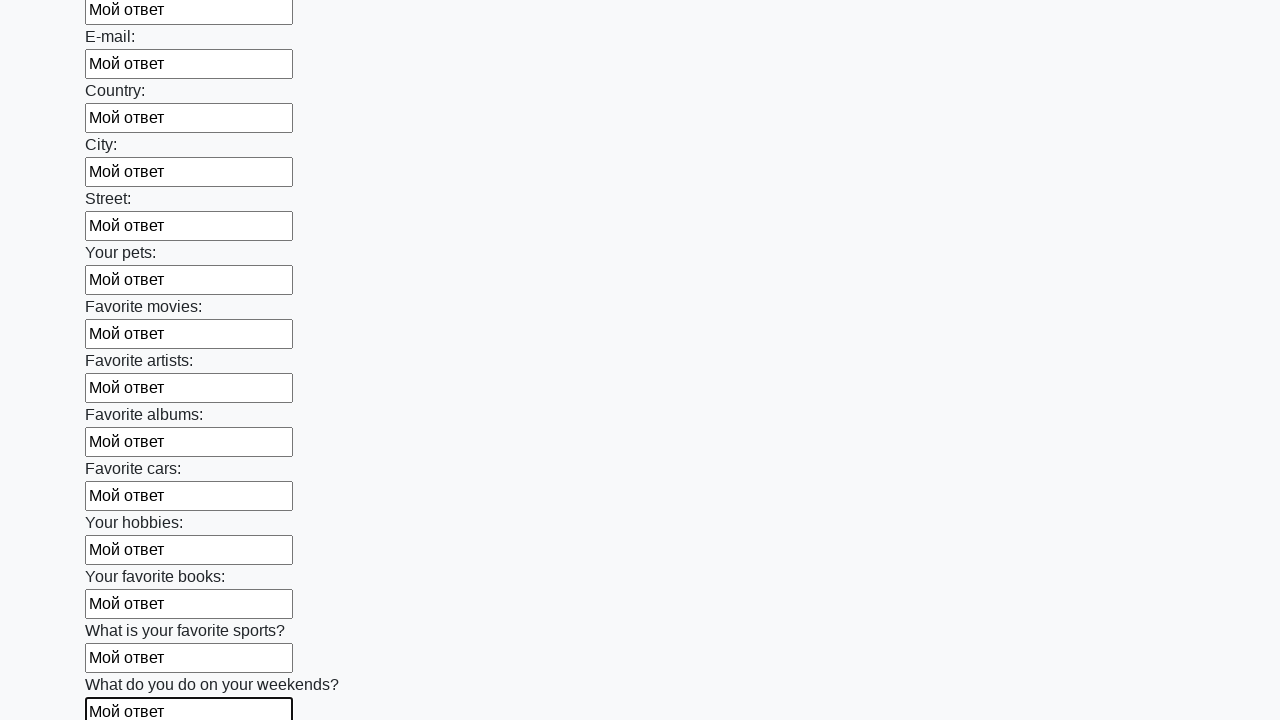

Filled an input field with 'Мой ответ' on input >> nth=15
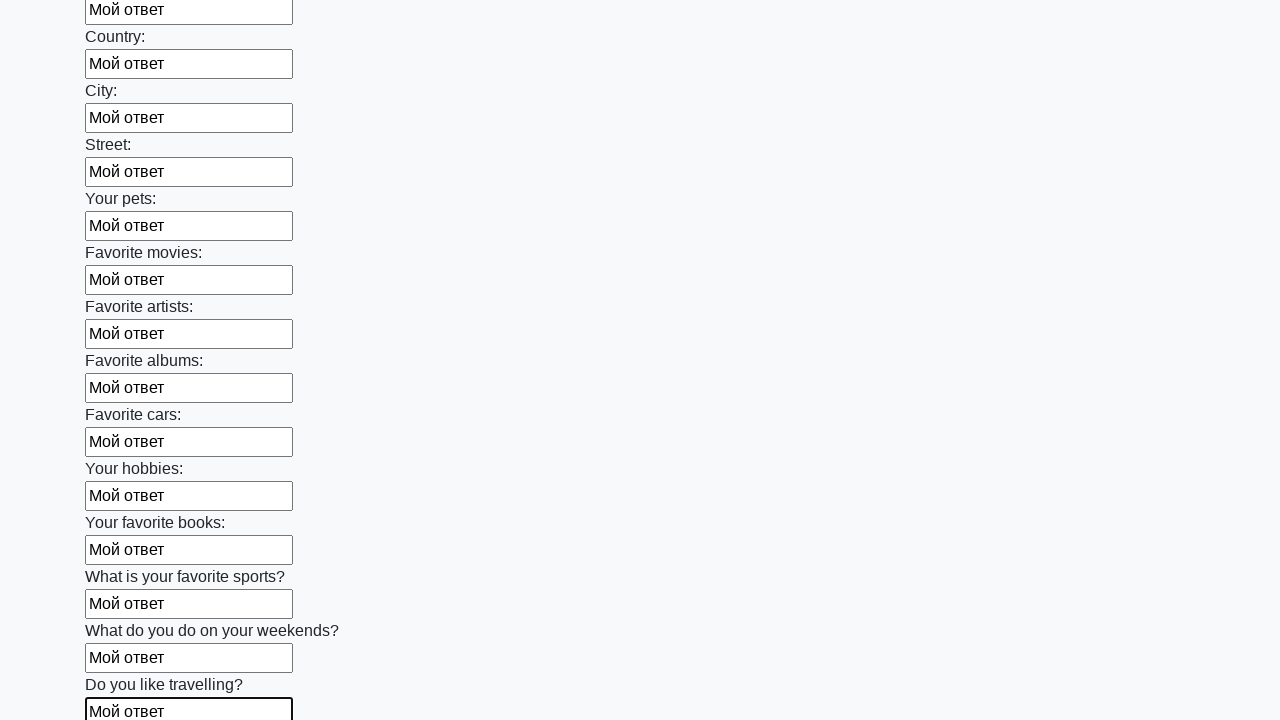

Filled an input field with 'Мой ответ' on input >> nth=16
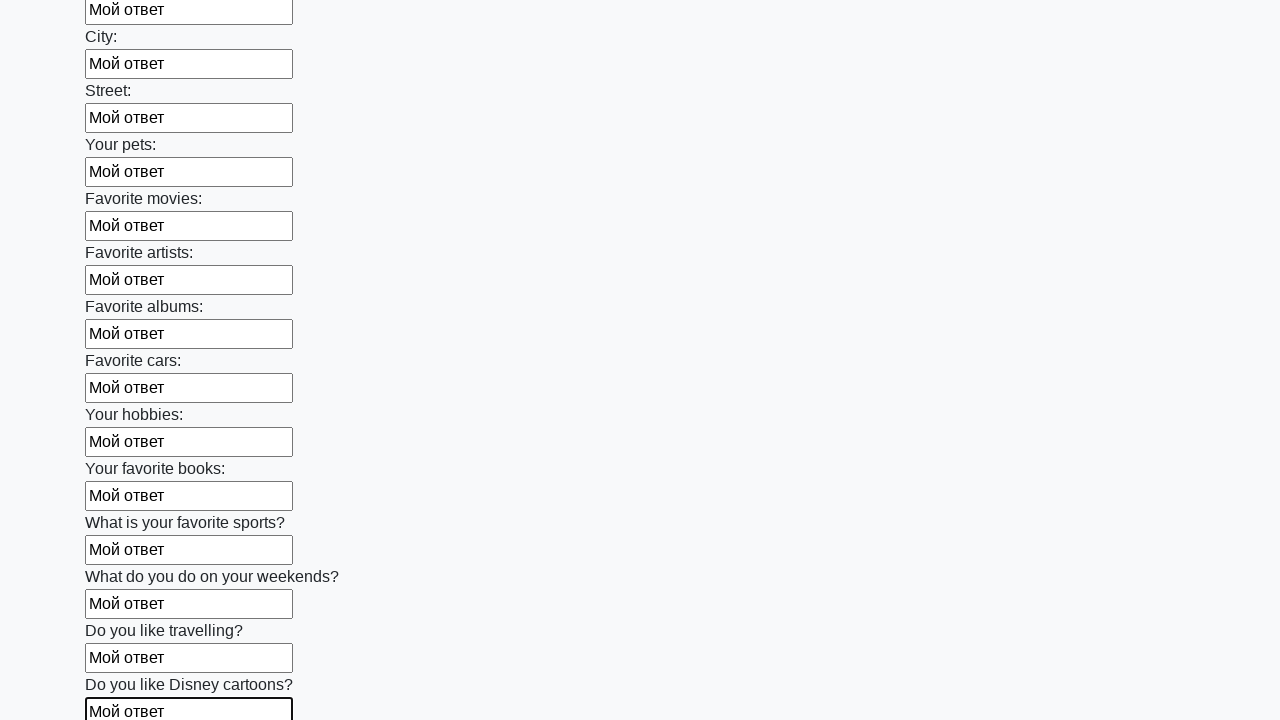

Filled an input field with 'Мой ответ' on input >> nth=17
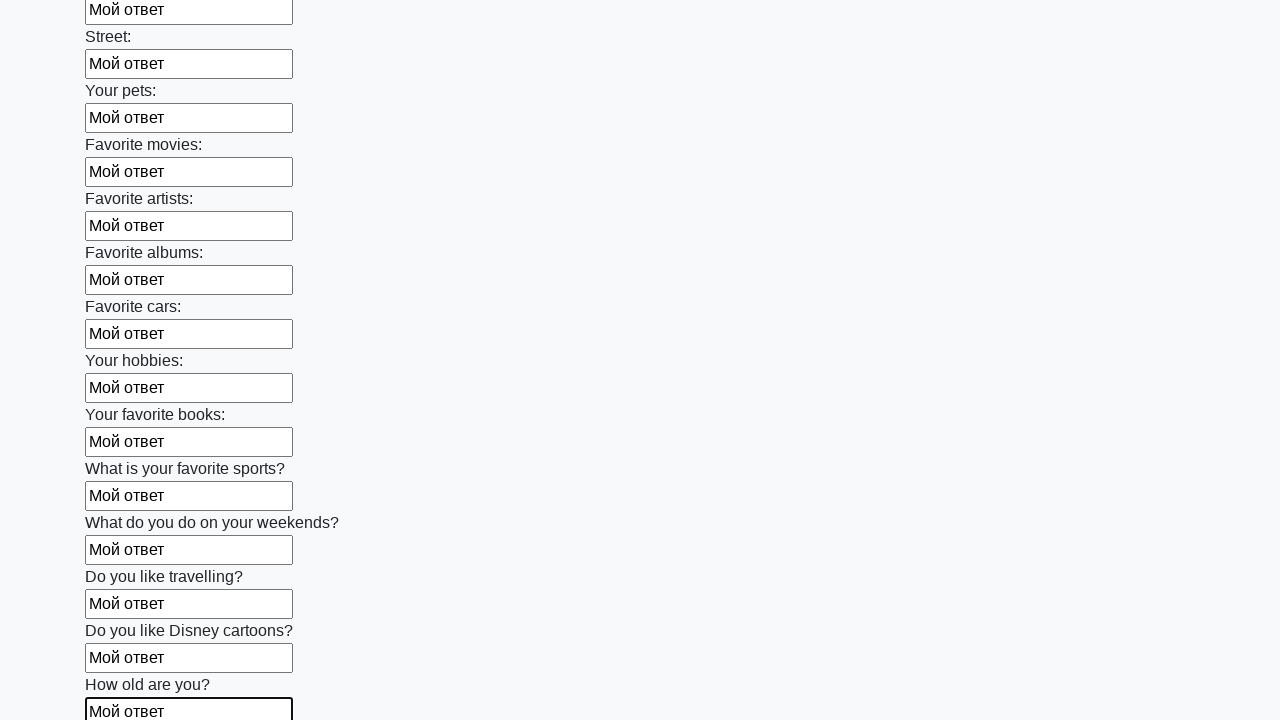

Filled an input field with 'Мой ответ' on input >> nth=18
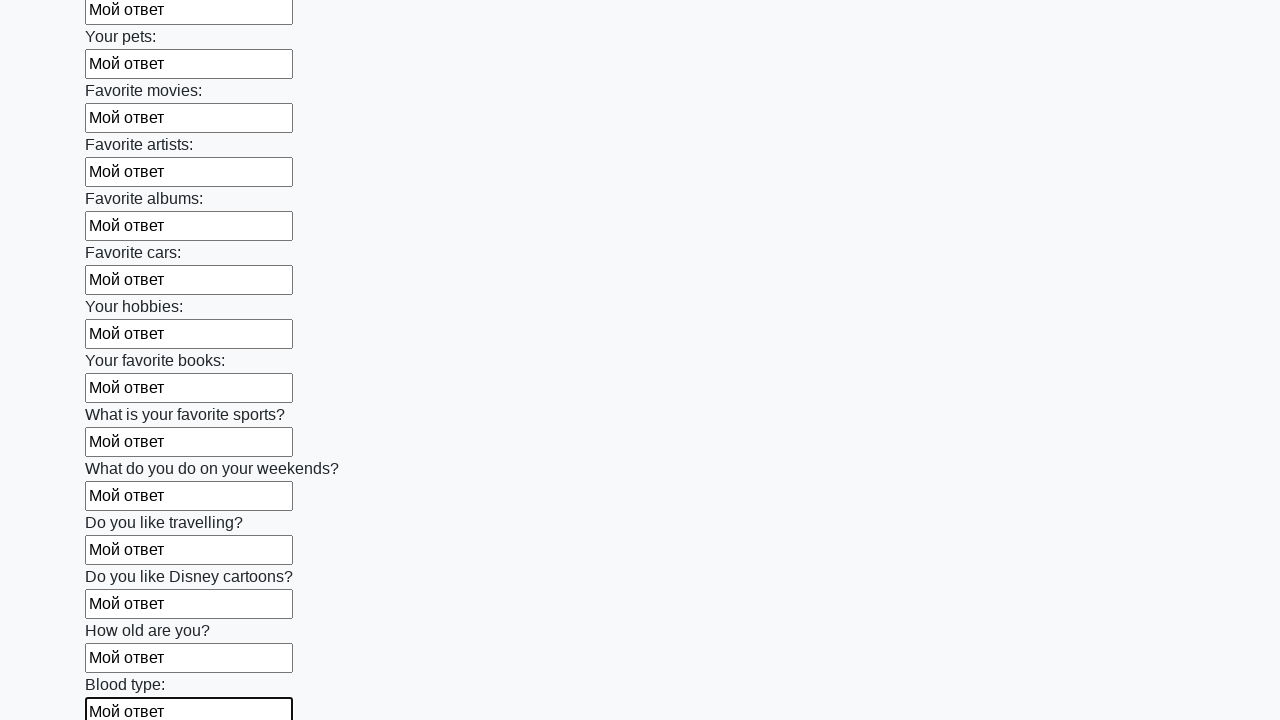

Filled an input field with 'Мой ответ' on input >> nth=19
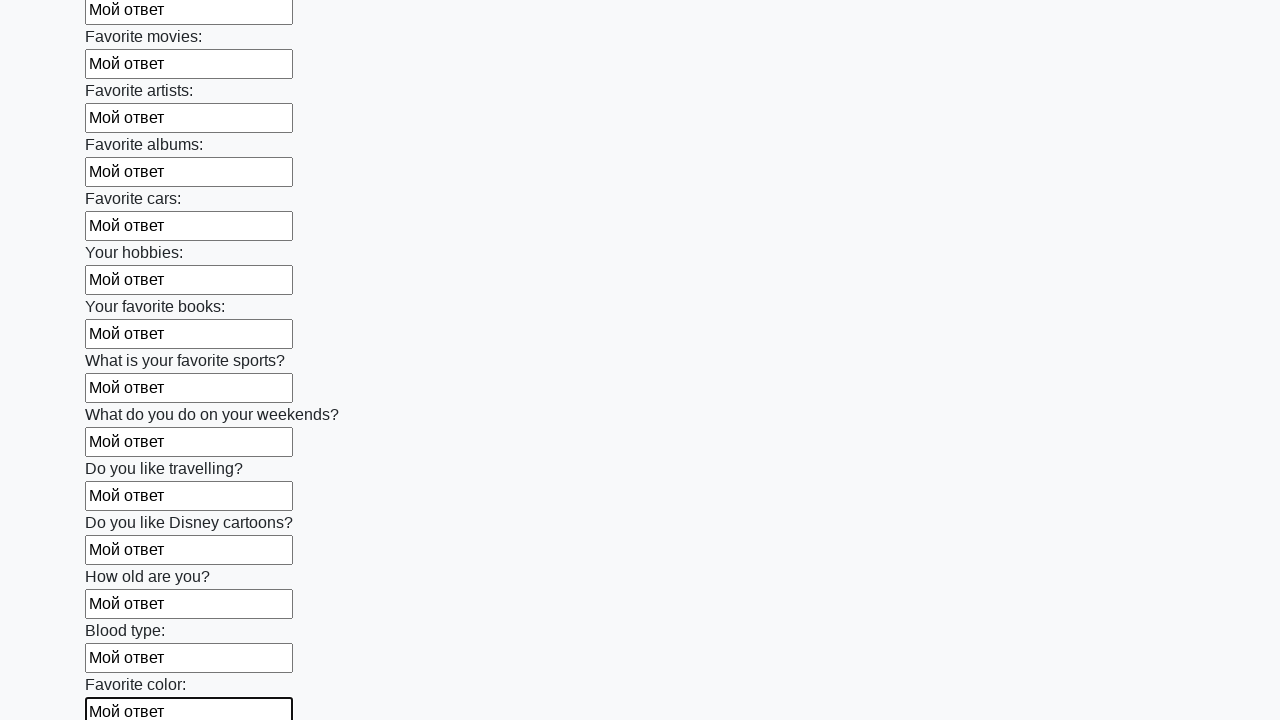

Filled an input field with 'Мой ответ' on input >> nth=20
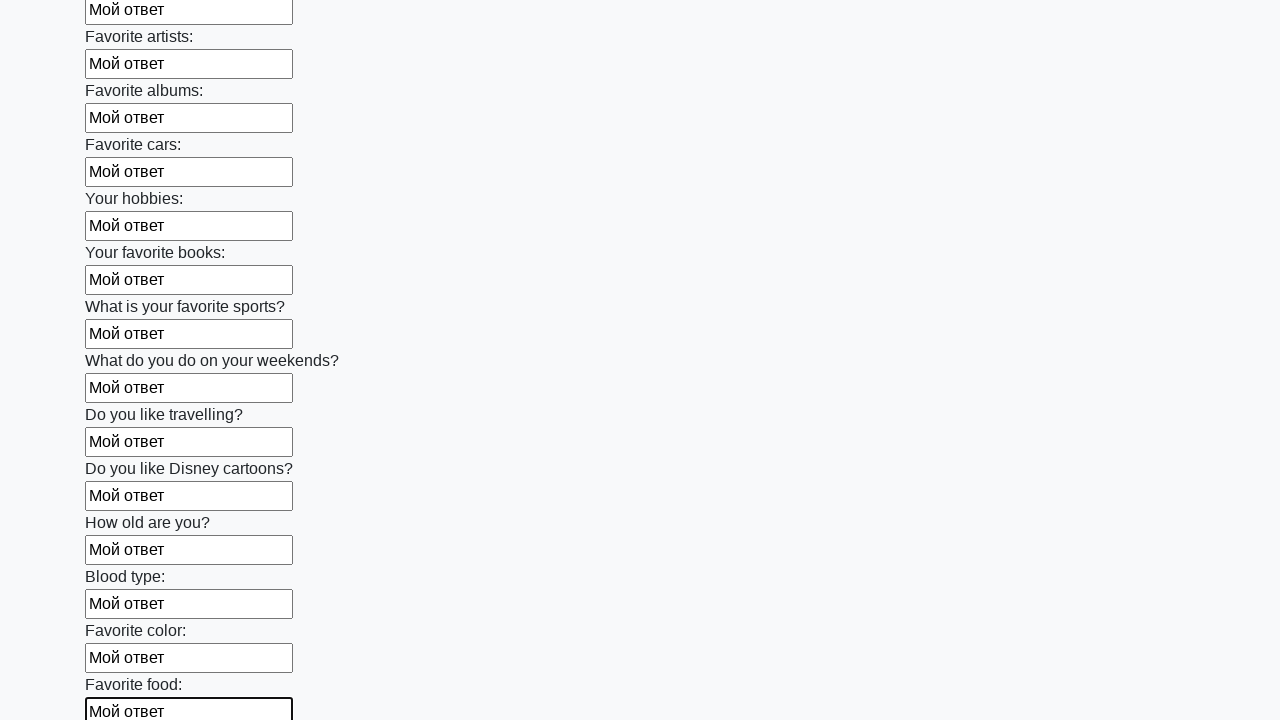

Filled an input field with 'Мой ответ' on input >> nth=21
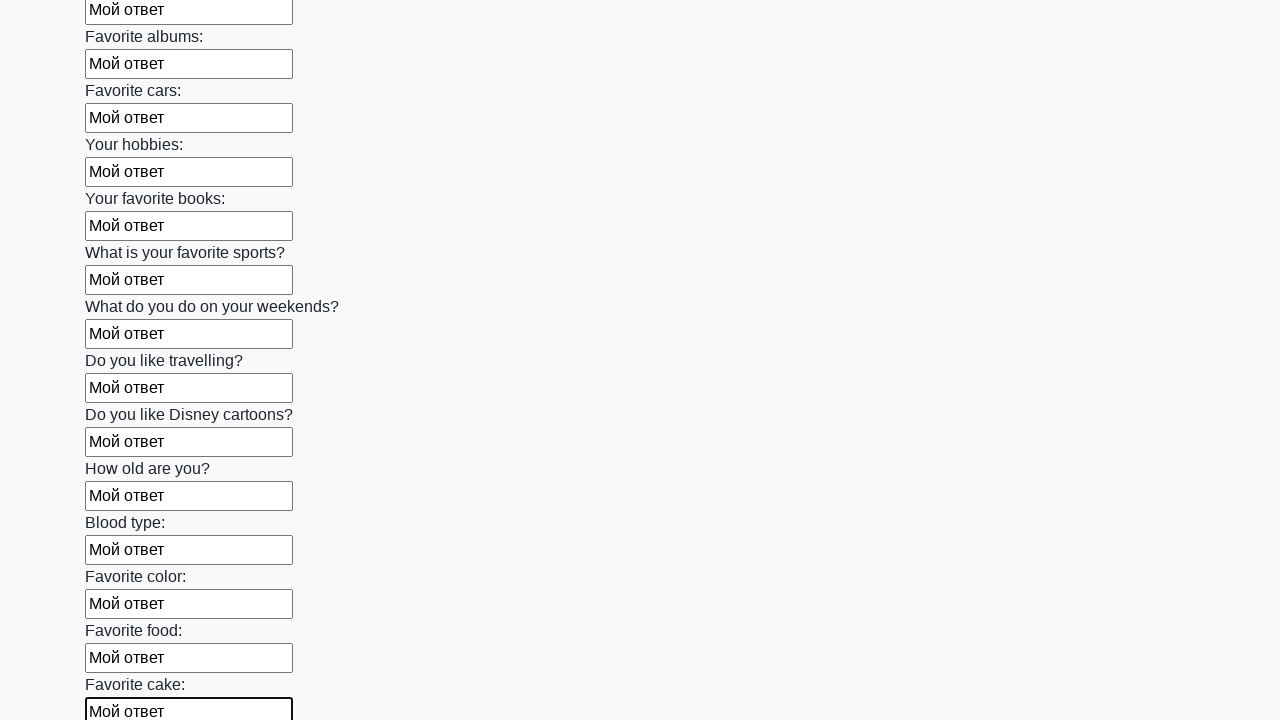

Filled an input field with 'Мой ответ' on input >> nth=22
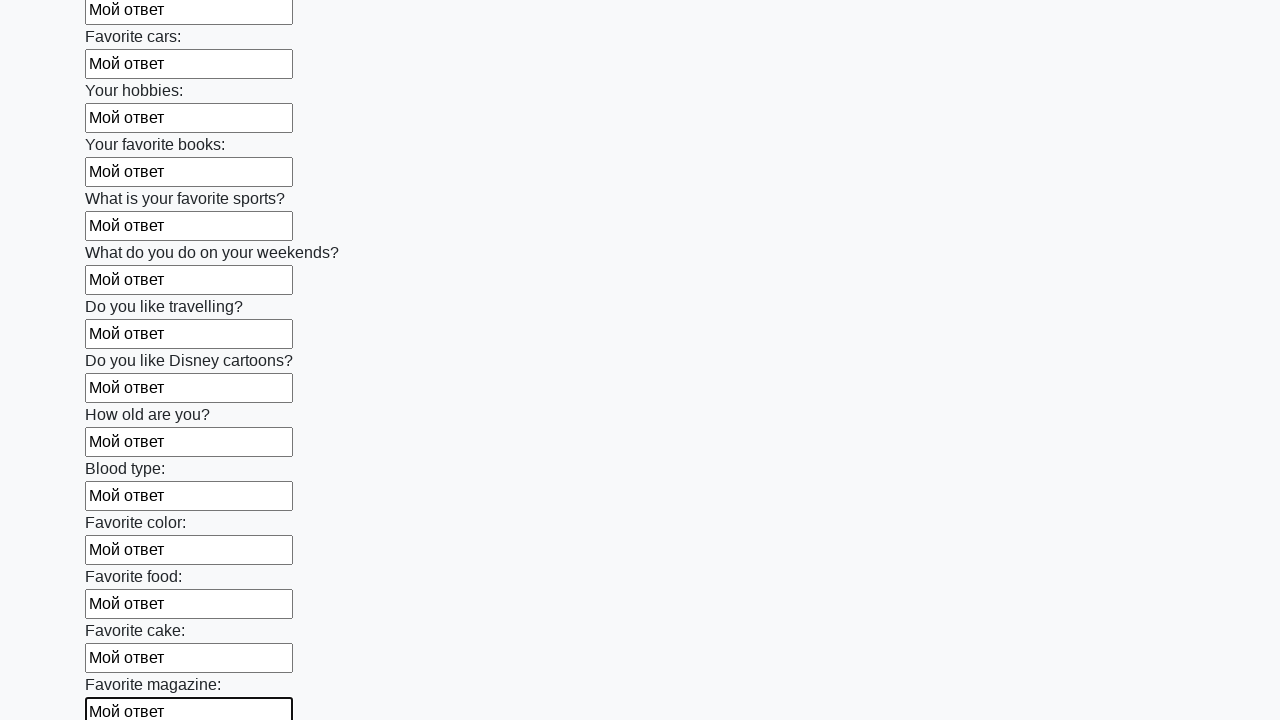

Filled an input field with 'Мой ответ' on input >> nth=23
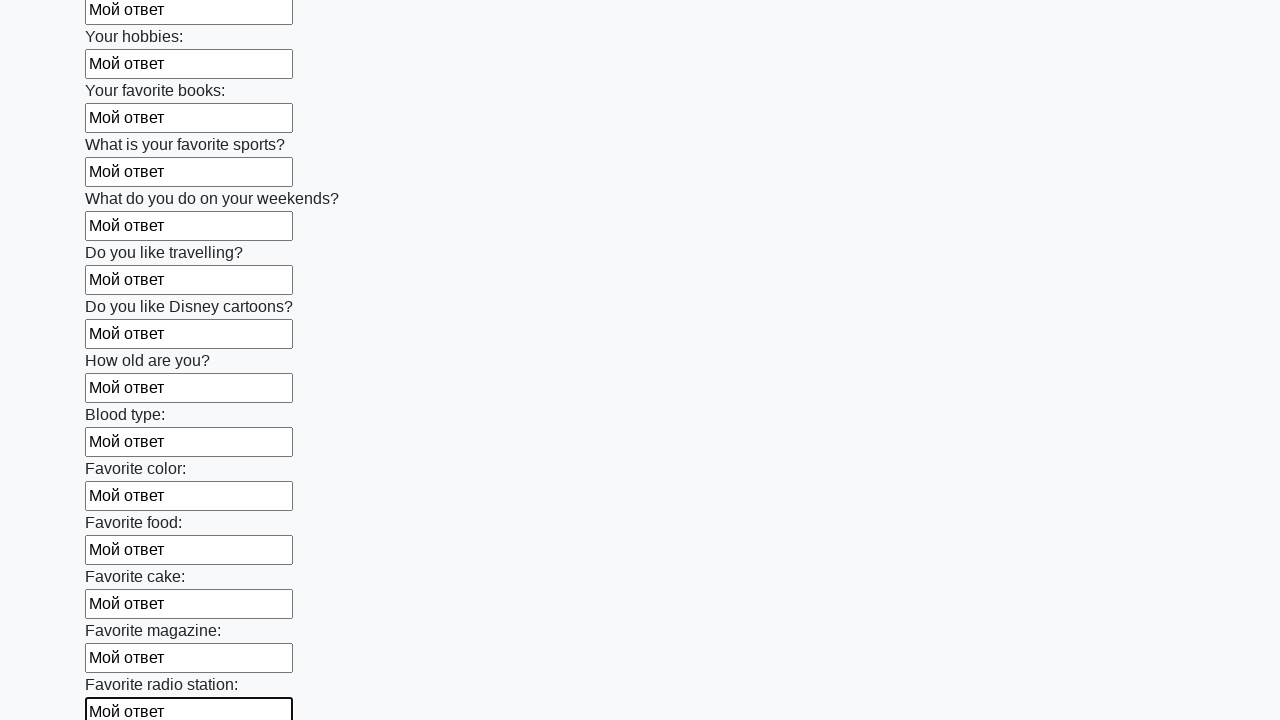

Filled an input field with 'Мой ответ' on input >> nth=24
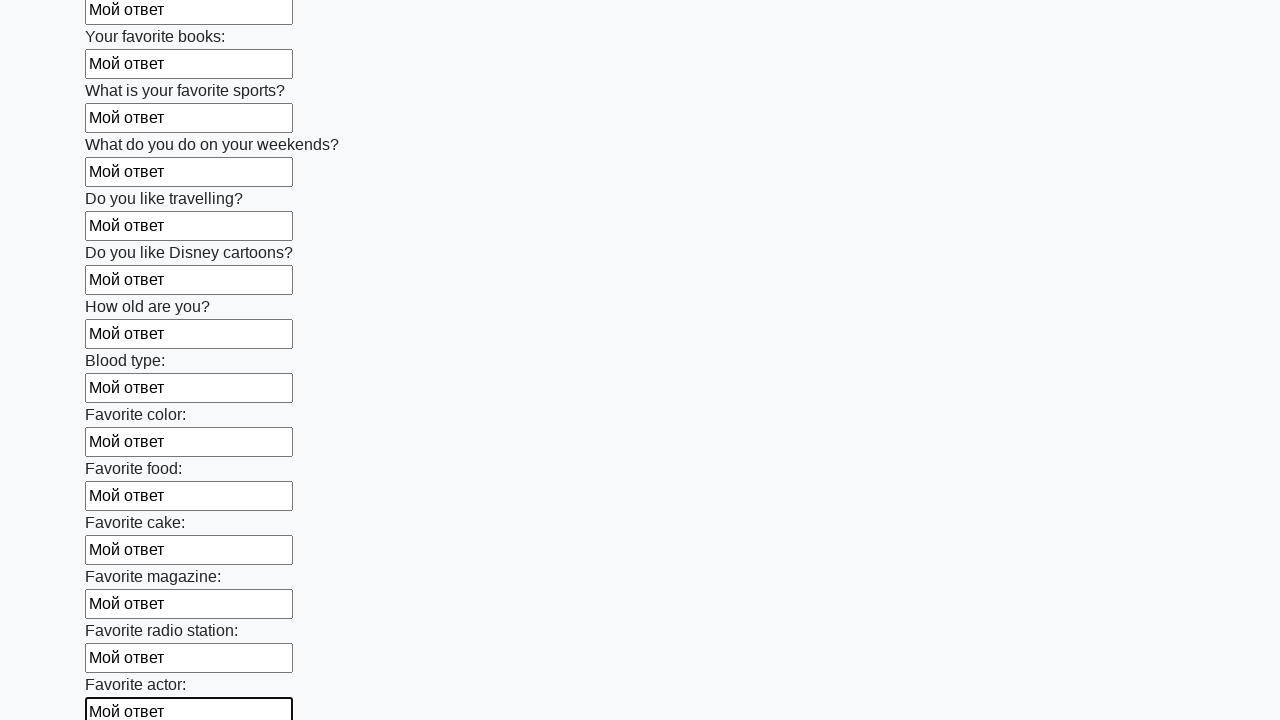

Filled an input field with 'Мой ответ' on input >> nth=25
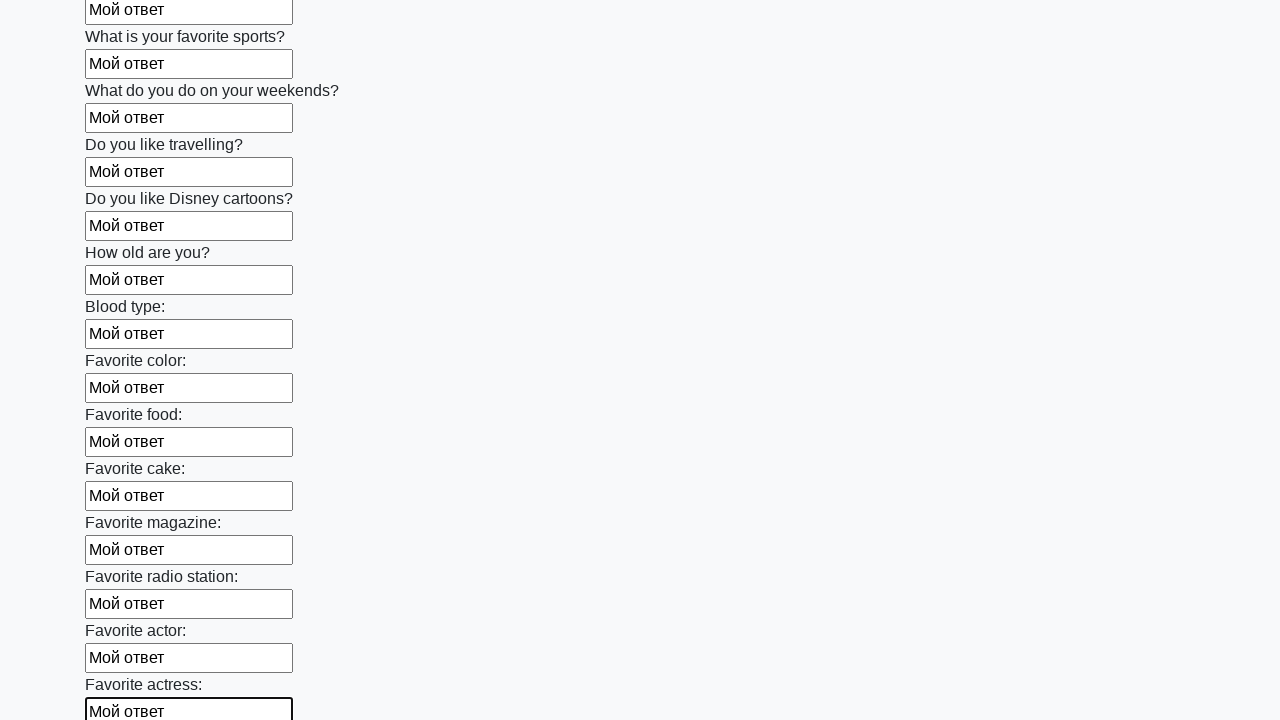

Filled an input field with 'Мой ответ' on input >> nth=26
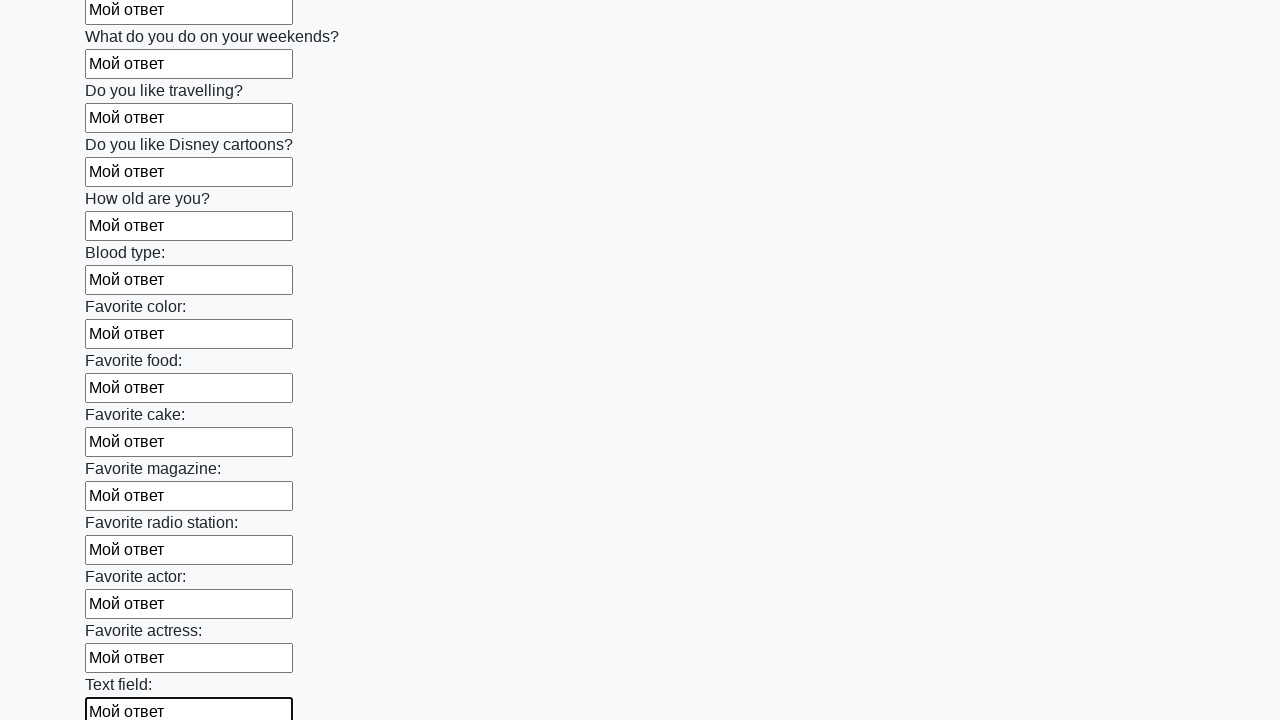

Filled an input field with 'Мой ответ' on input >> nth=27
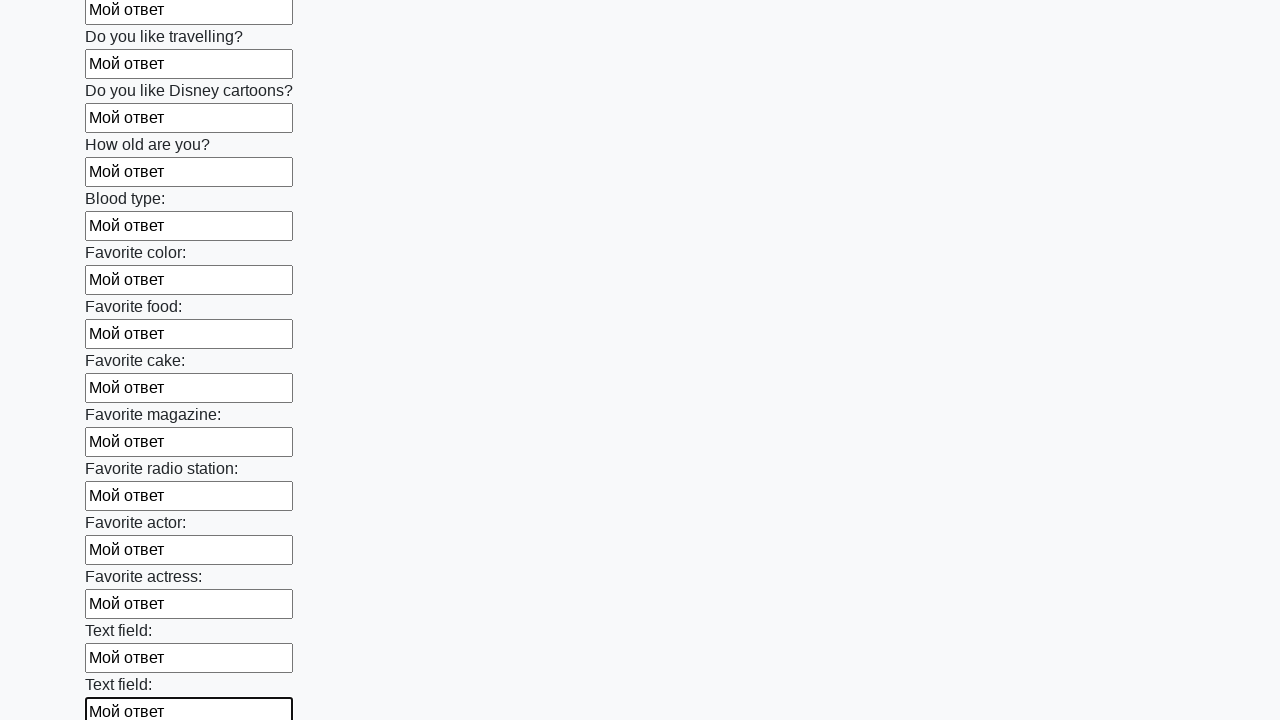

Filled an input field with 'Мой ответ' on input >> nth=28
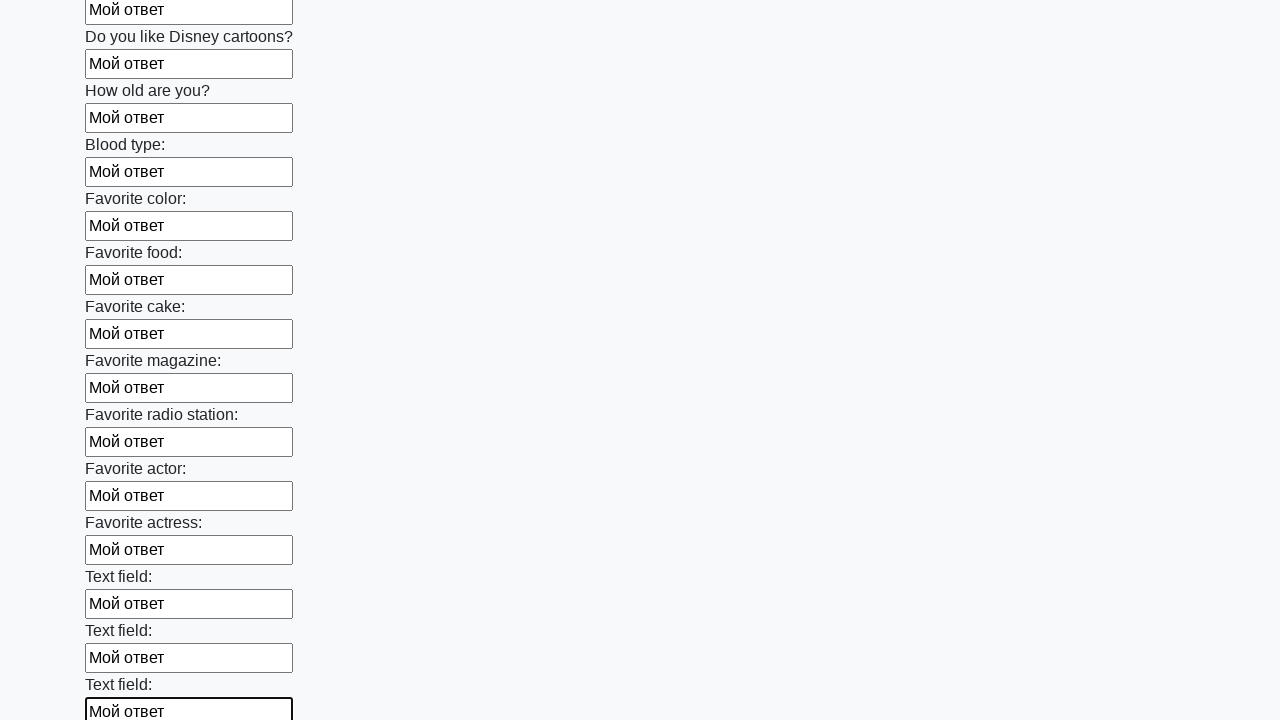

Filled an input field with 'Мой ответ' on input >> nth=29
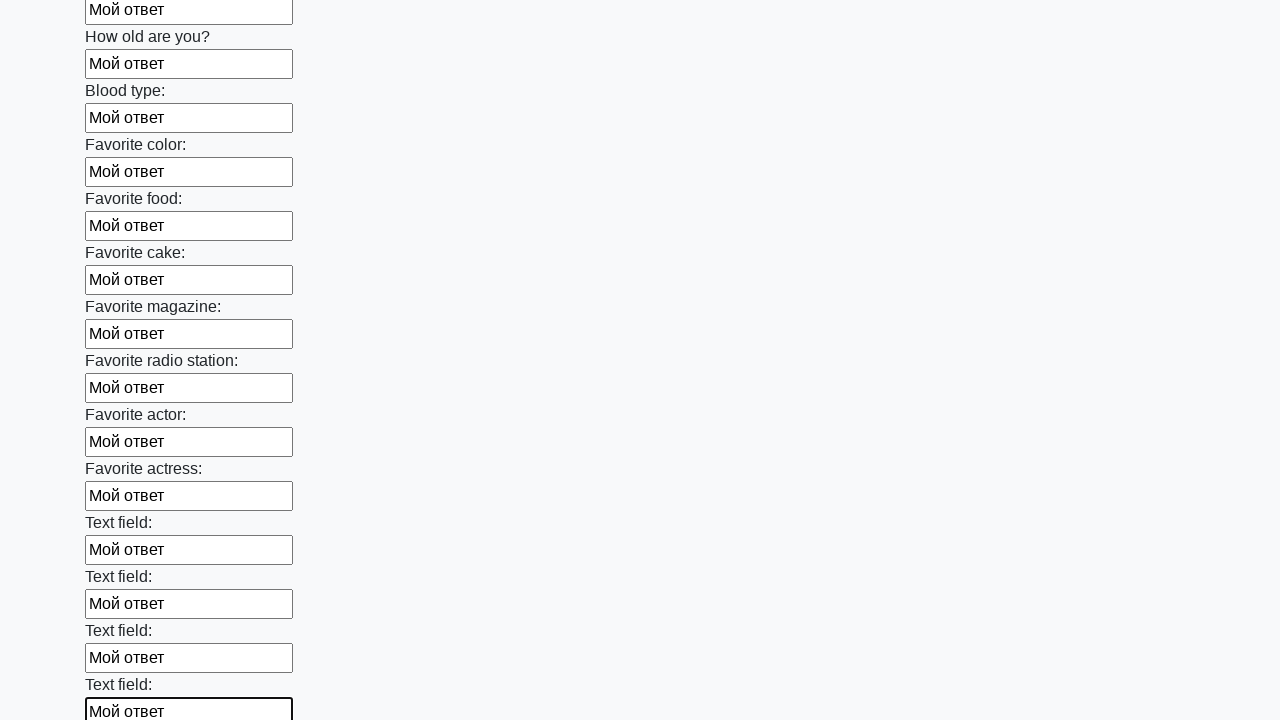

Filled an input field with 'Мой ответ' on input >> nth=30
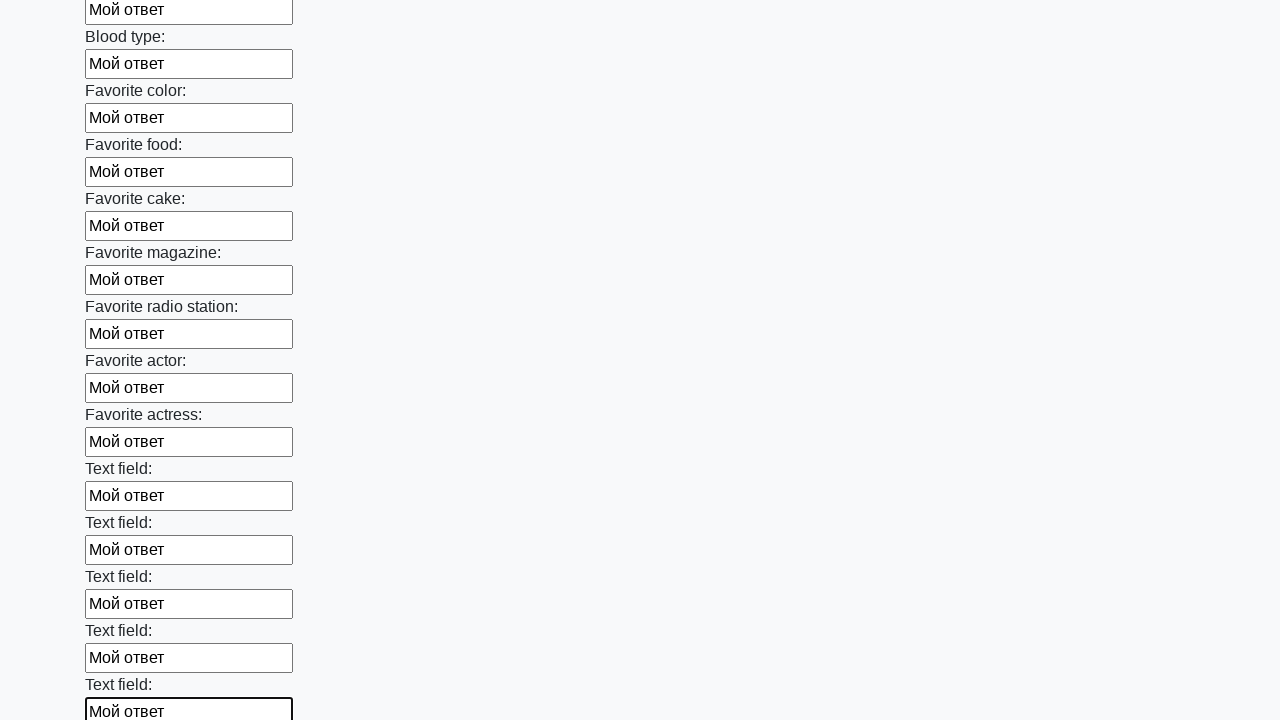

Filled an input field with 'Мой ответ' on input >> nth=31
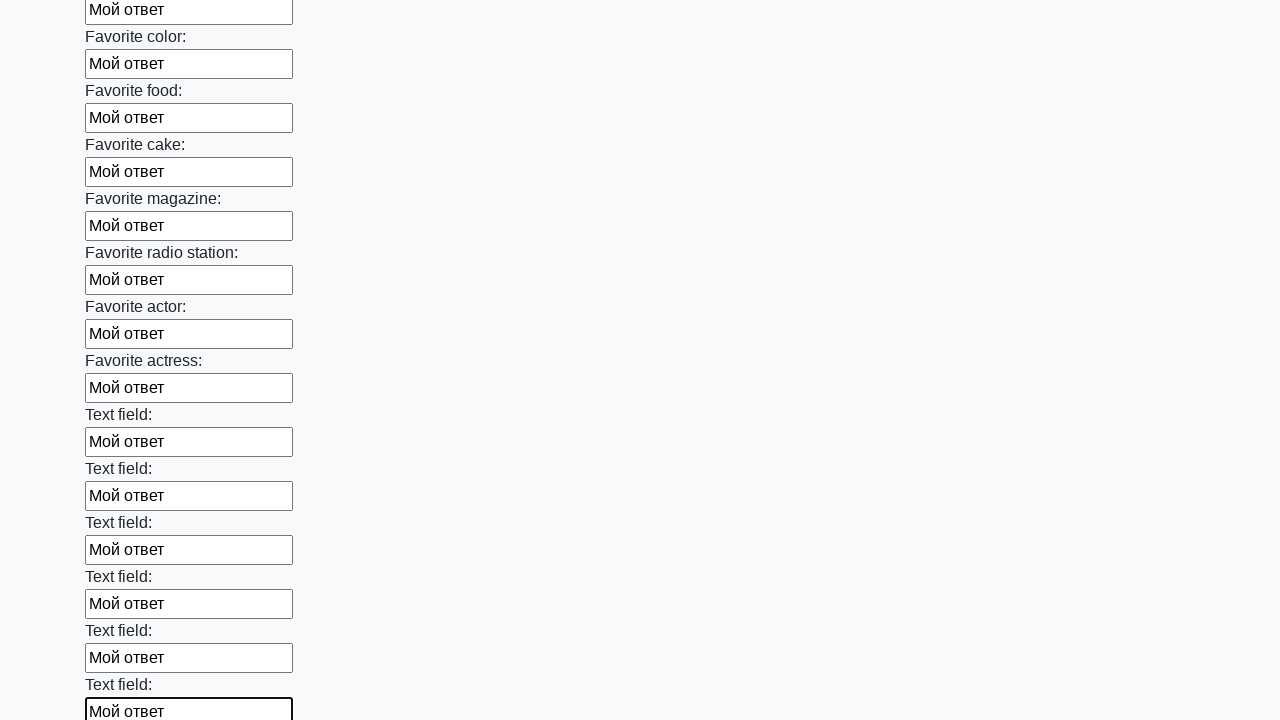

Filled an input field with 'Мой ответ' on input >> nth=32
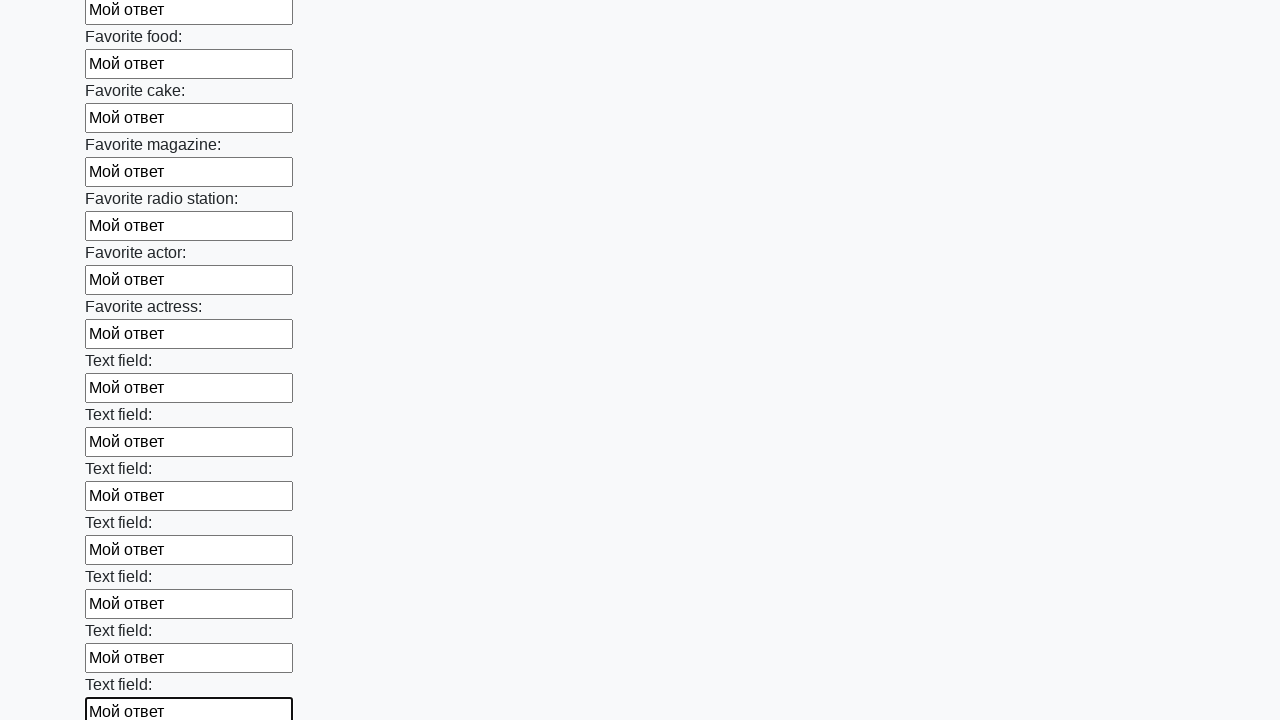

Filled an input field with 'Мой ответ' on input >> nth=33
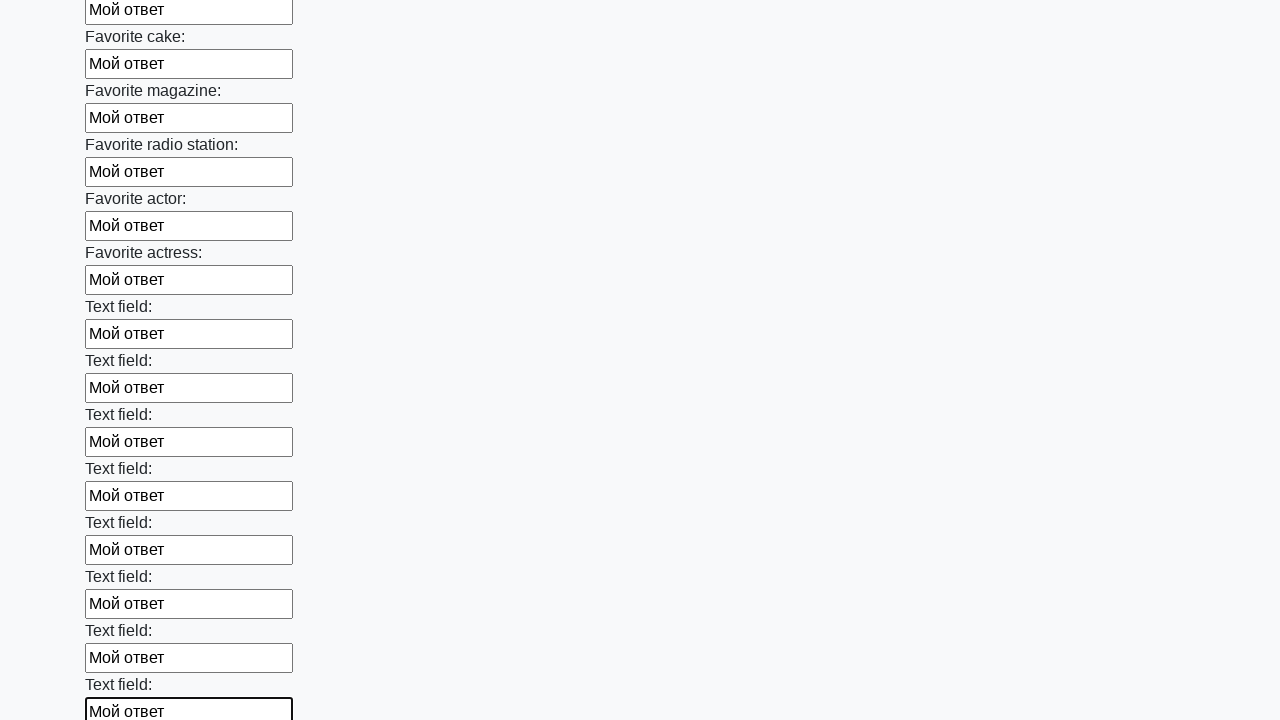

Filled an input field with 'Мой ответ' on input >> nth=34
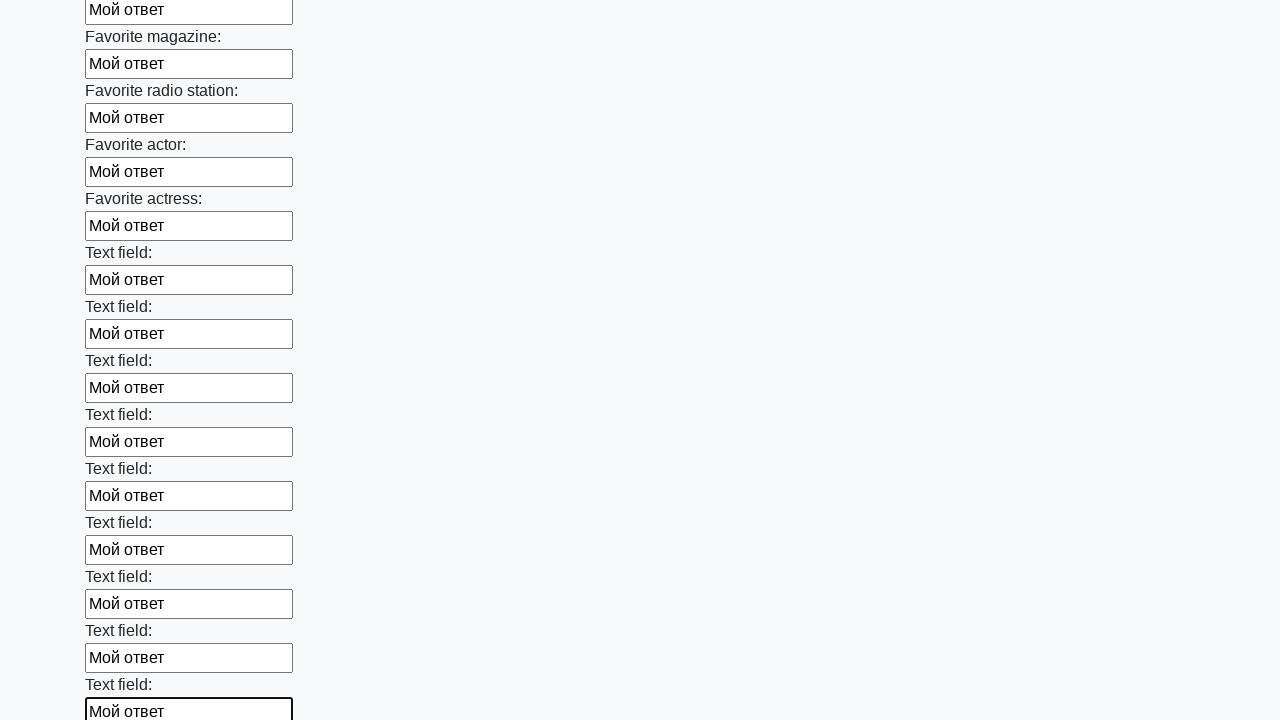

Filled an input field with 'Мой ответ' on input >> nth=35
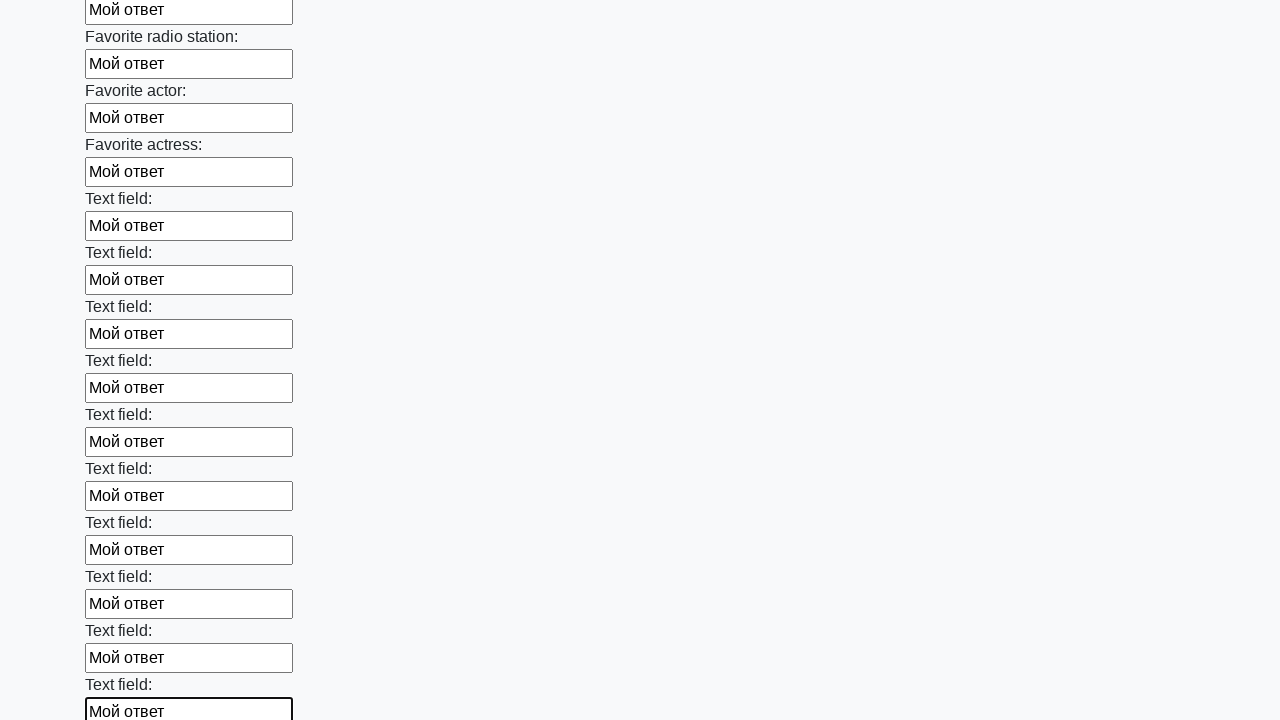

Filled an input field with 'Мой ответ' on input >> nth=36
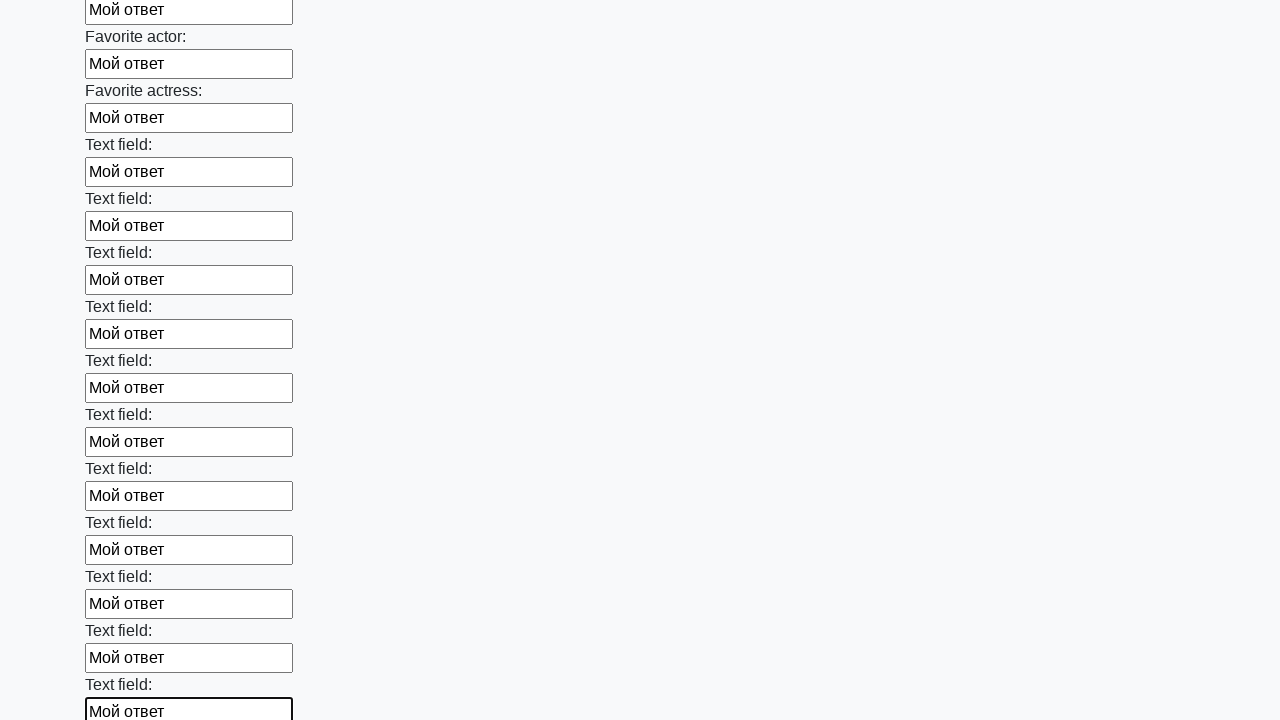

Filled an input field with 'Мой ответ' on input >> nth=37
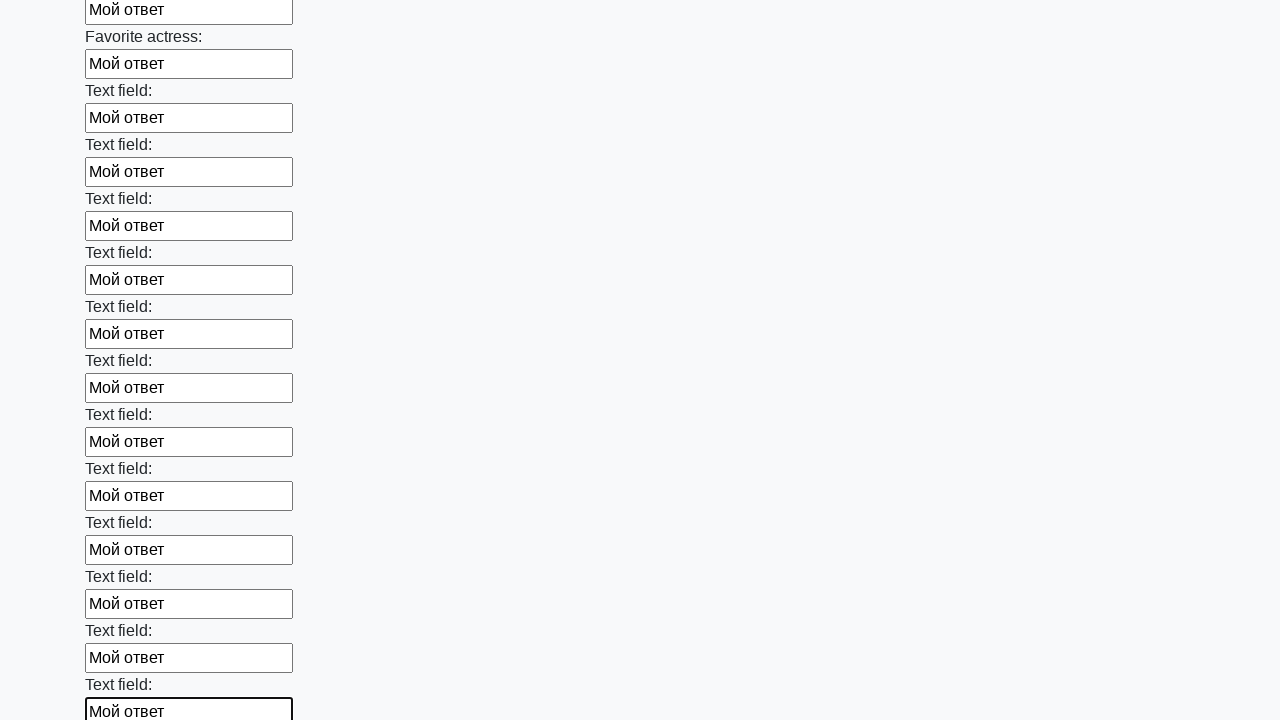

Filled an input field with 'Мой ответ' on input >> nth=38
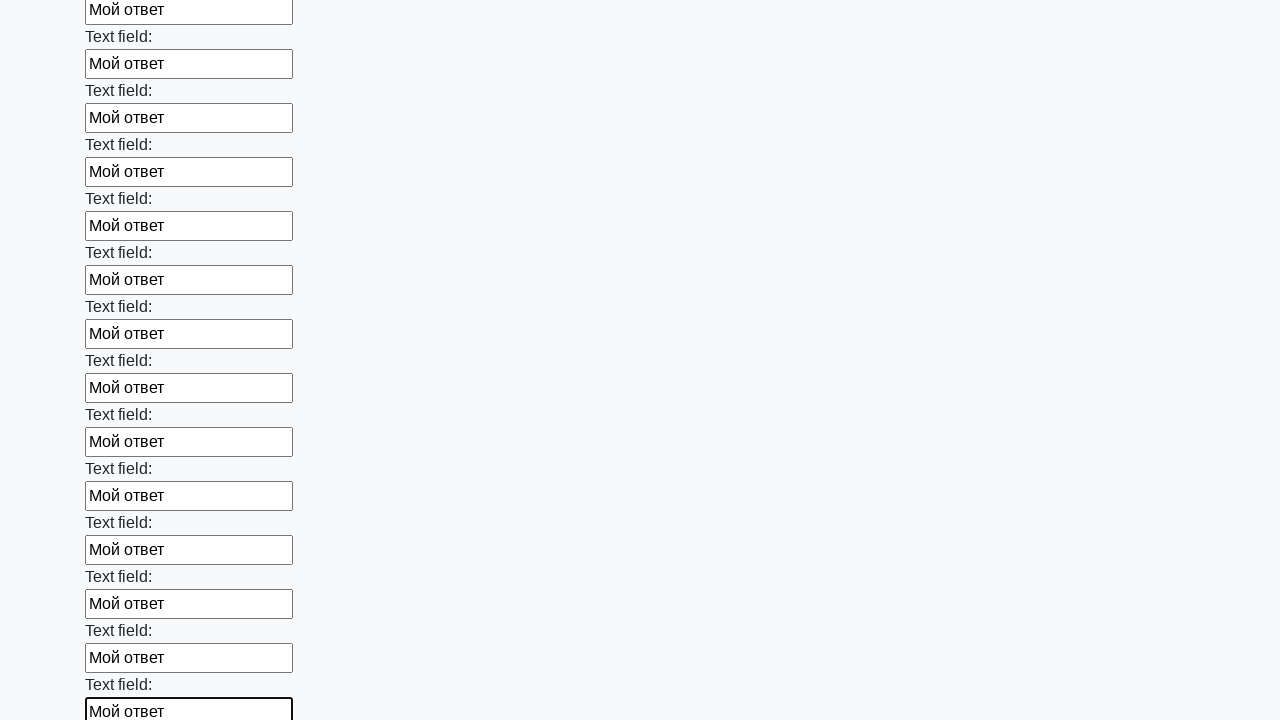

Filled an input field with 'Мой ответ' on input >> nth=39
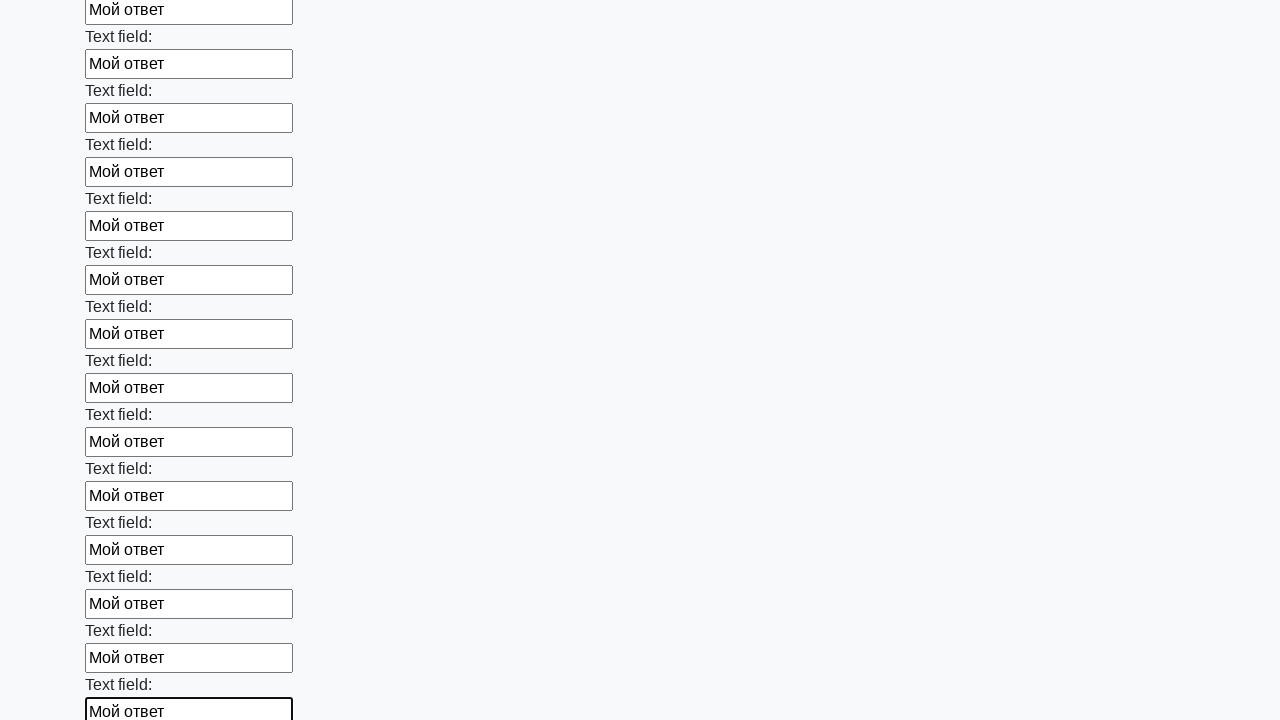

Filled an input field with 'Мой ответ' on input >> nth=40
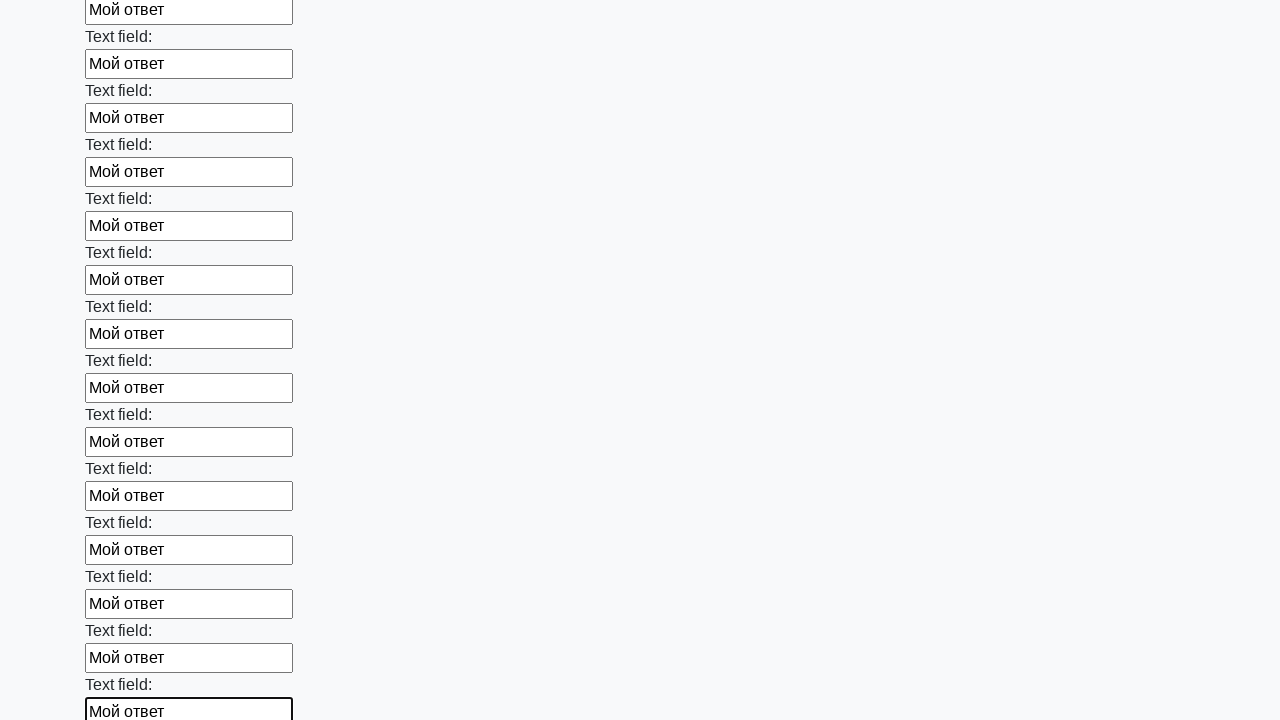

Filled an input field with 'Мой ответ' on input >> nth=41
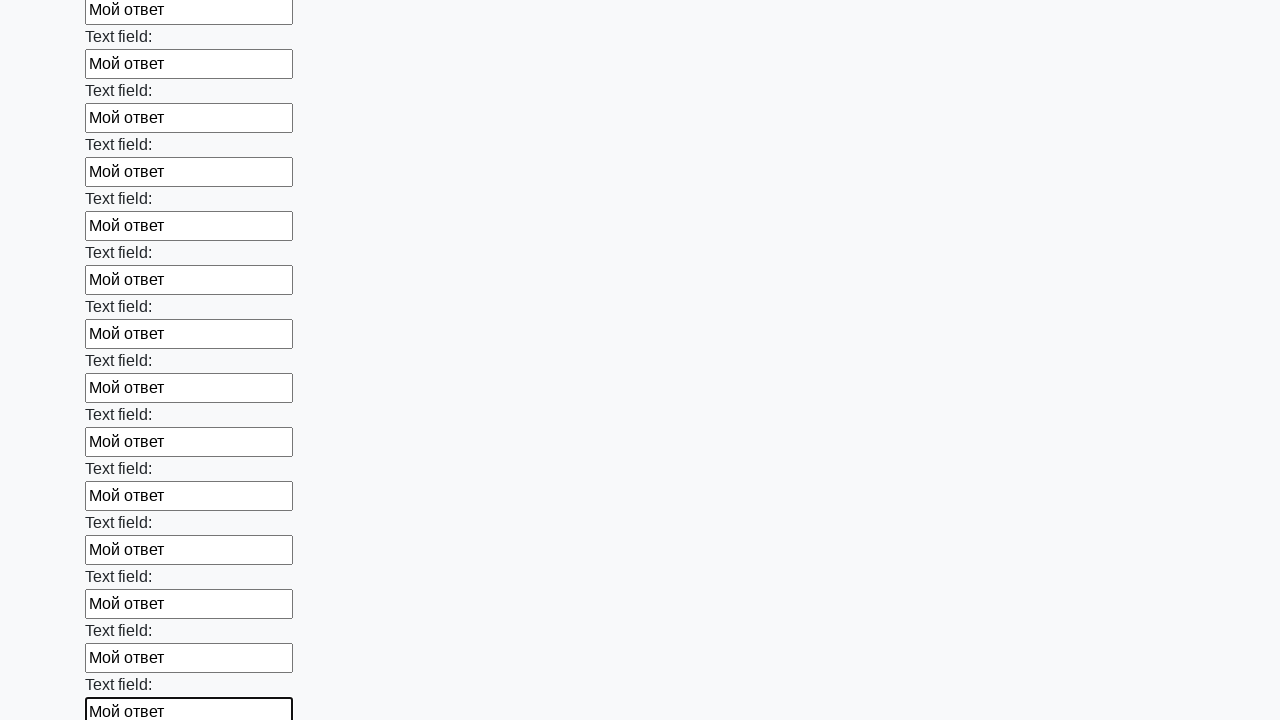

Filled an input field with 'Мой ответ' on input >> nth=42
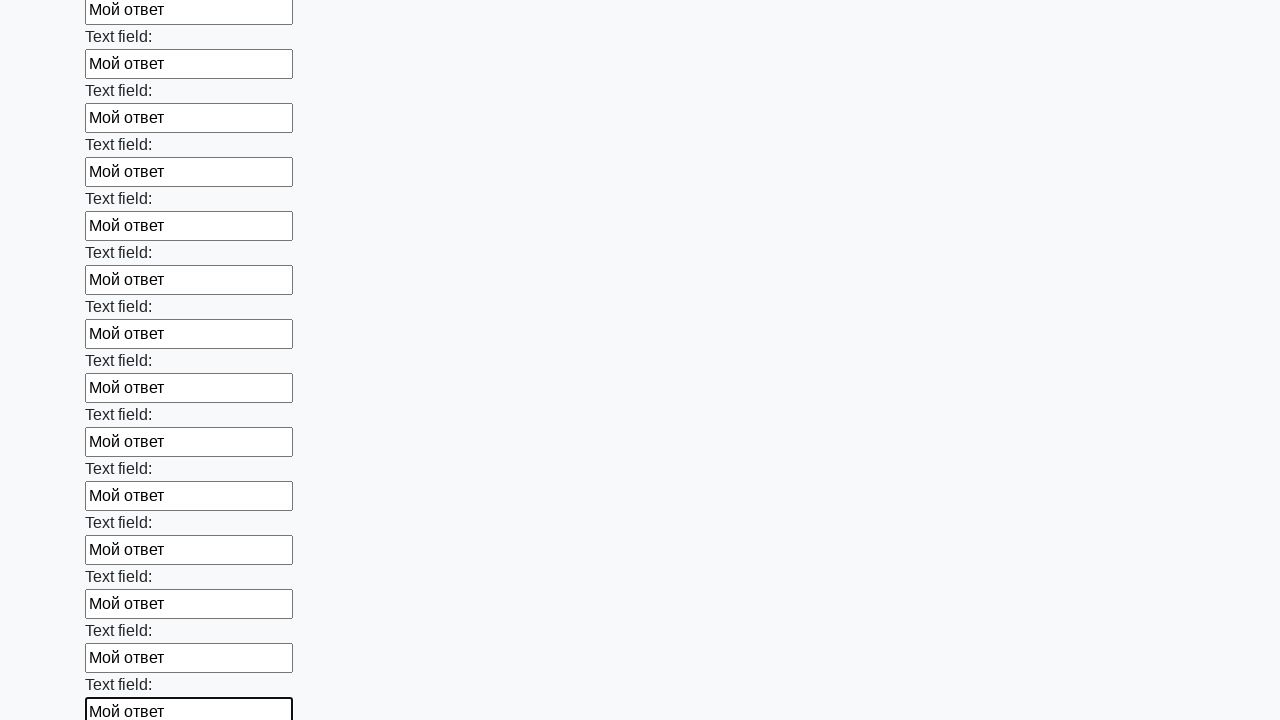

Filled an input field with 'Мой ответ' on input >> nth=43
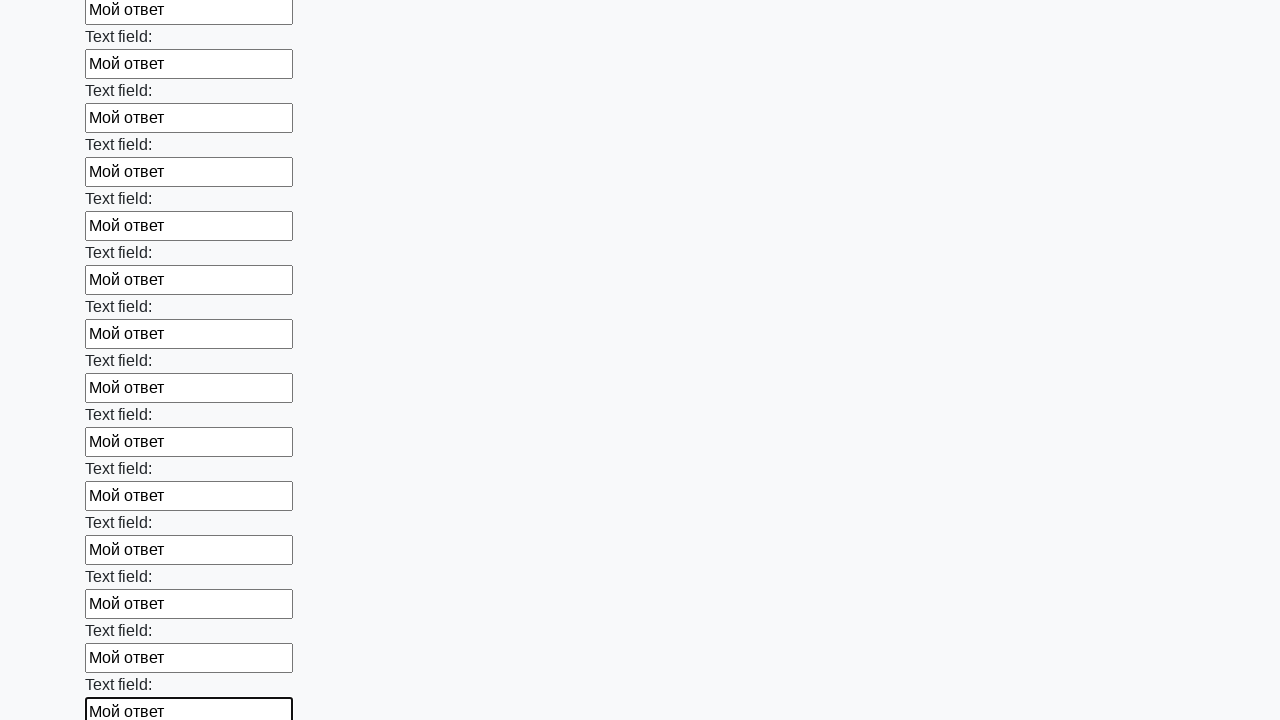

Filled an input field with 'Мой ответ' on input >> nth=44
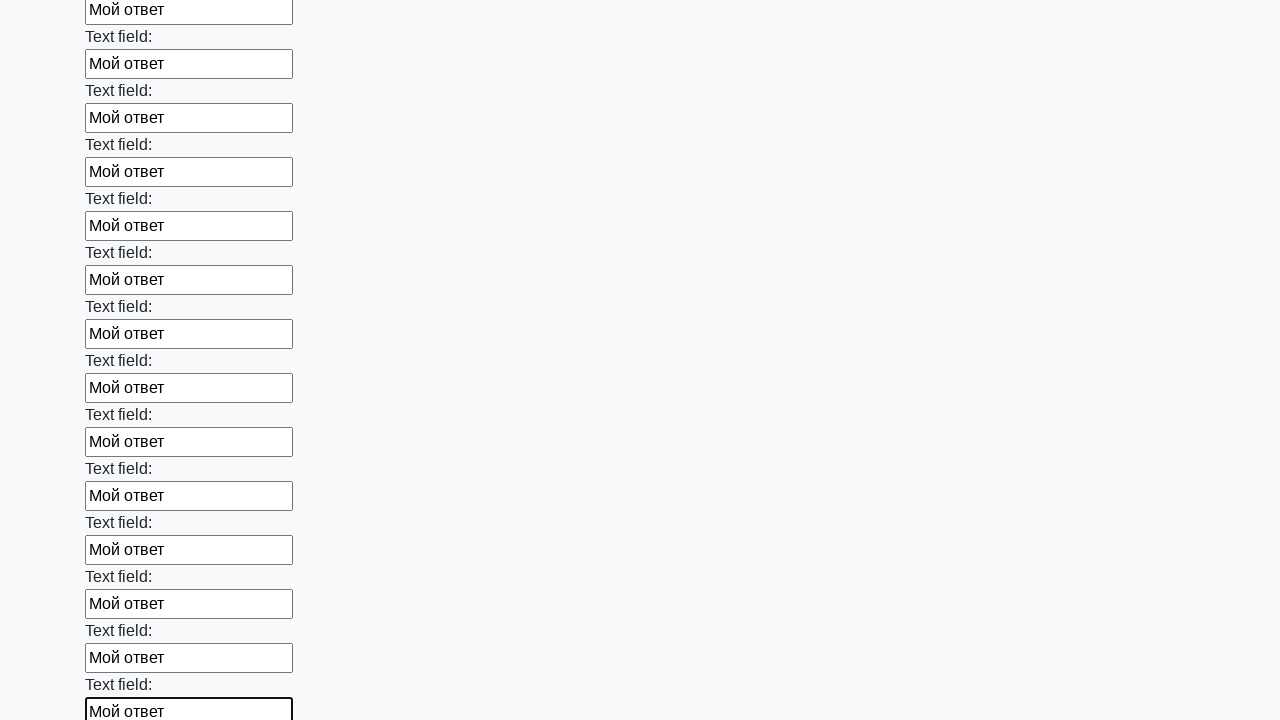

Filled an input field with 'Мой ответ' on input >> nth=45
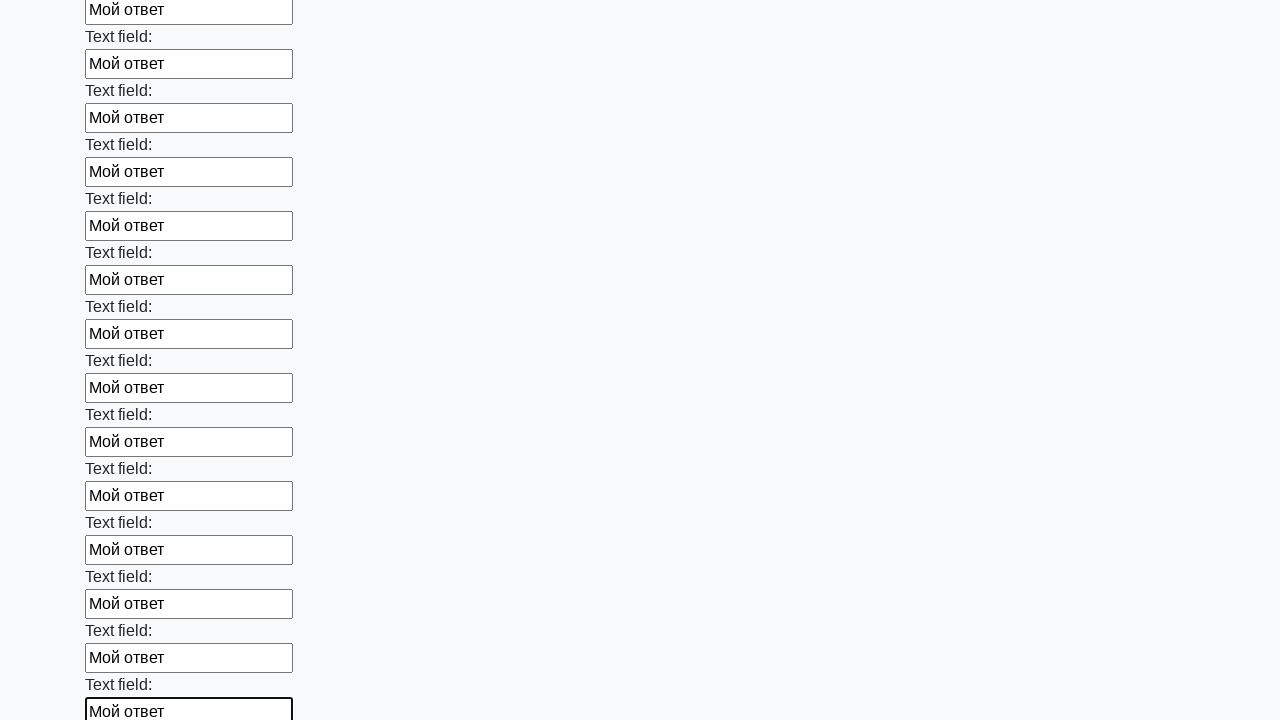

Filled an input field with 'Мой ответ' on input >> nth=46
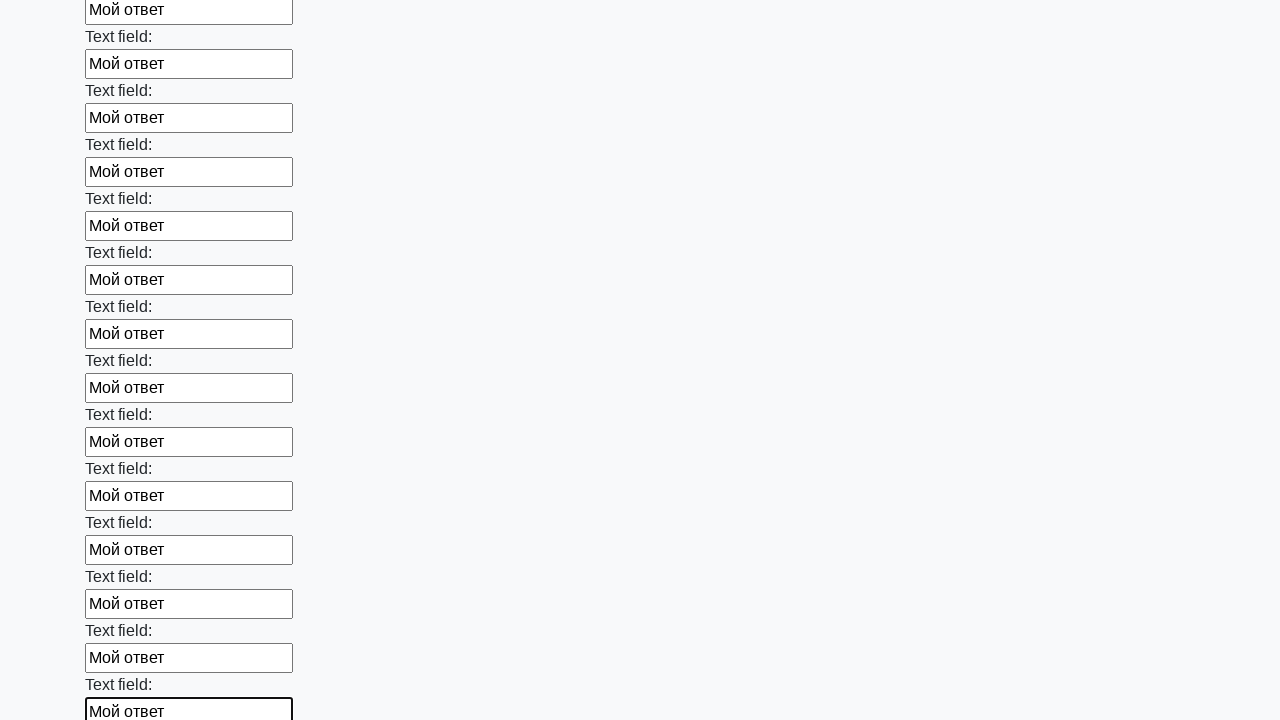

Filled an input field with 'Мой ответ' on input >> nth=47
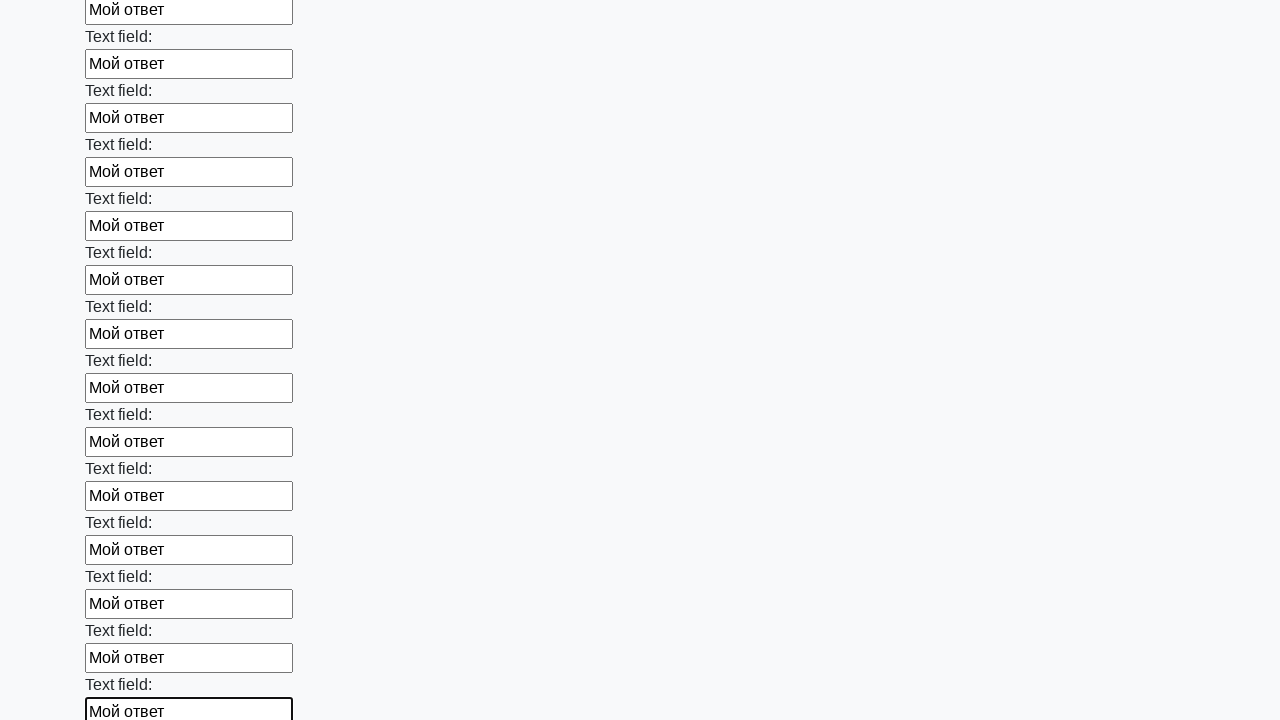

Filled an input field with 'Мой ответ' on input >> nth=48
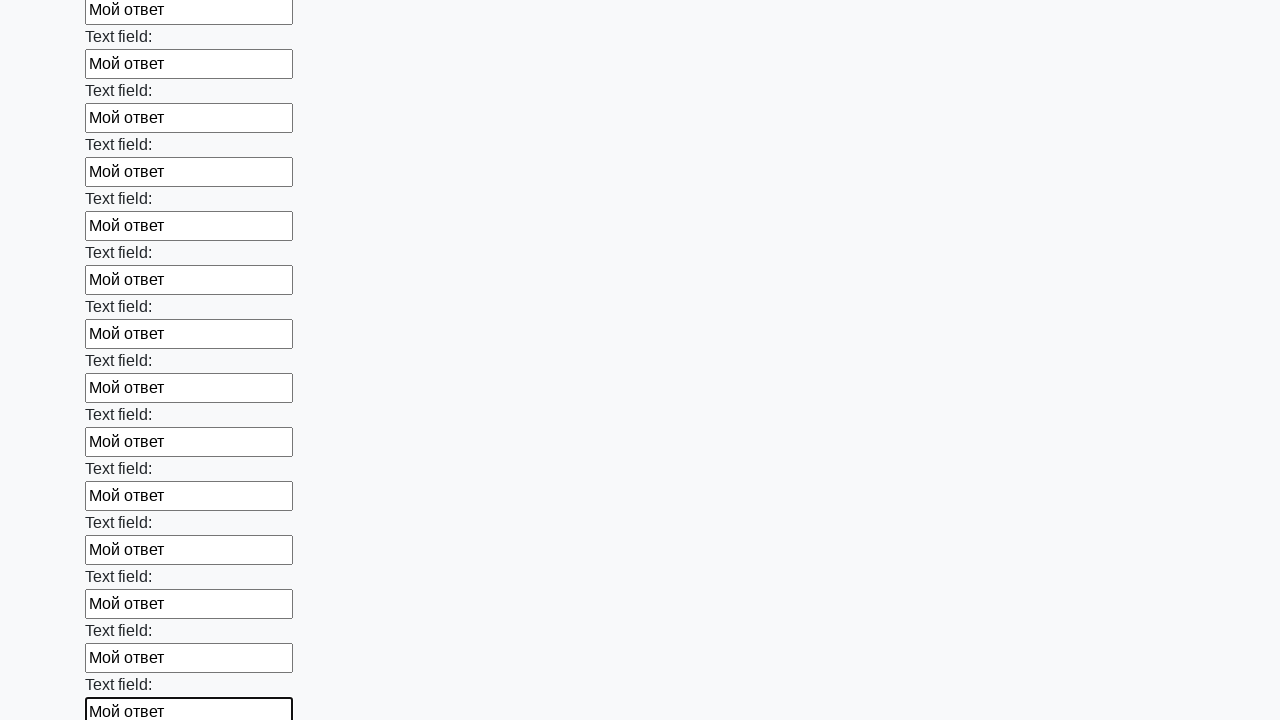

Filled an input field with 'Мой ответ' on input >> nth=49
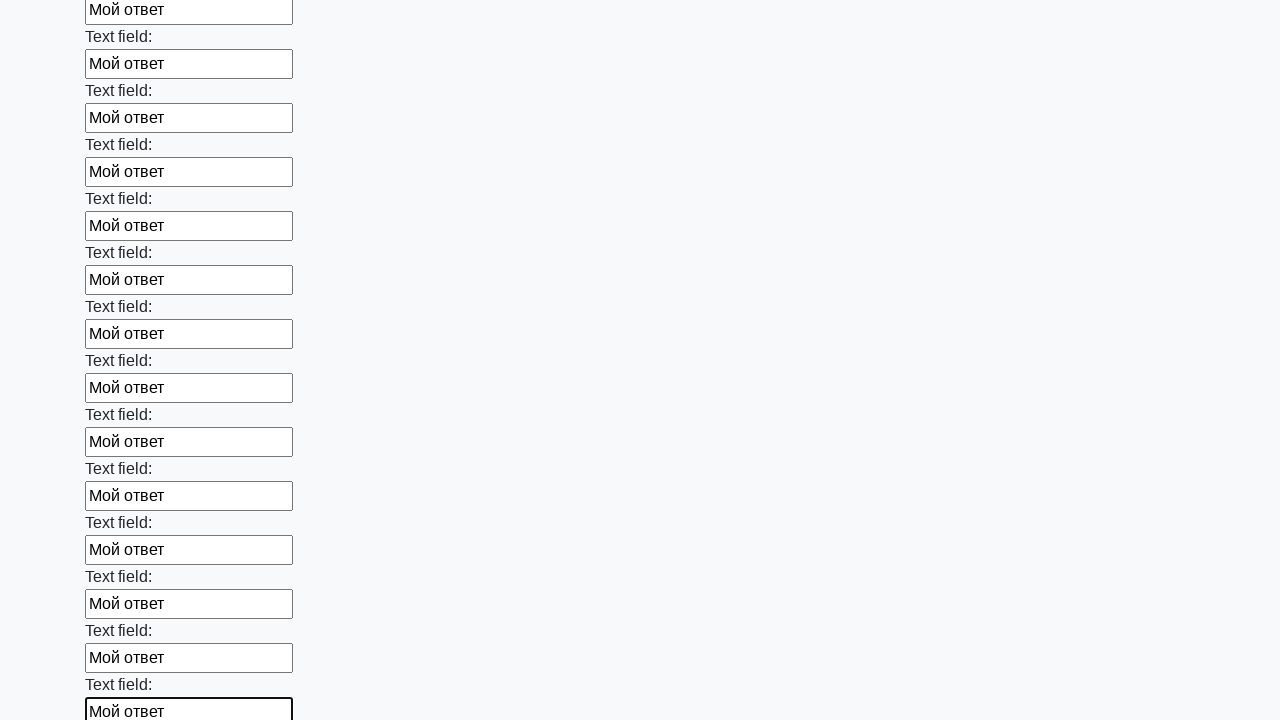

Filled an input field with 'Мой ответ' on input >> nth=50
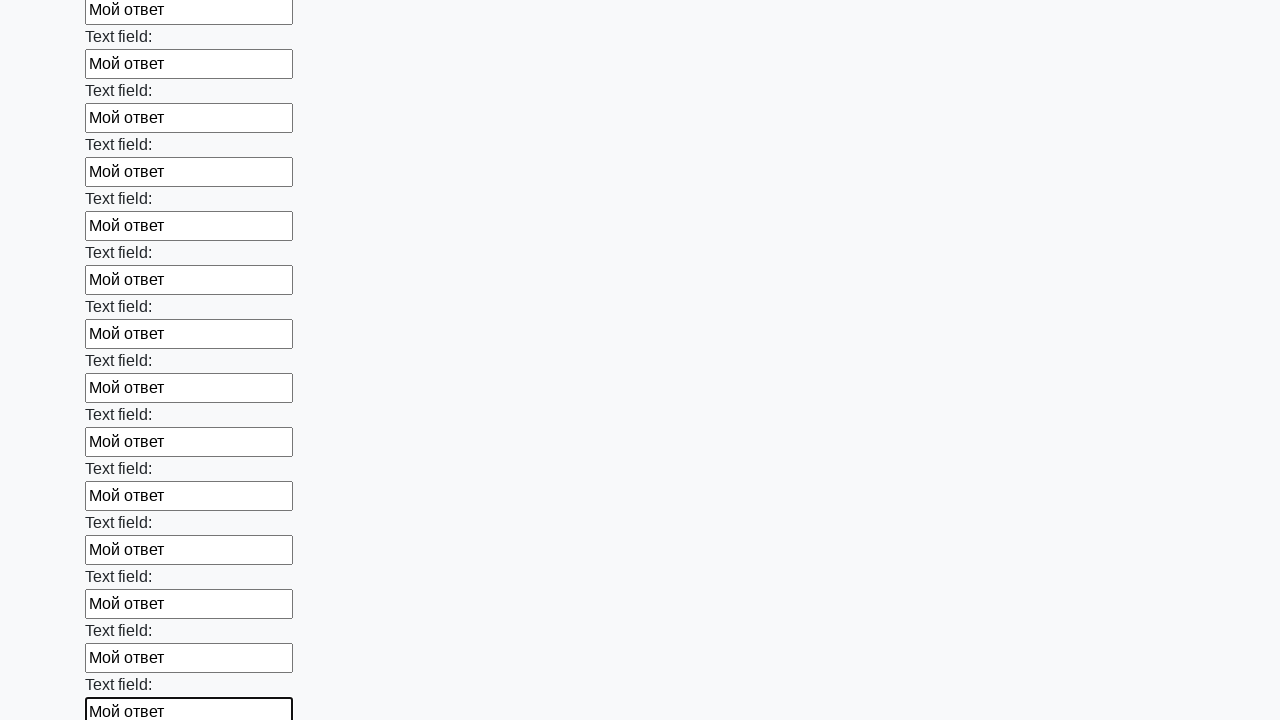

Filled an input field with 'Мой ответ' on input >> nth=51
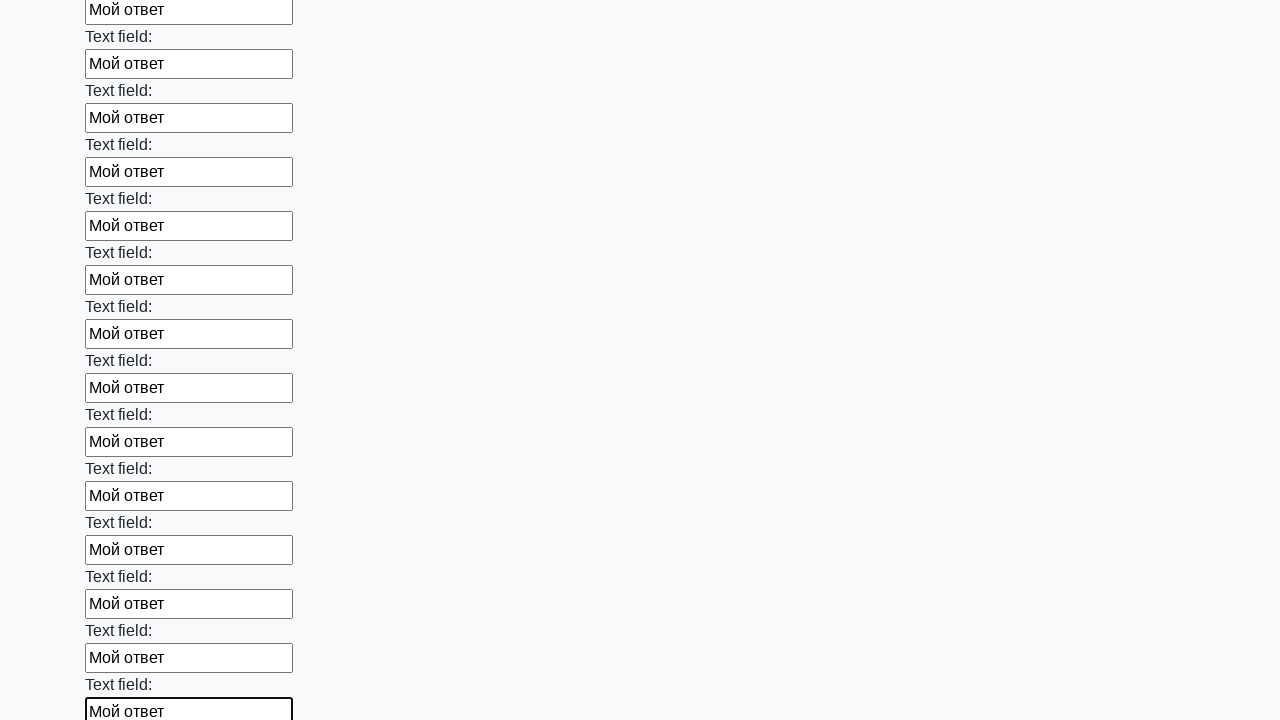

Filled an input field with 'Мой ответ' on input >> nth=52
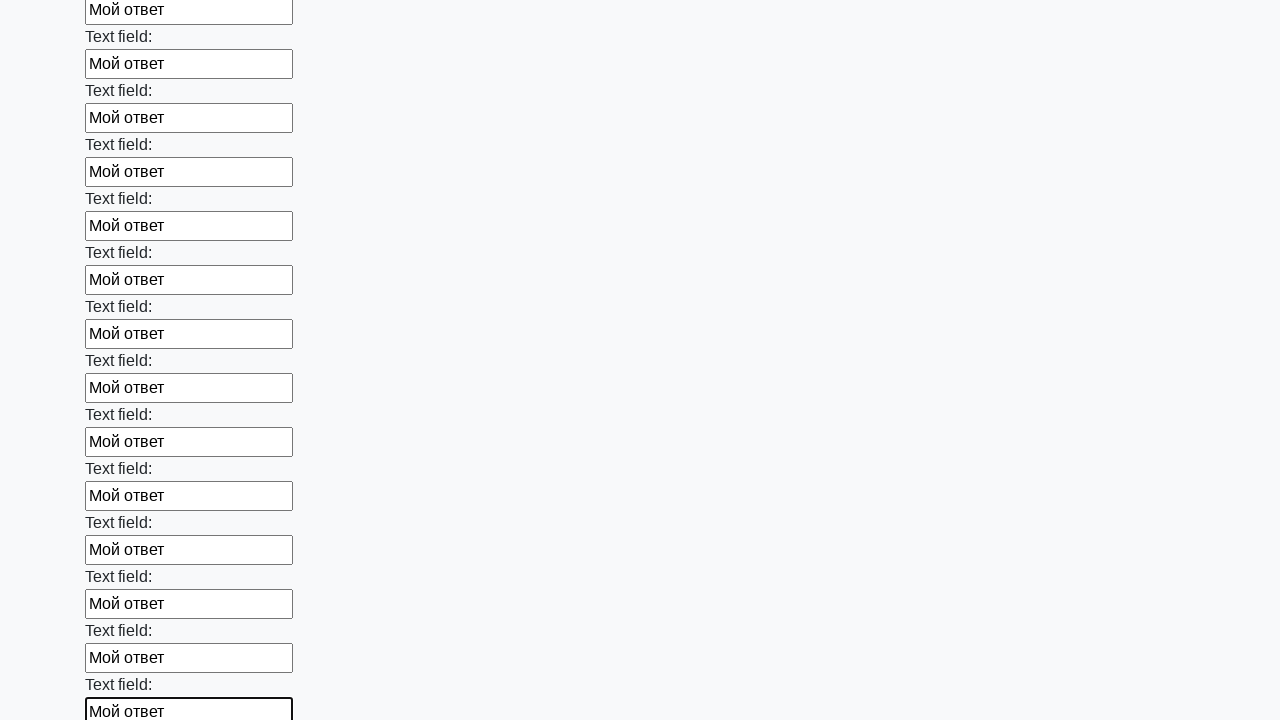

Filled an input field with 'Мой ответ' on input >> nth=53
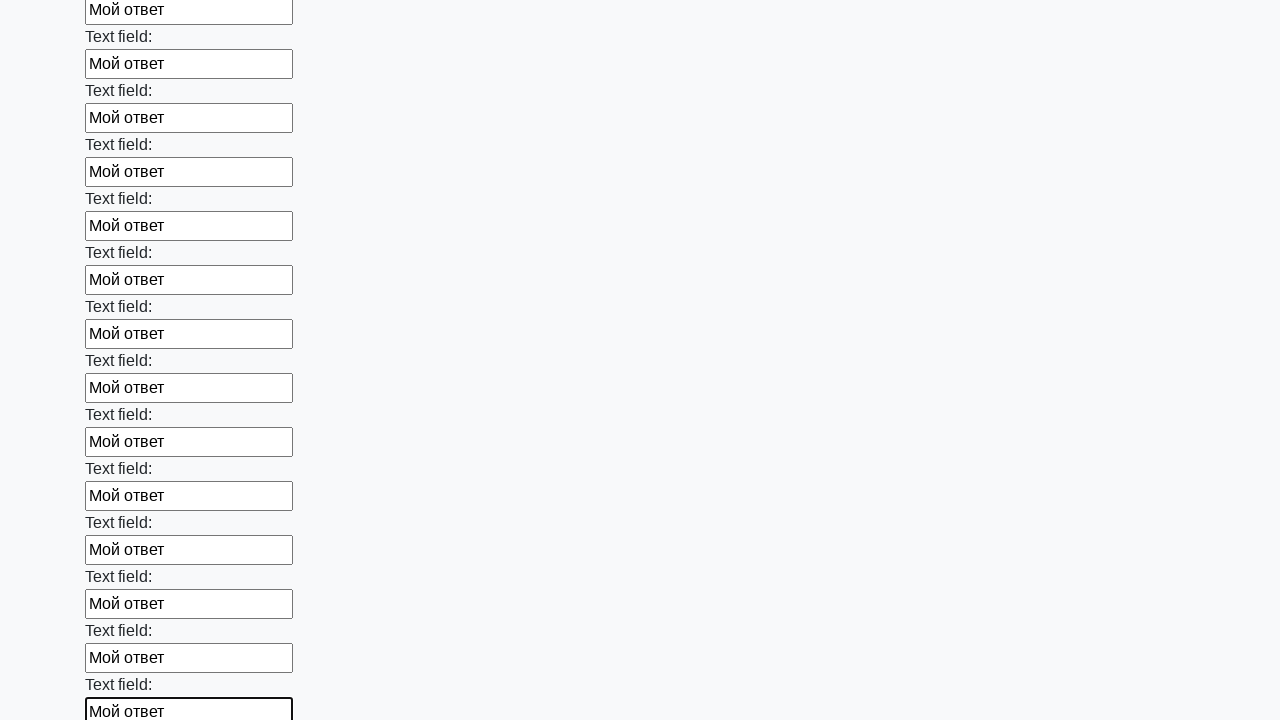

Filled an input field with 'Мой ответ' on input >> nth=54
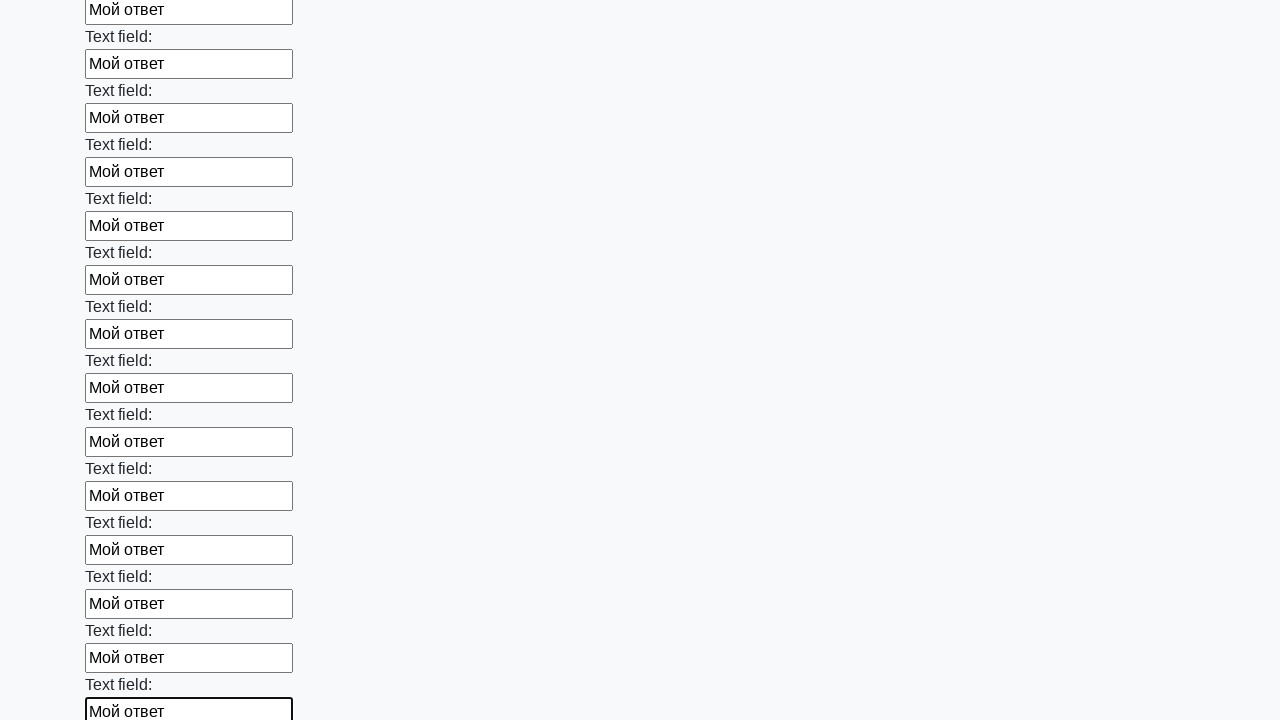

Filled an input field with 'Мой ответ' on input >> nth=55
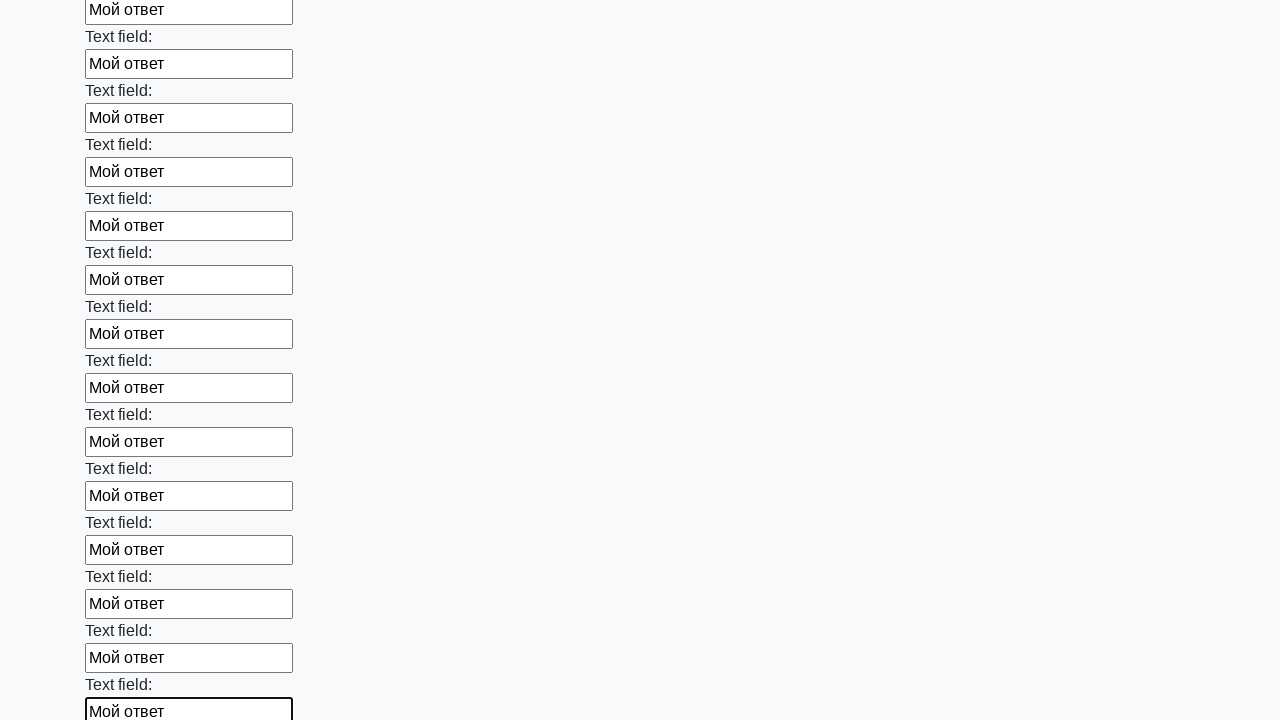

Filled an input field with 'Мой ответ' on input >> nth=56
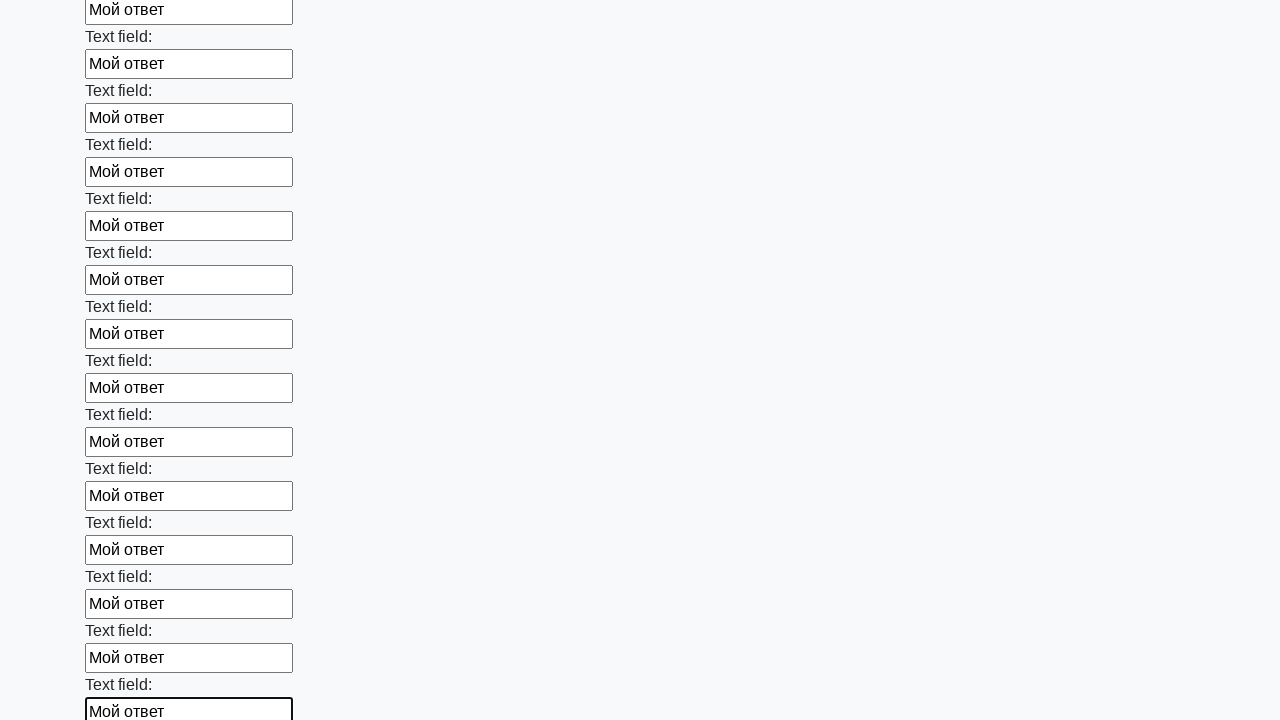

Filled an input field with 'Мой ответ' on input >> nth=57
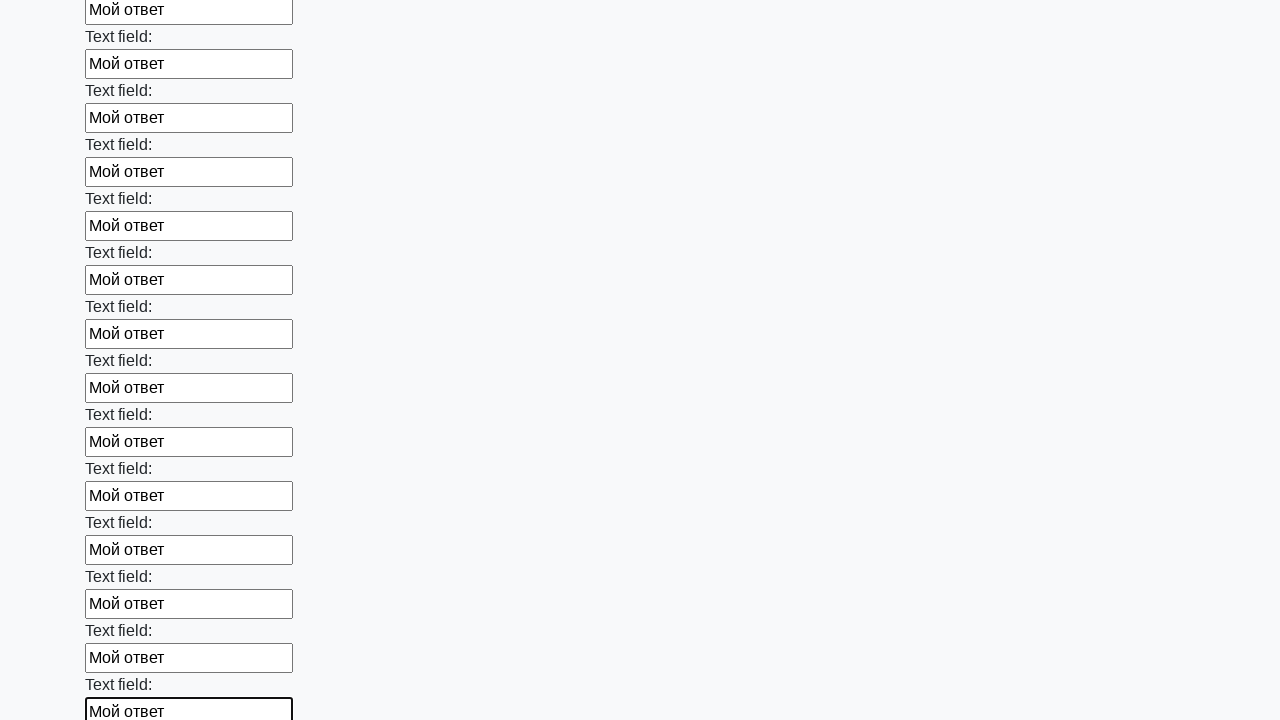

Filled an input field with 'Мой ответ' on input >> nth=58
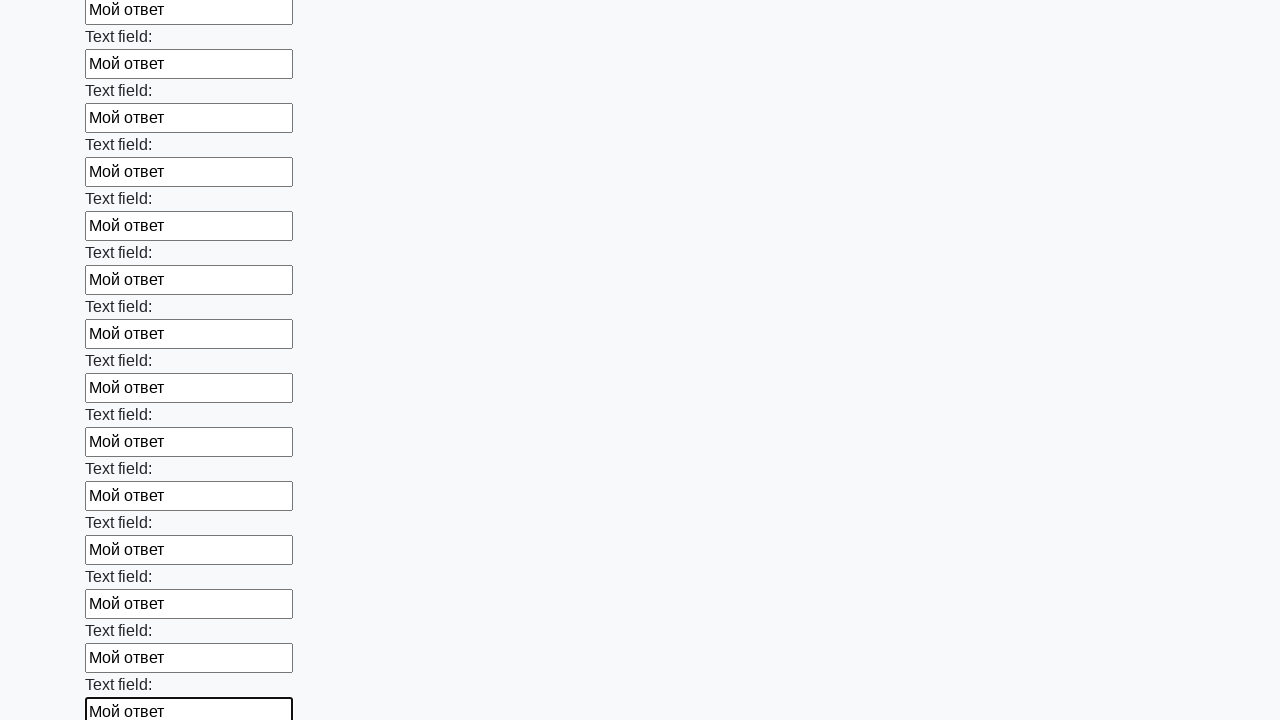

Filled an input field with 'Мой ответ' on input >> nth=59
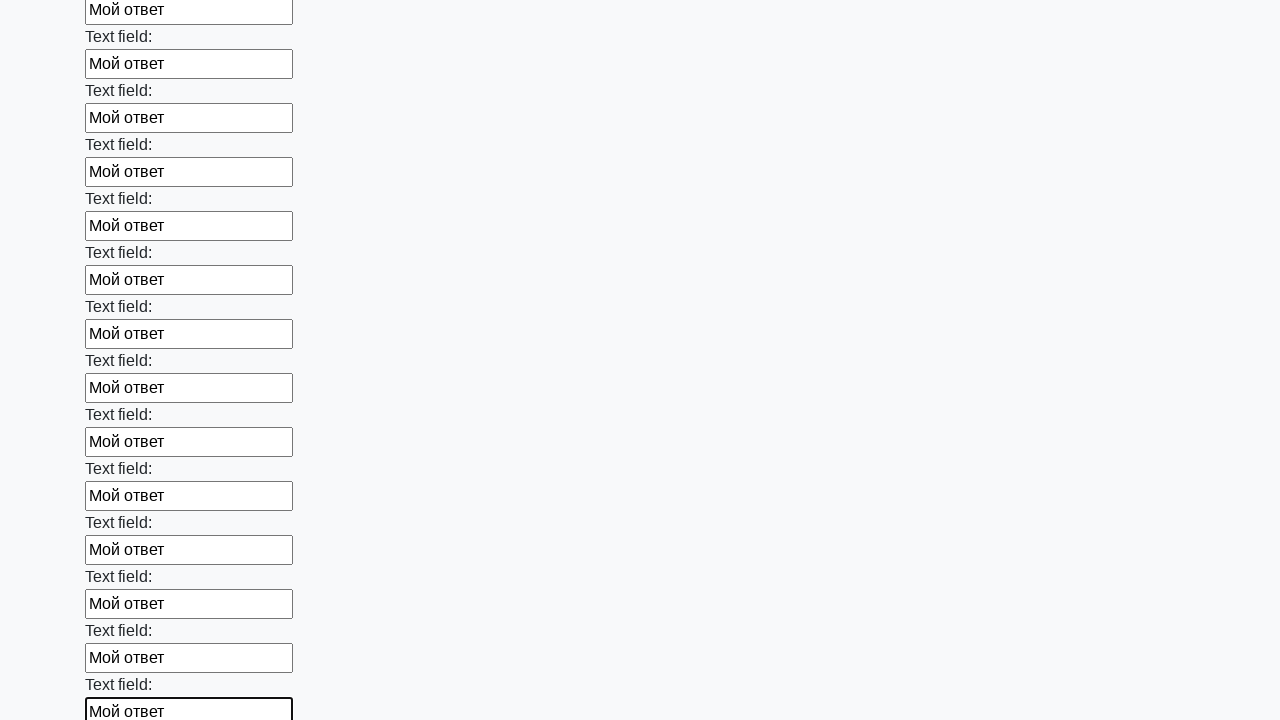

Filled an input field with 'Мой ответ' on input >> nth=60
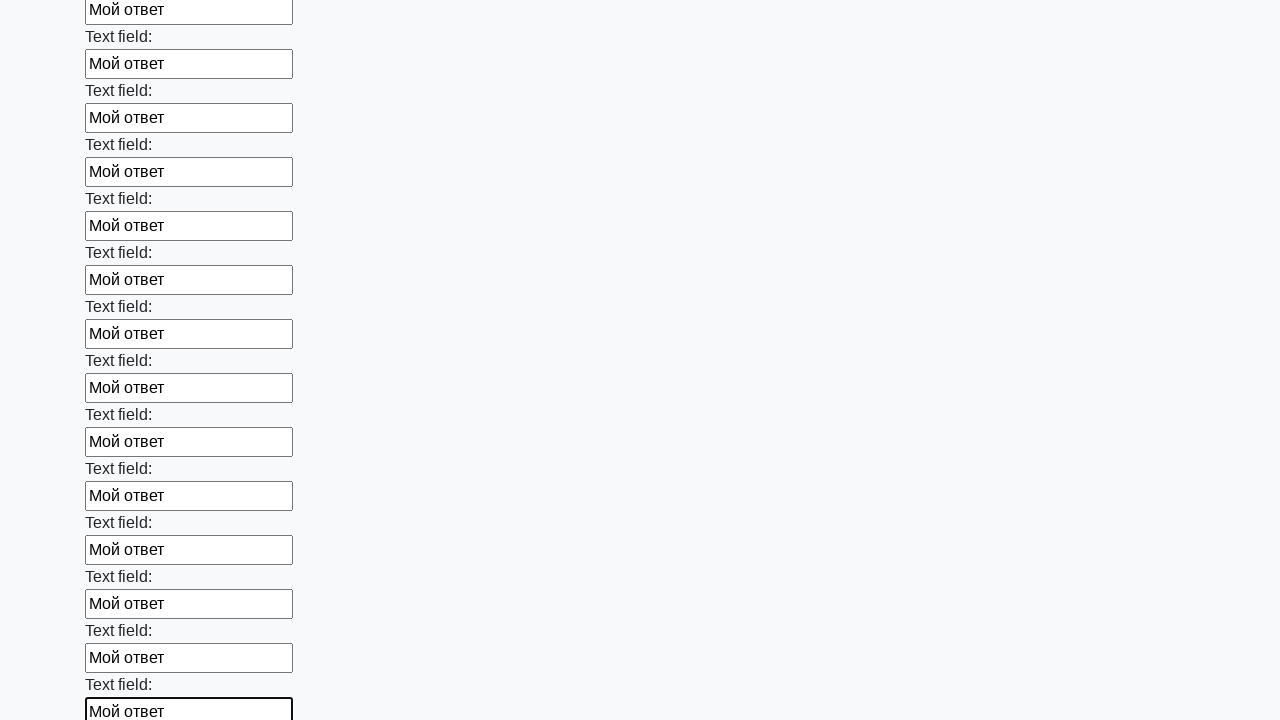

Filled an input field with 'Мой ответ' on input >> nth=61
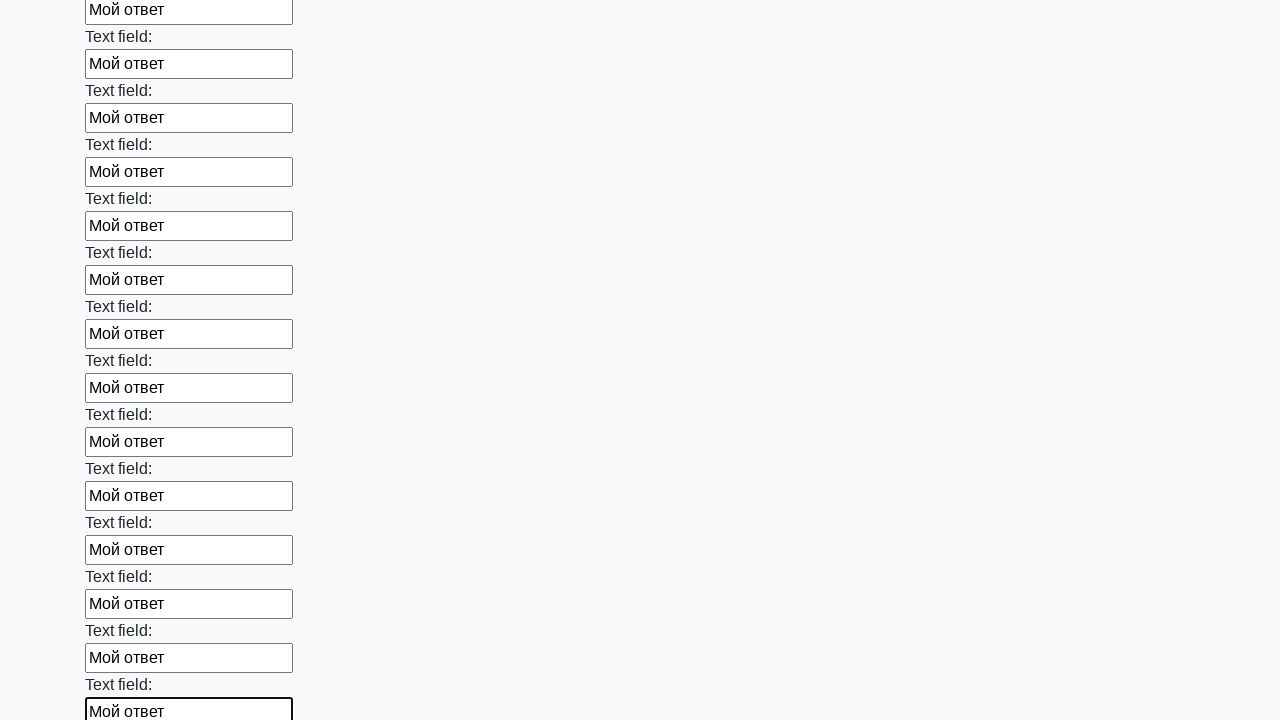

Filled an input field with 'Мой ответ' on input >> nth=62
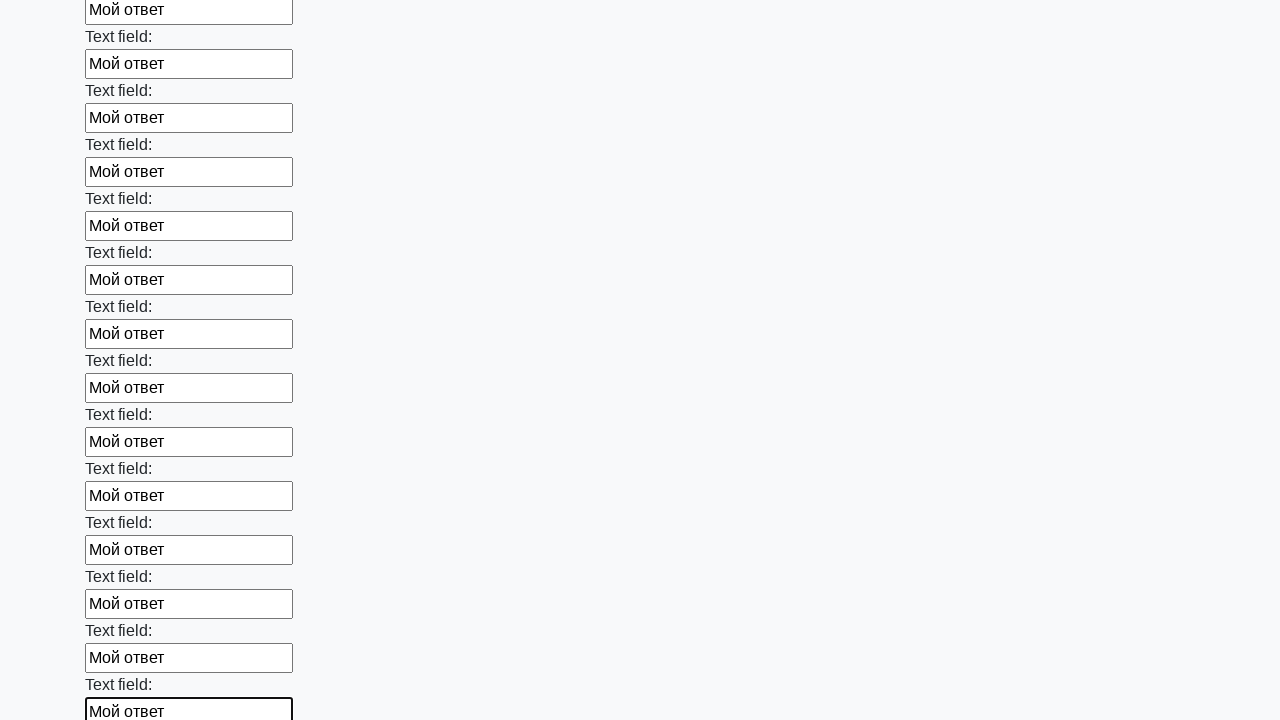

Filled an input field with 'Мой ответ' on input >> nth=63
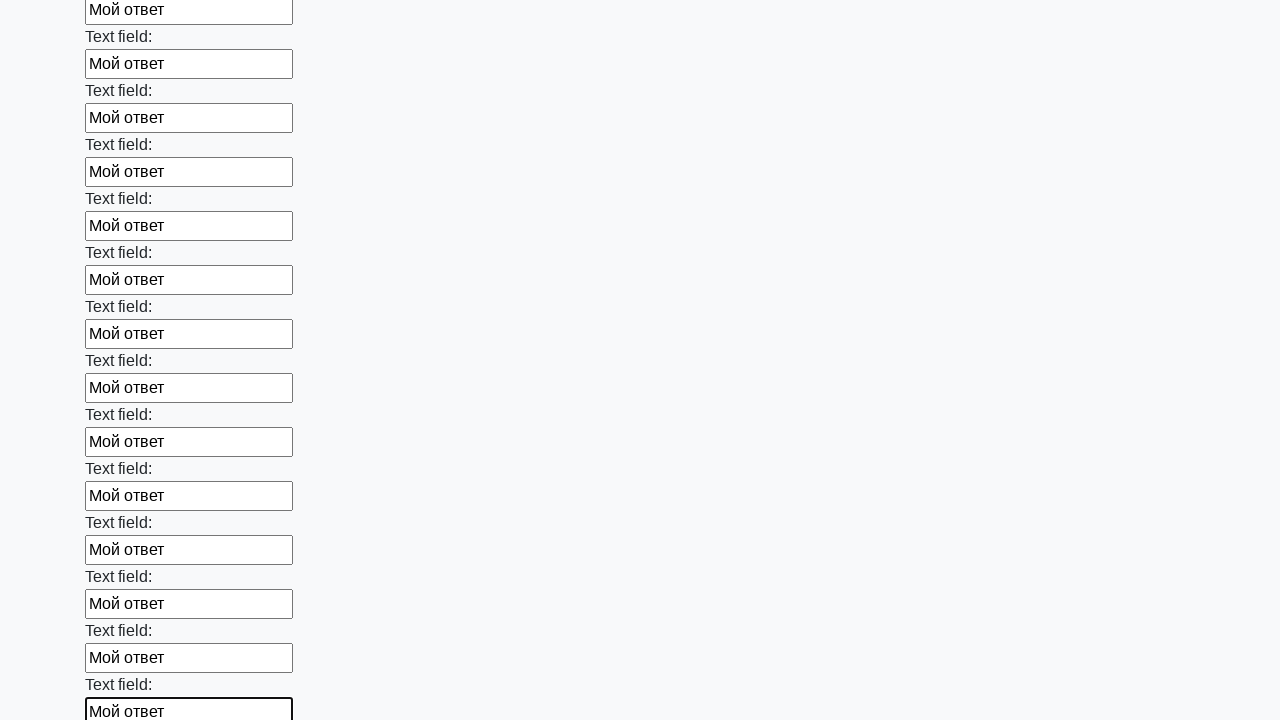

Filled an input field with 'Мой ответ' on input >> nth=64
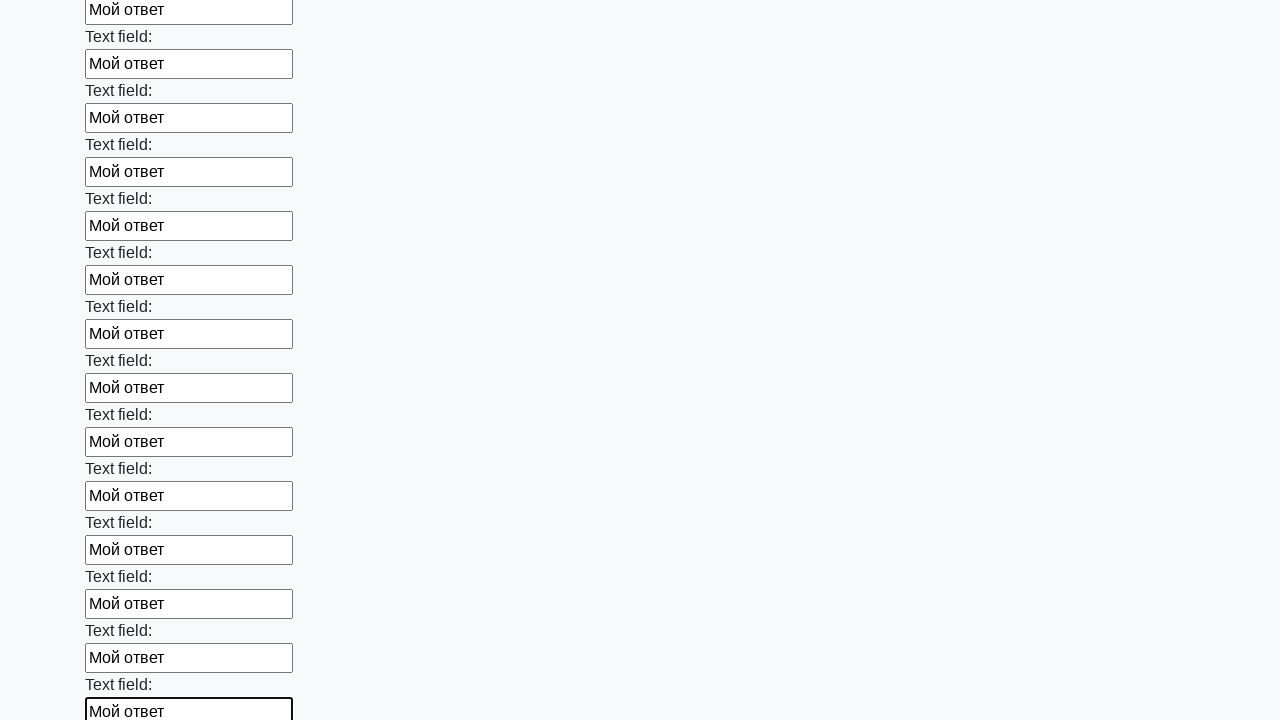

Filled an input field with 'Мой ответ' on input >> nth=65
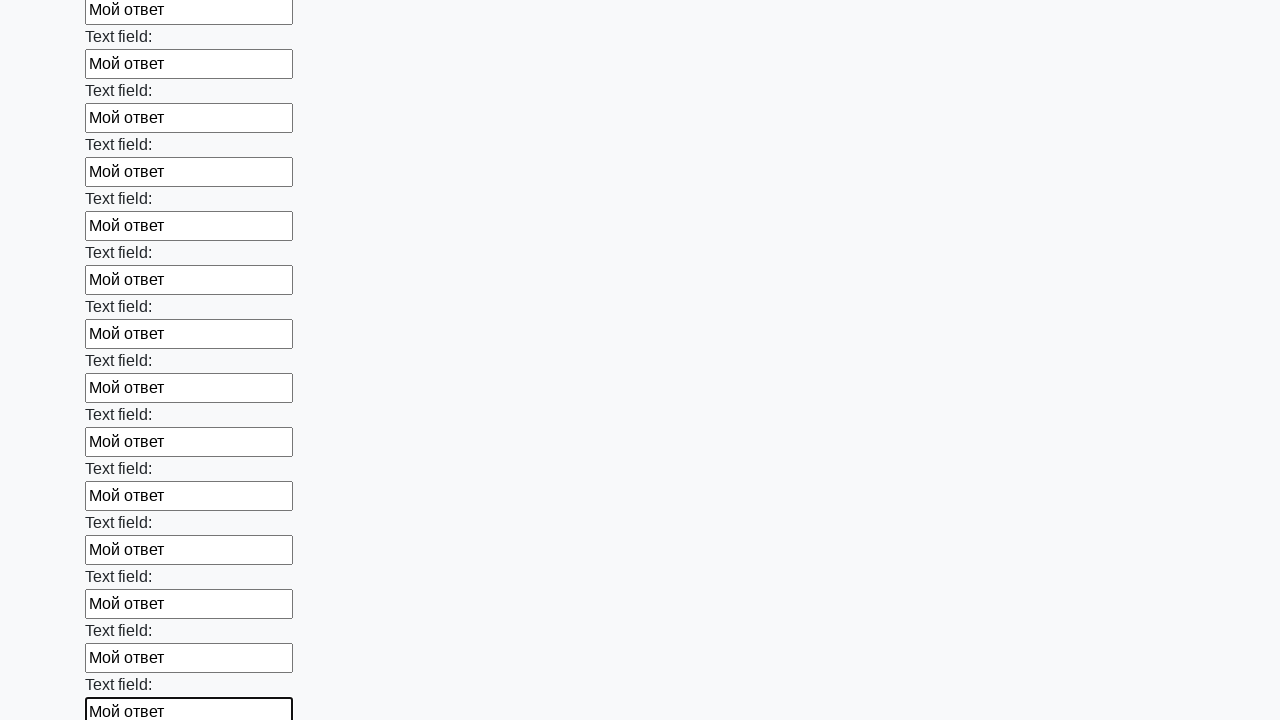

Filled an input field with 'Мой ответ' on input >> nth=66
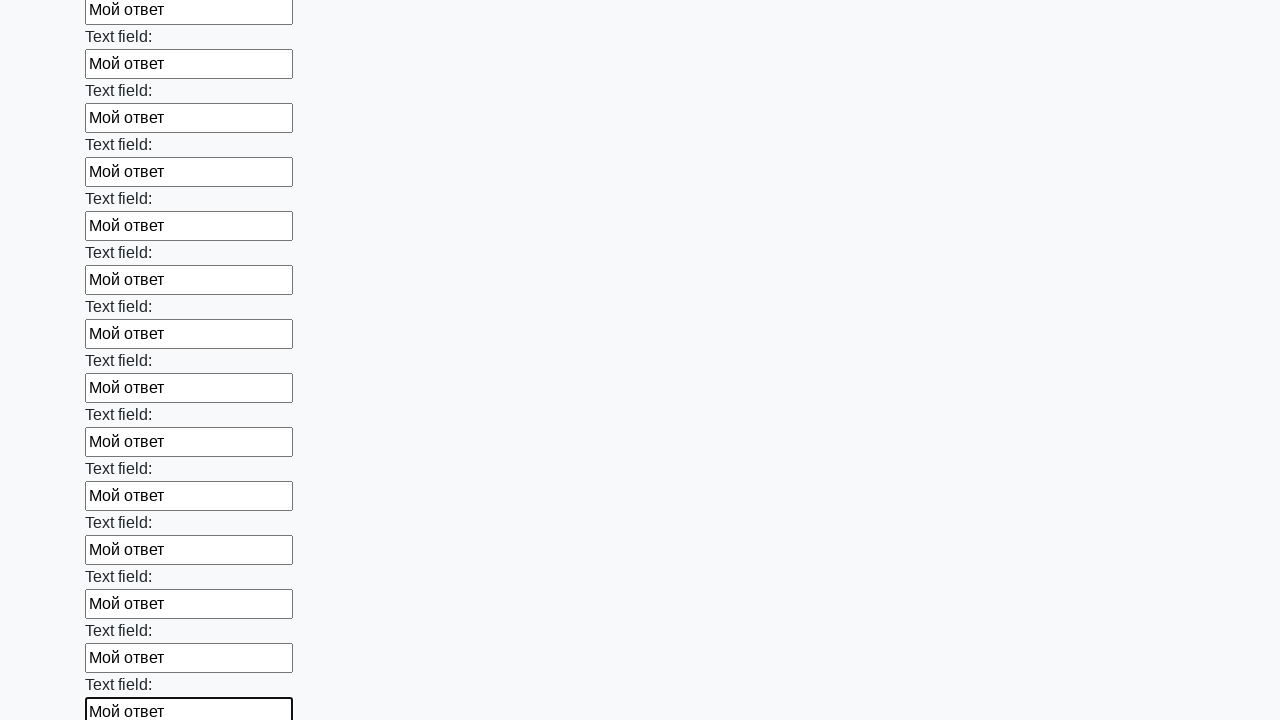

Filled an input field with 'Мой ответ' on input >> nth=67
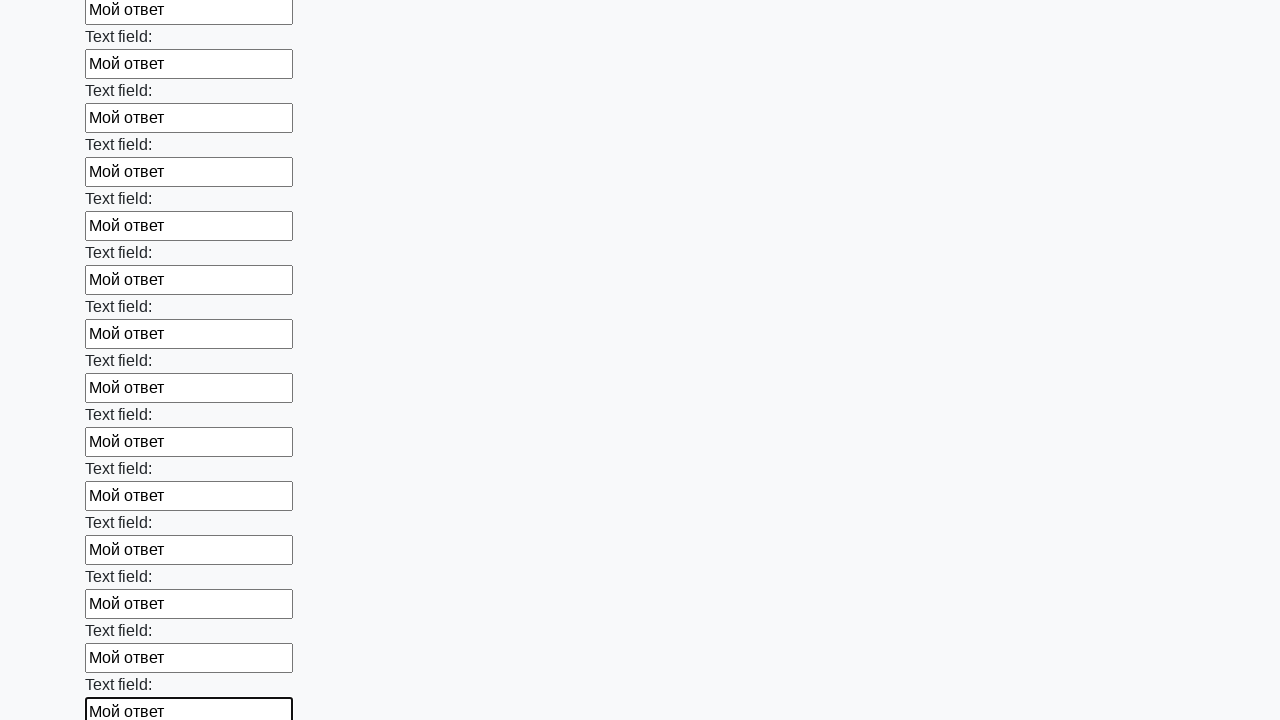

Filled an input field with 'Мой ответ' on input >> nth=68
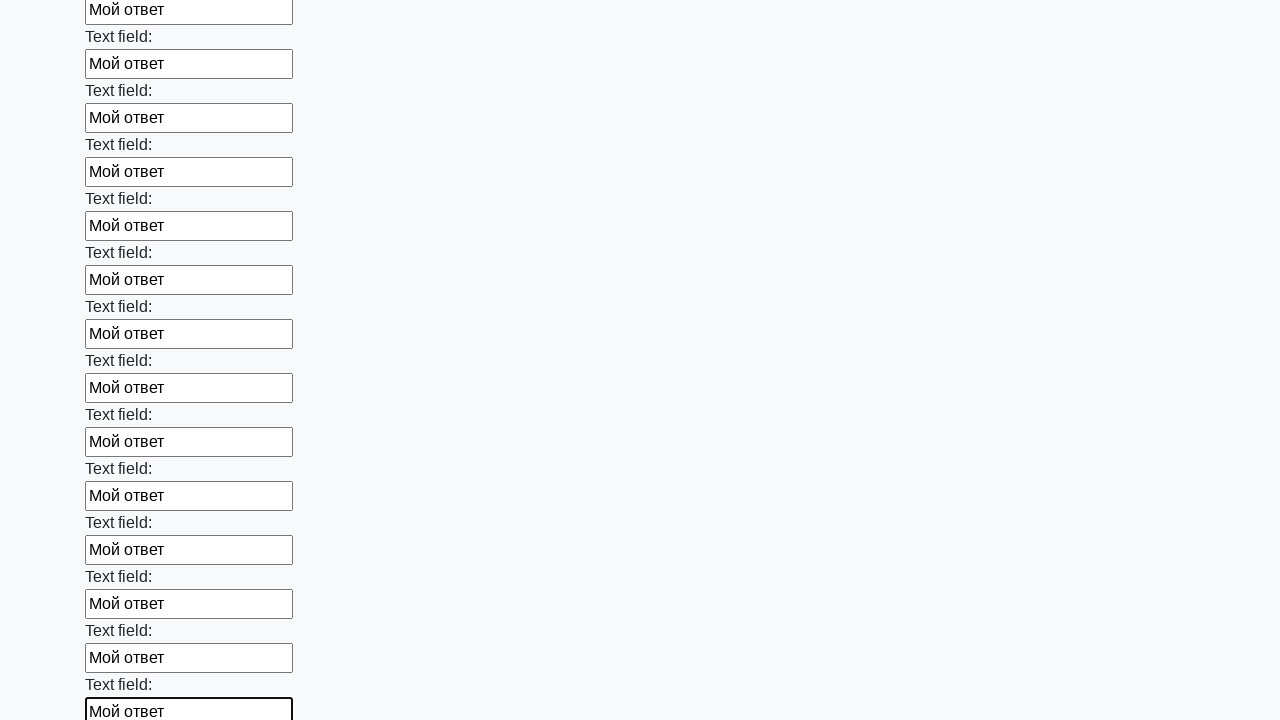

Filled an input field with 'Мой ответ' on input >> nth=69
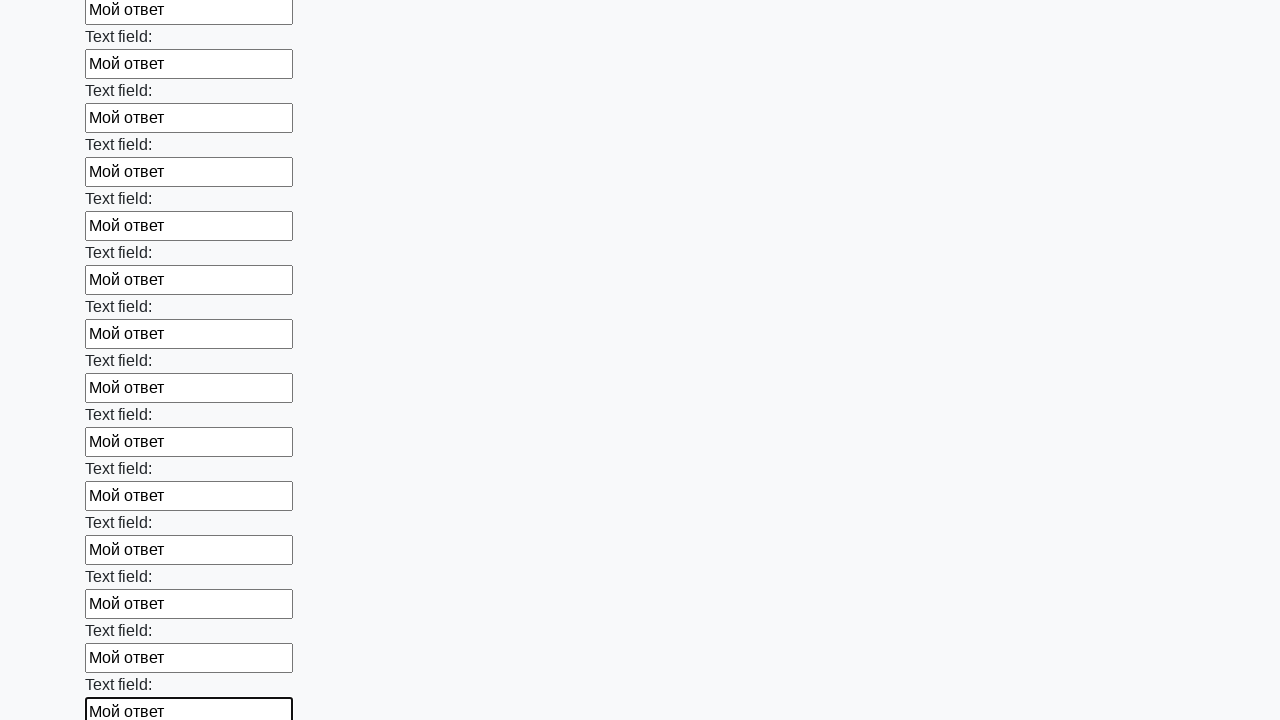

Filled an input field with 'Мой ответ' on input >> nth=70
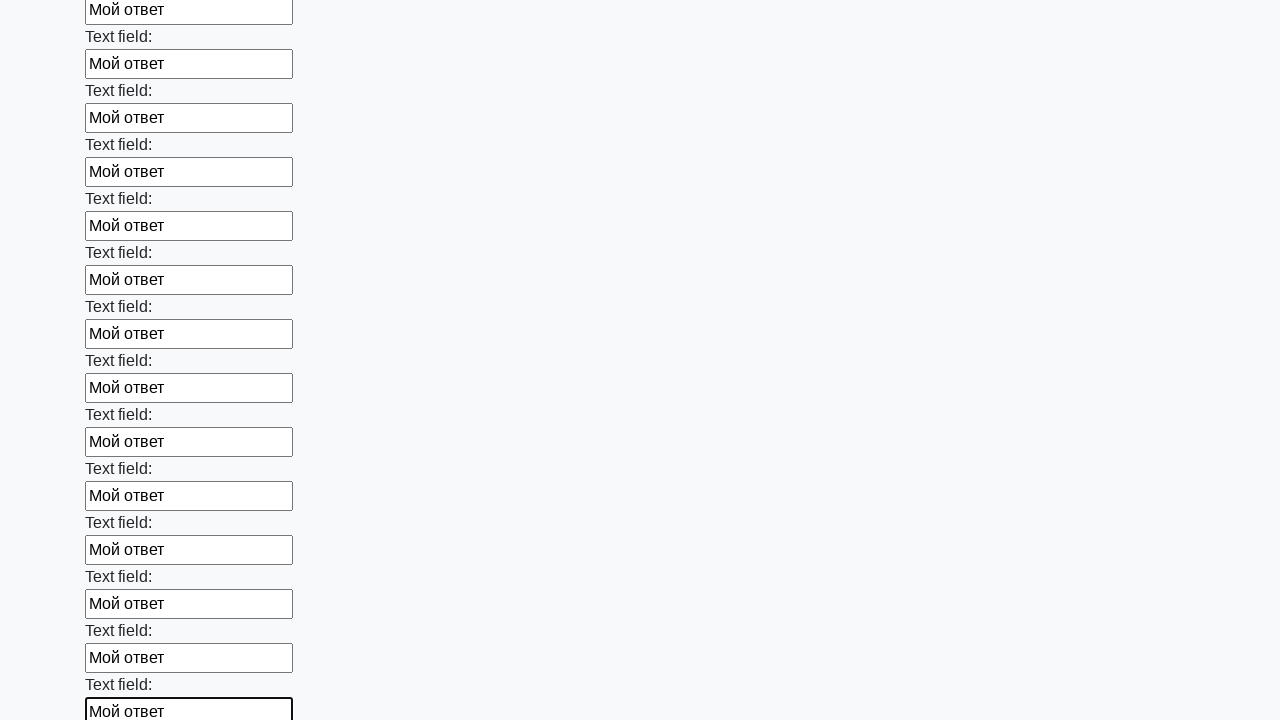

Filled an input field with 'Мой ответ' on input >> nth=71
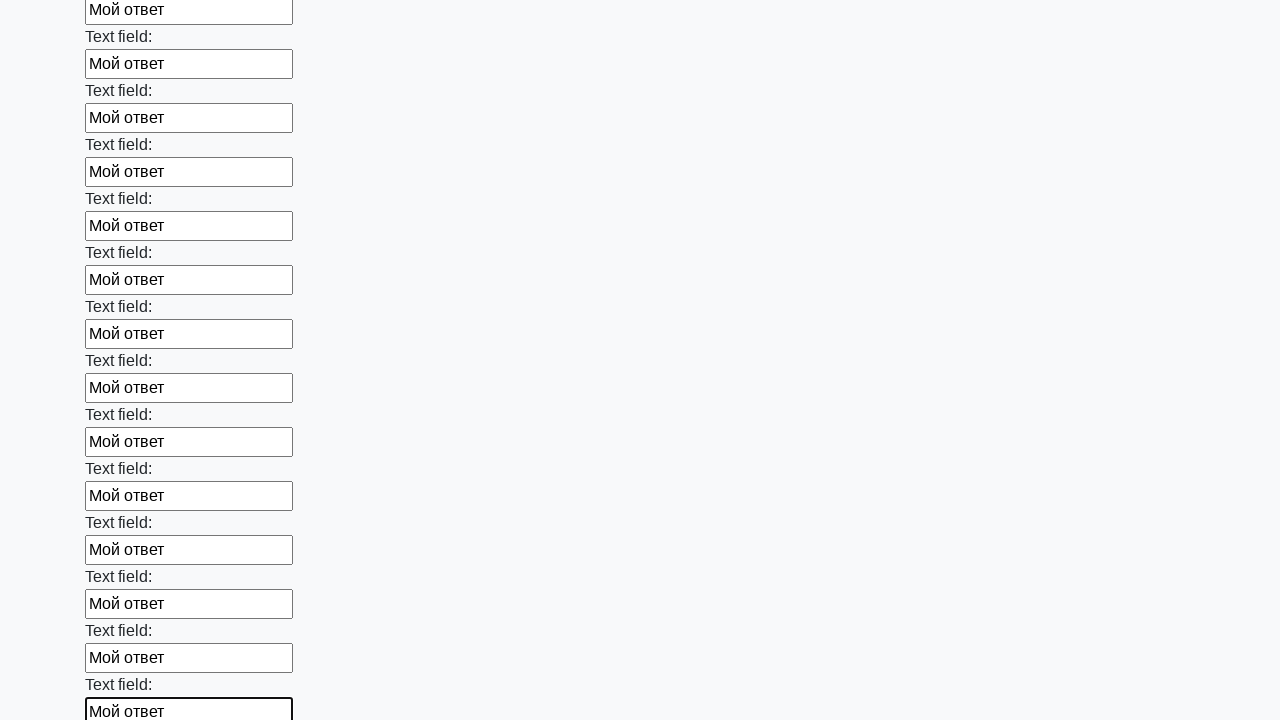

Filled an input field with 'Мой ответ' on input >> nth=72
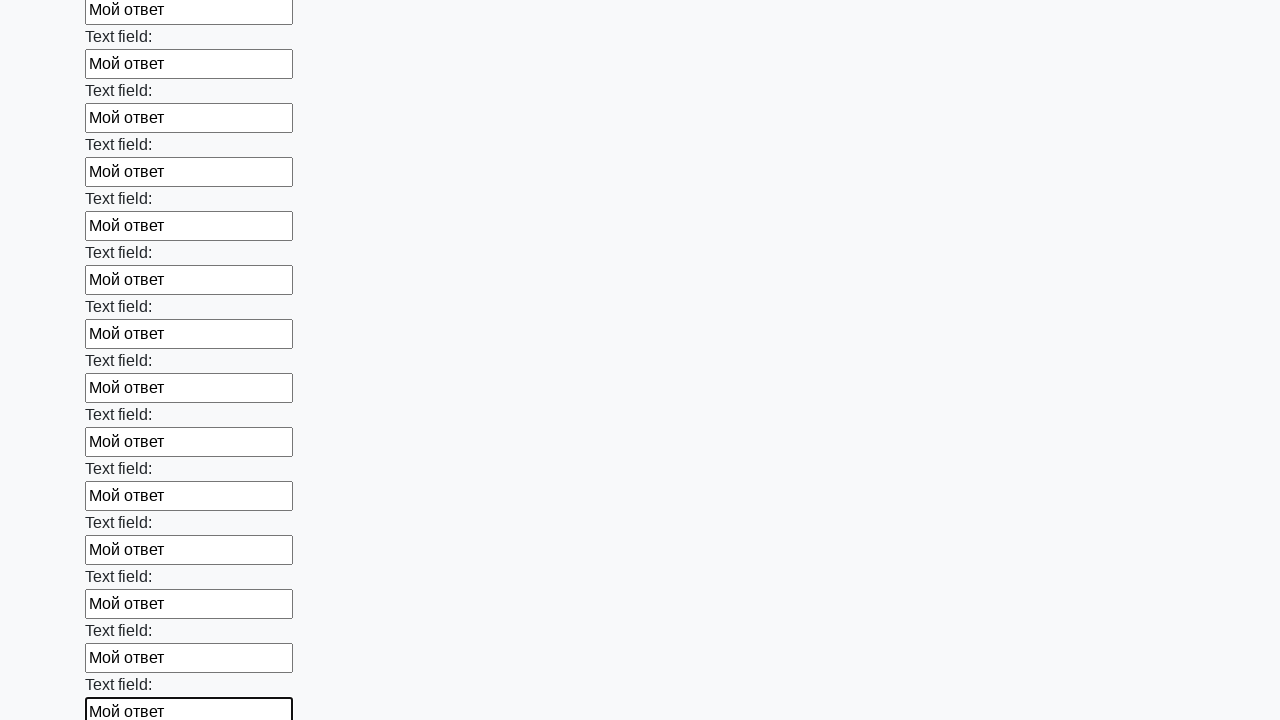

Filled an input field with 'Мой ответ' on input >> nth=73
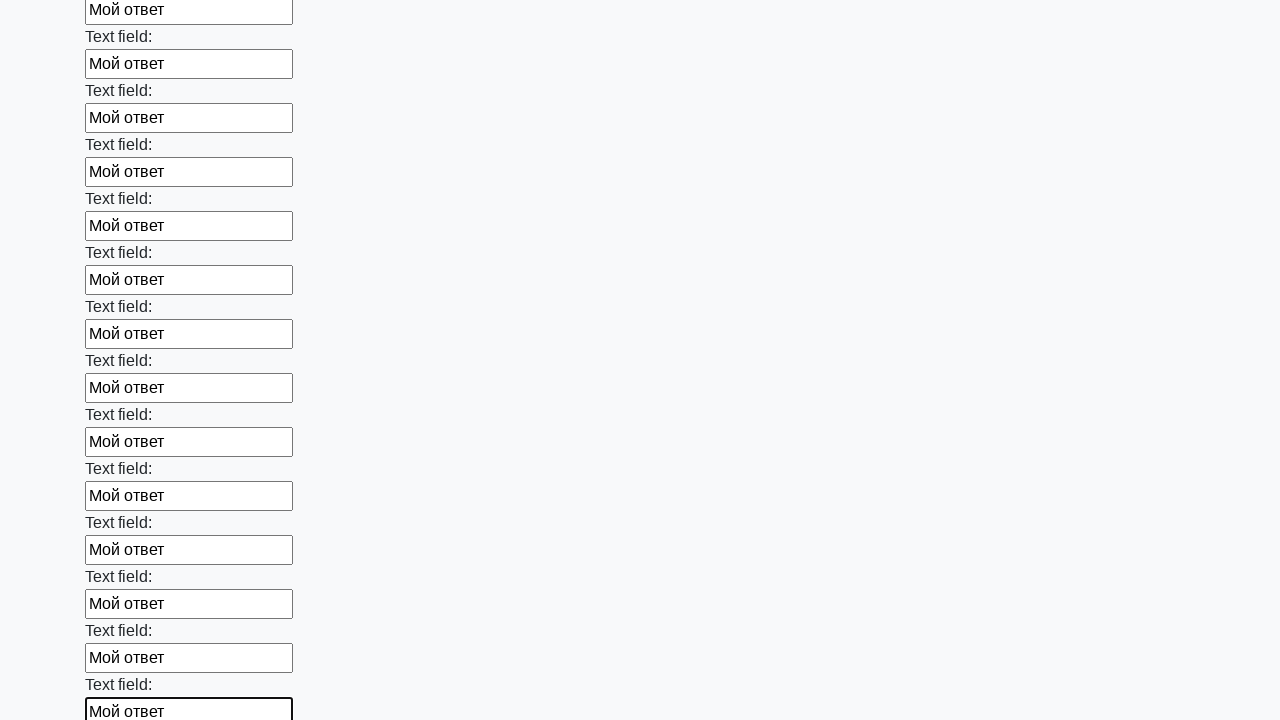

Filled an input field with 'Мой ответ' on input >> nth=74
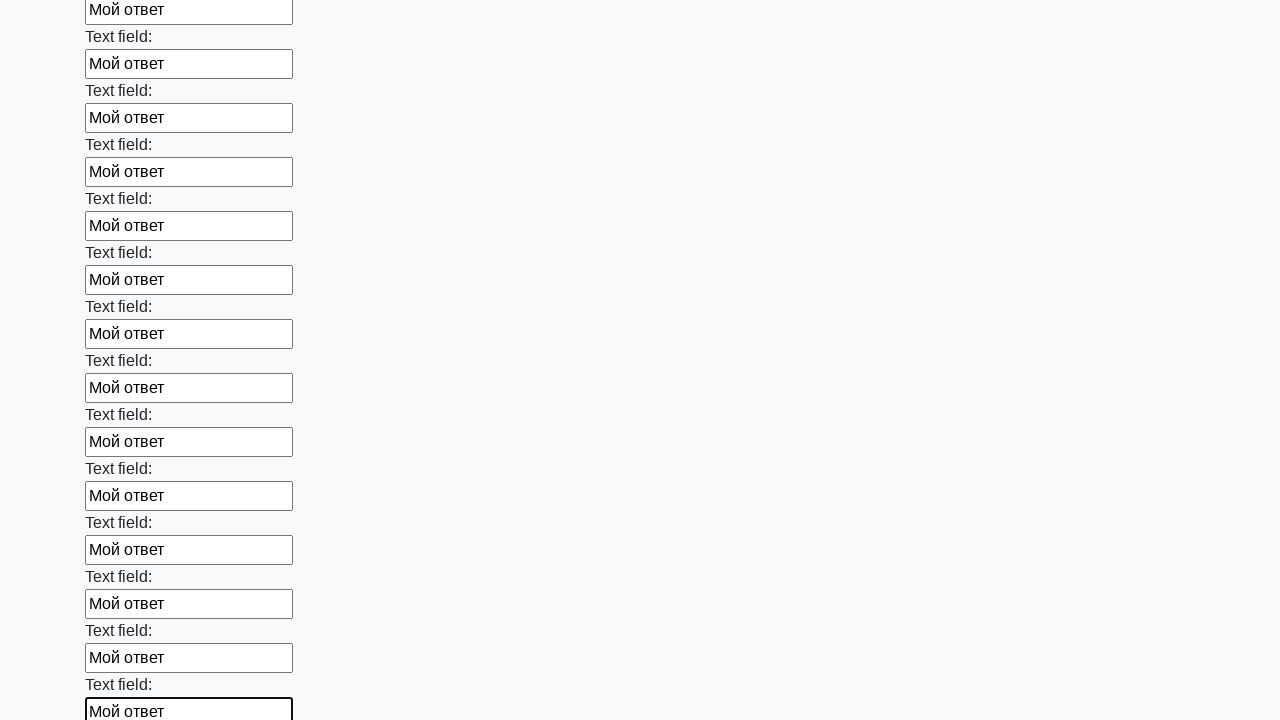

Filled an input field with 'Мой ответ' on input >> nth=75
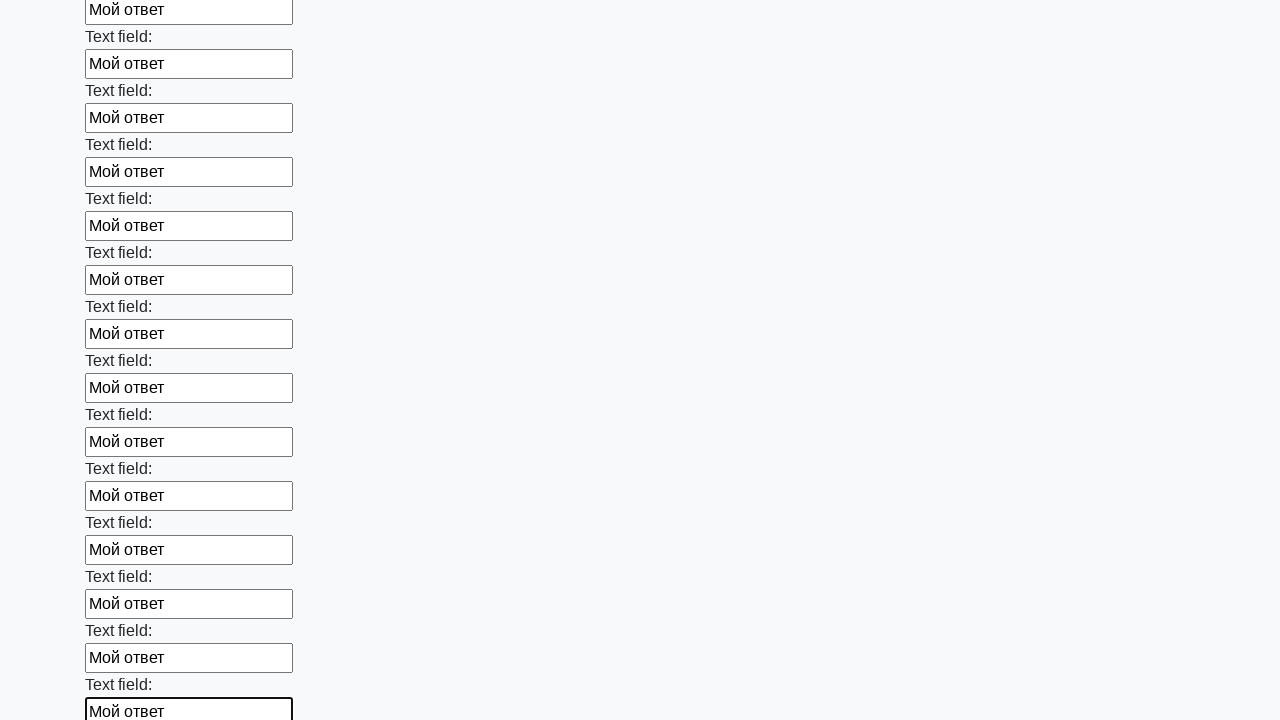

Filled an input field with 'Мой ответ' on input >> nth=76
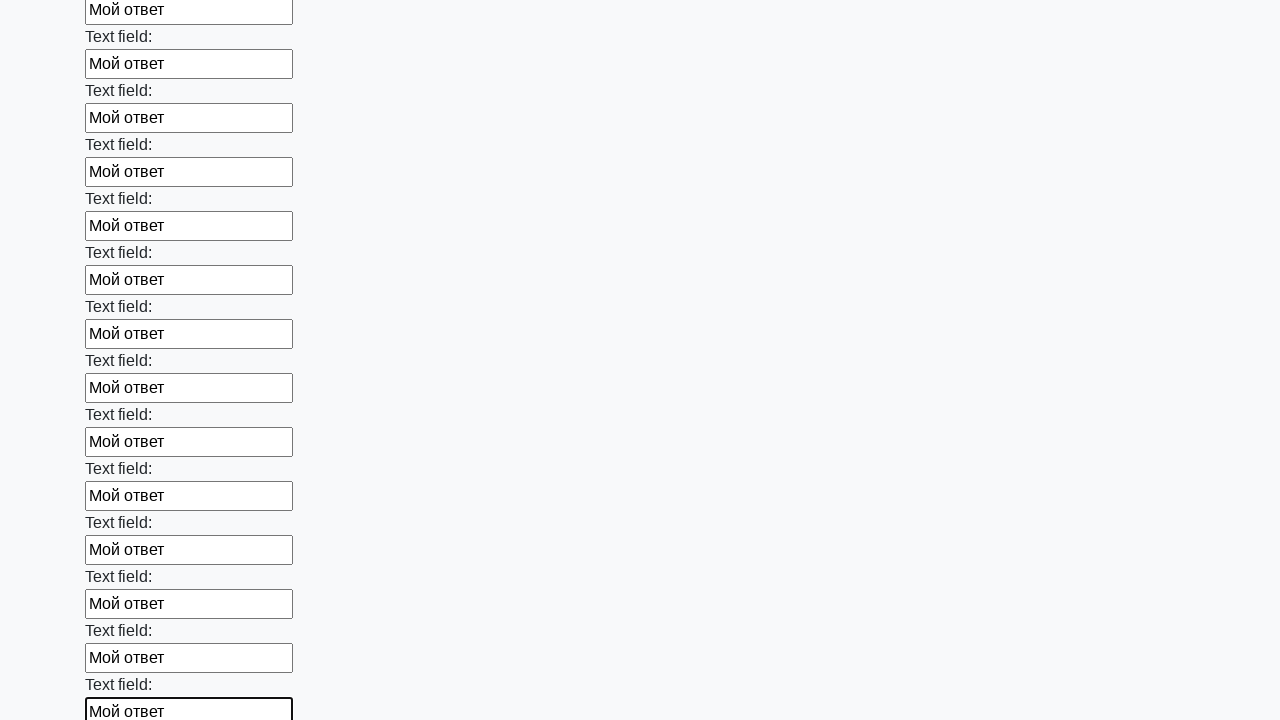

Filled an input field with 'Мой ответ' on input >> nth=77
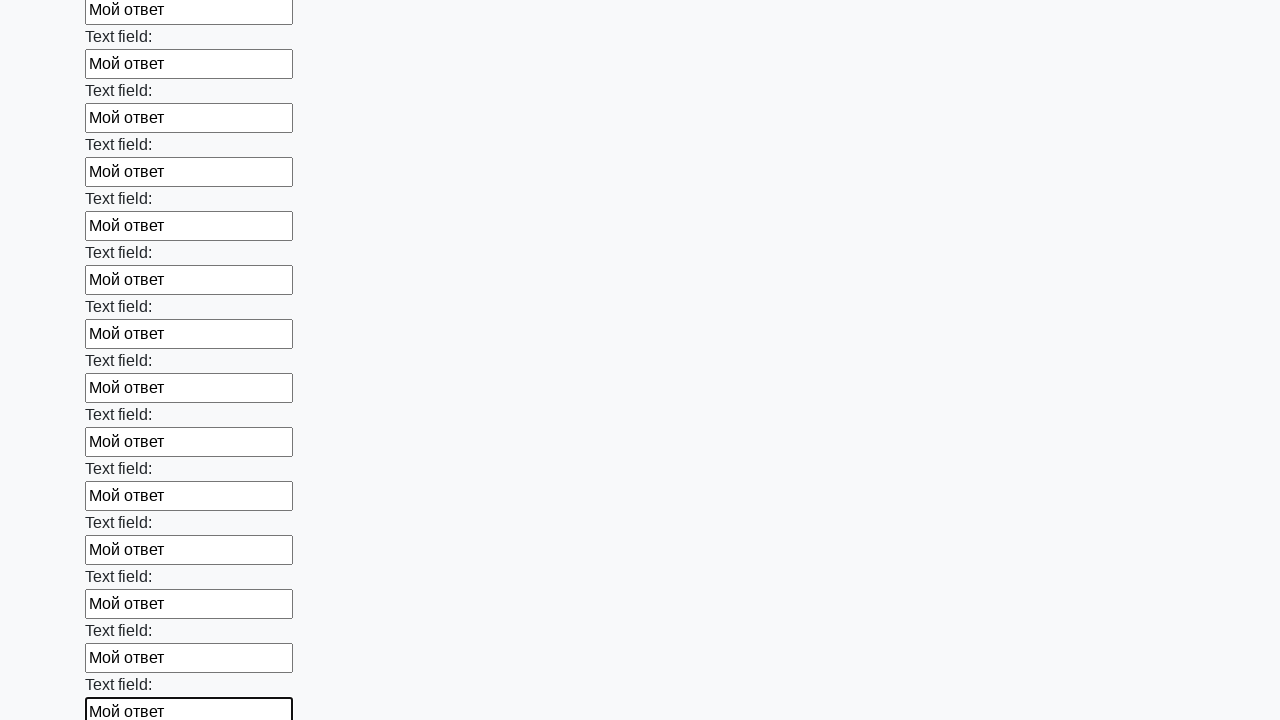

Filled an input field with 'Мой ответ' on input >> nth=78
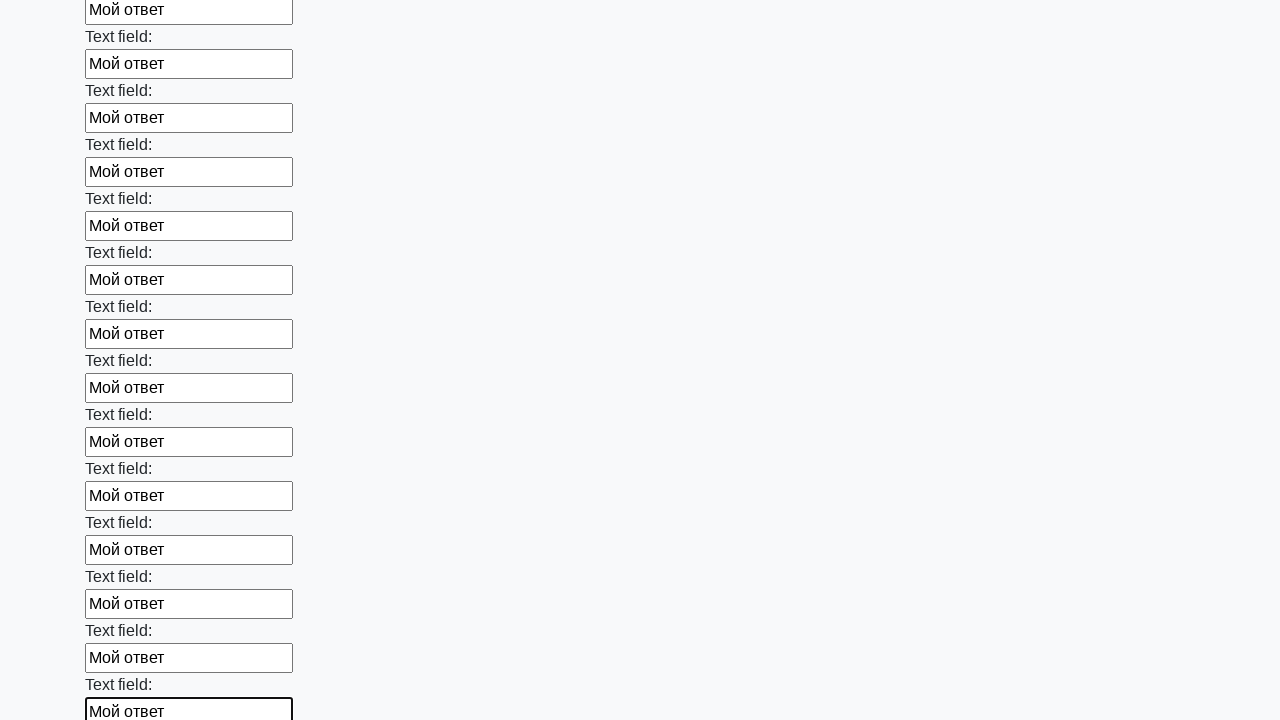

Filled an input field with 'Мой ответ' on input >> nth=79
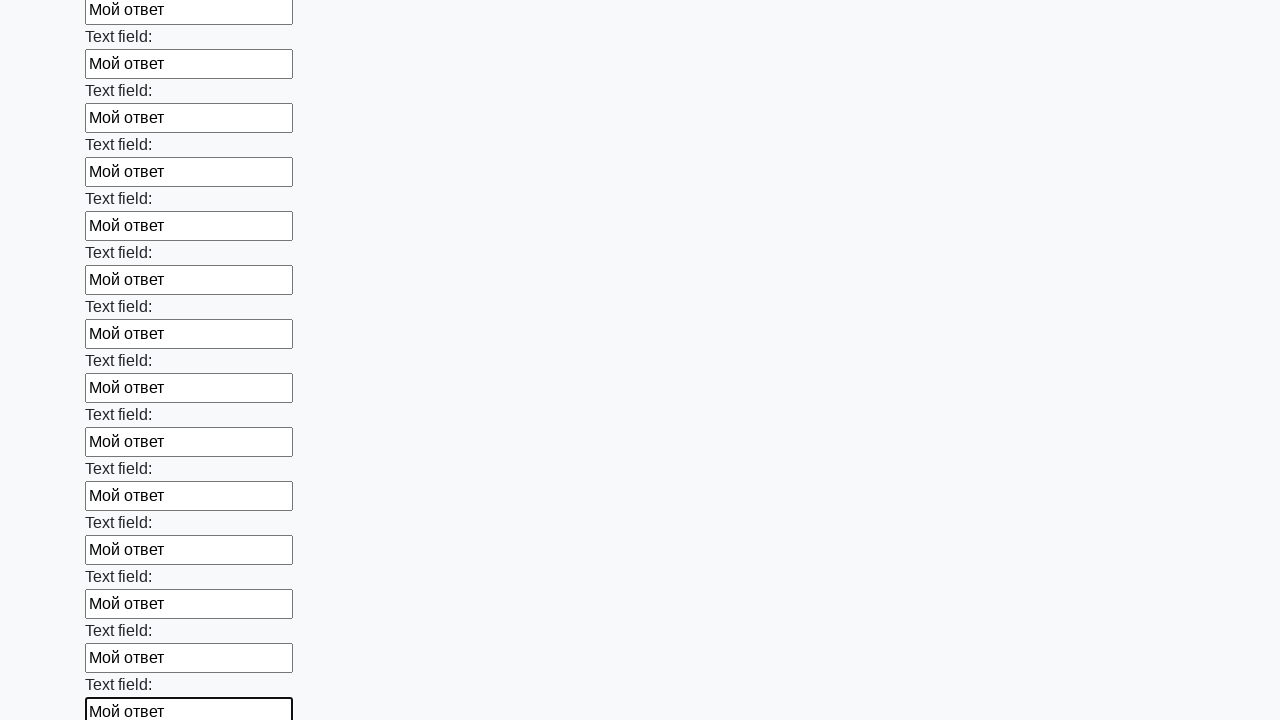

Filled an input field with 'Мой ответ' on input >> nth=80
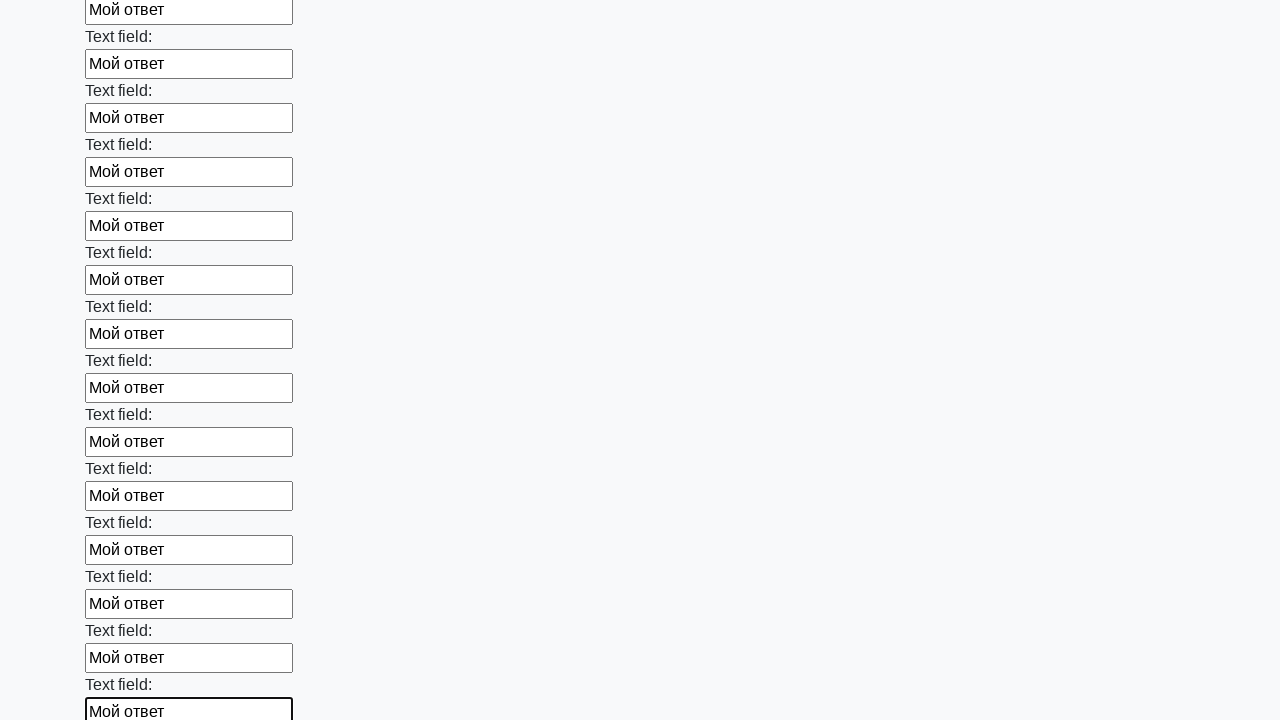

Filled an input field with 'Мой ответ' on input >> nth=81
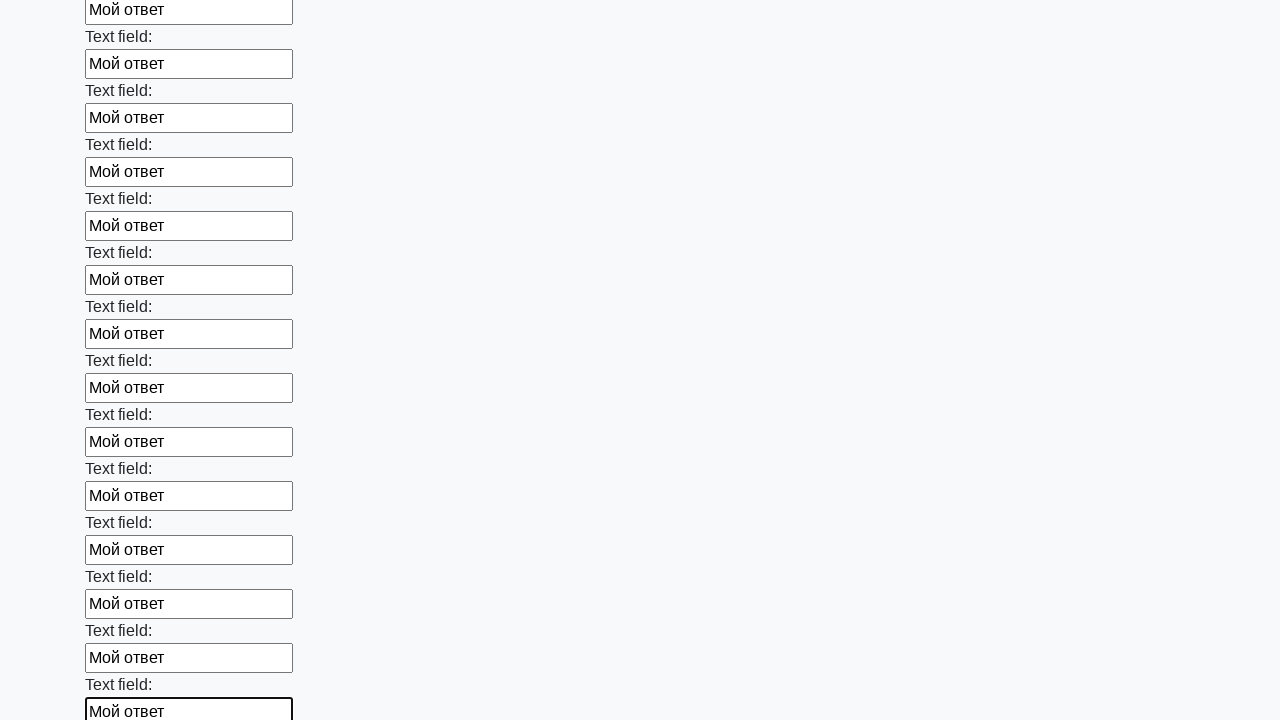

Filled an input field with 'Мой ответ' on input >> nth=82
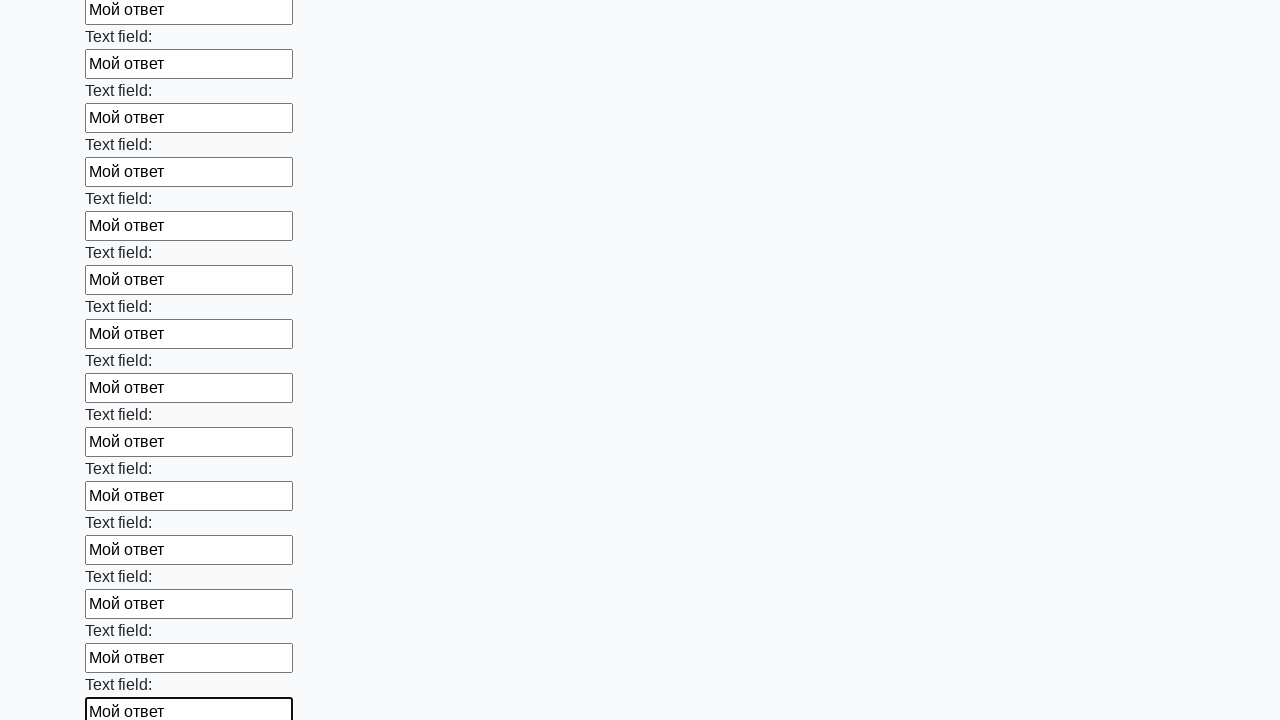

Filled an input field with 'Мой ответ' on input >> nth=83
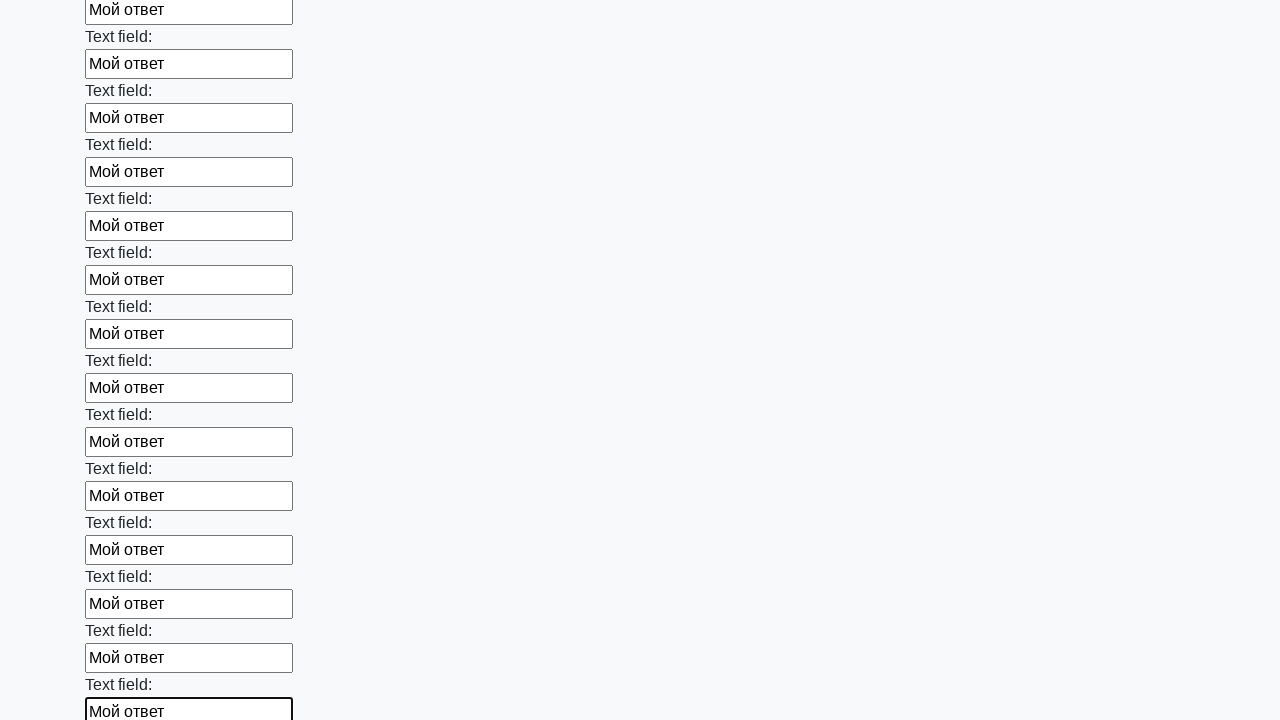

Filled an input field with 'Мой ответ' on input >> nth=84
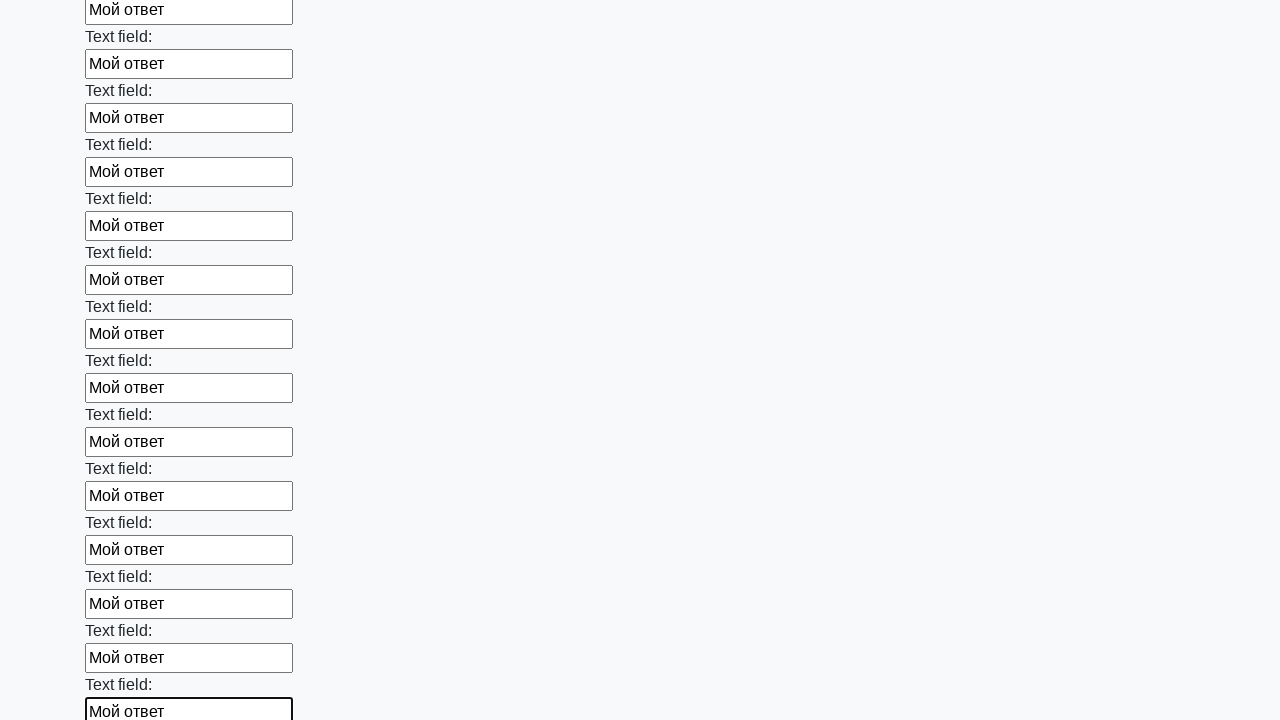

Filled an input field with 'Мой ответ' on input >> nth=85
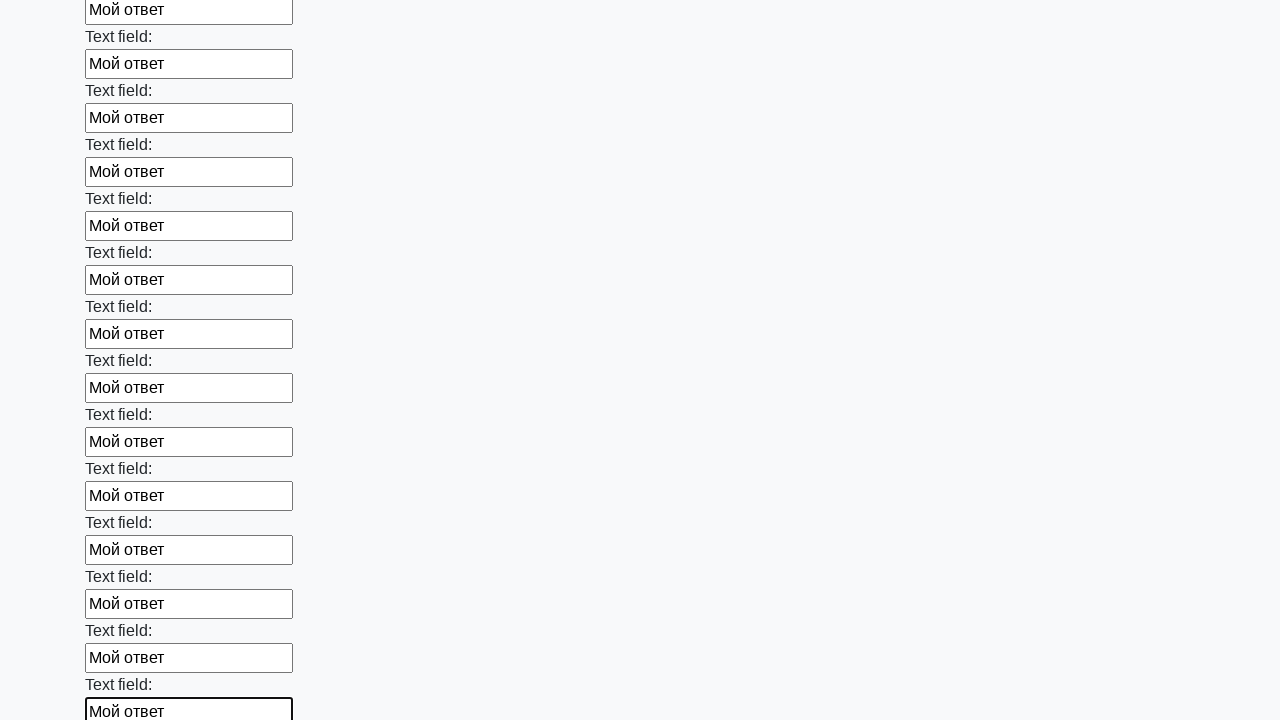

Filled an input field with 'Мой ответ' on input >> nth=86
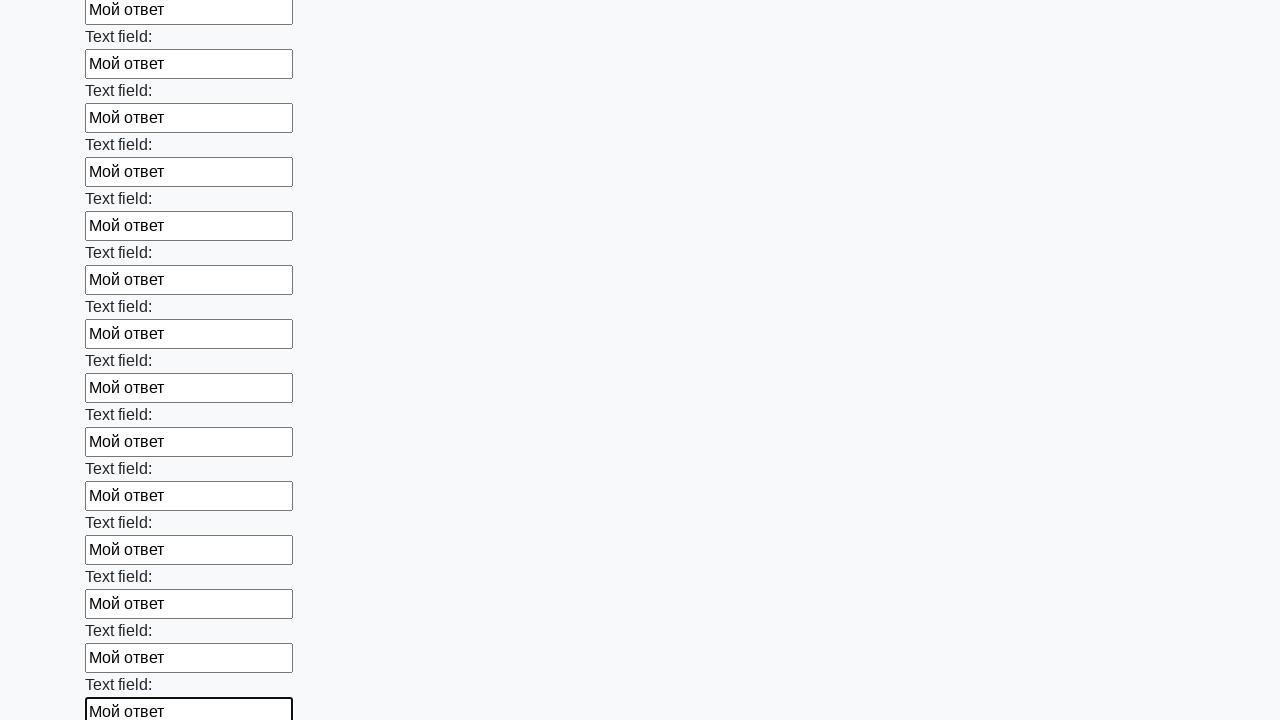

Filled an input field with 'Мой ответ' on input >> nth=87
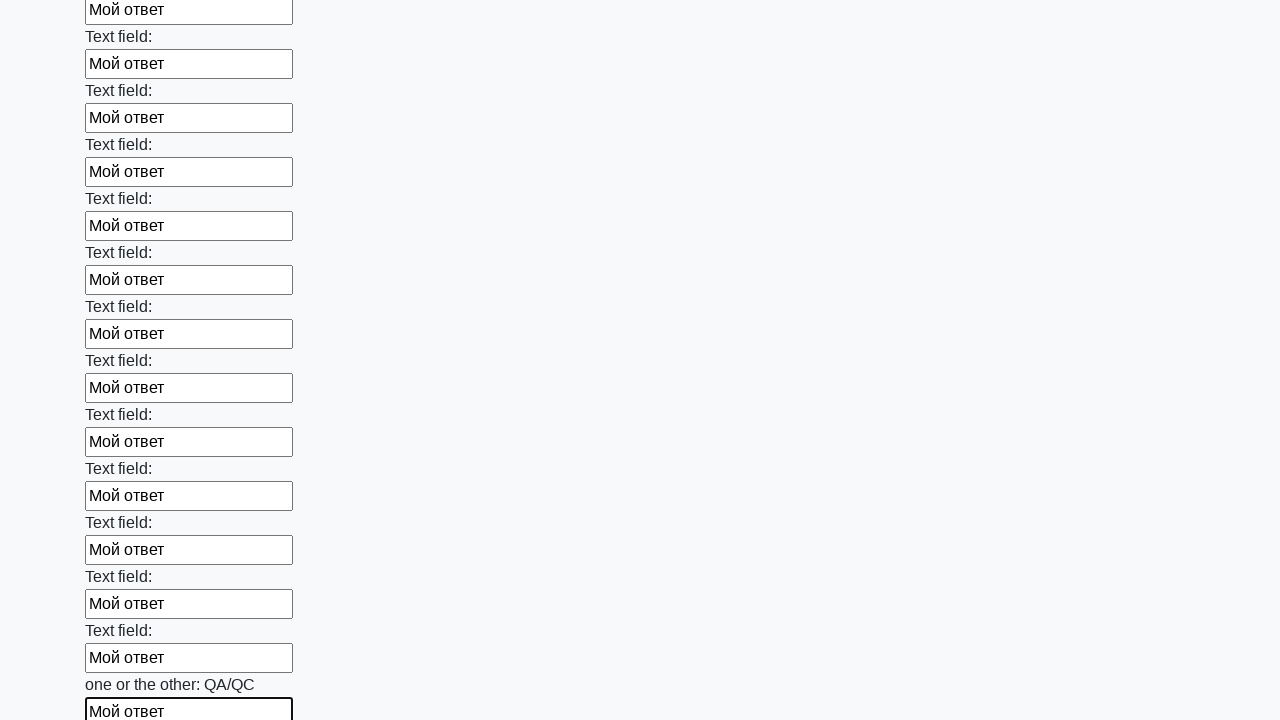

Filled an input field with 'Мой ответ' on input >> nth=88
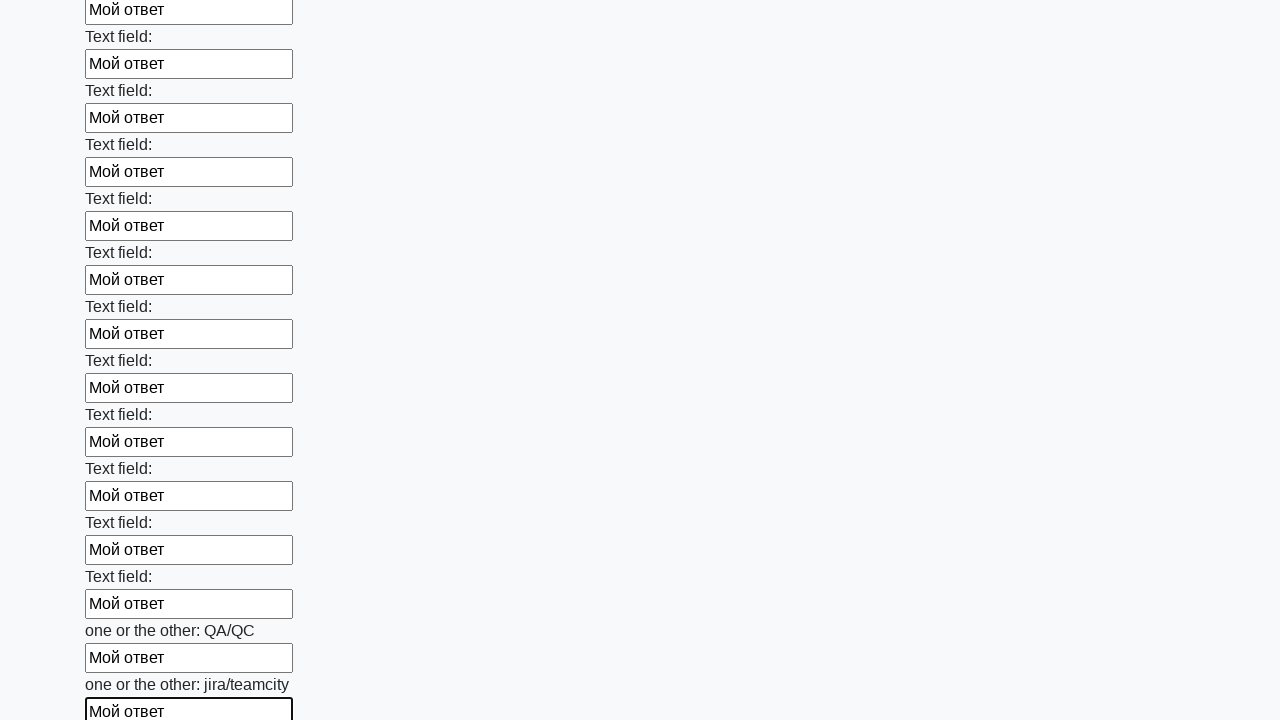

Filled an input field with 'Мой ответ' on input >> nth=89
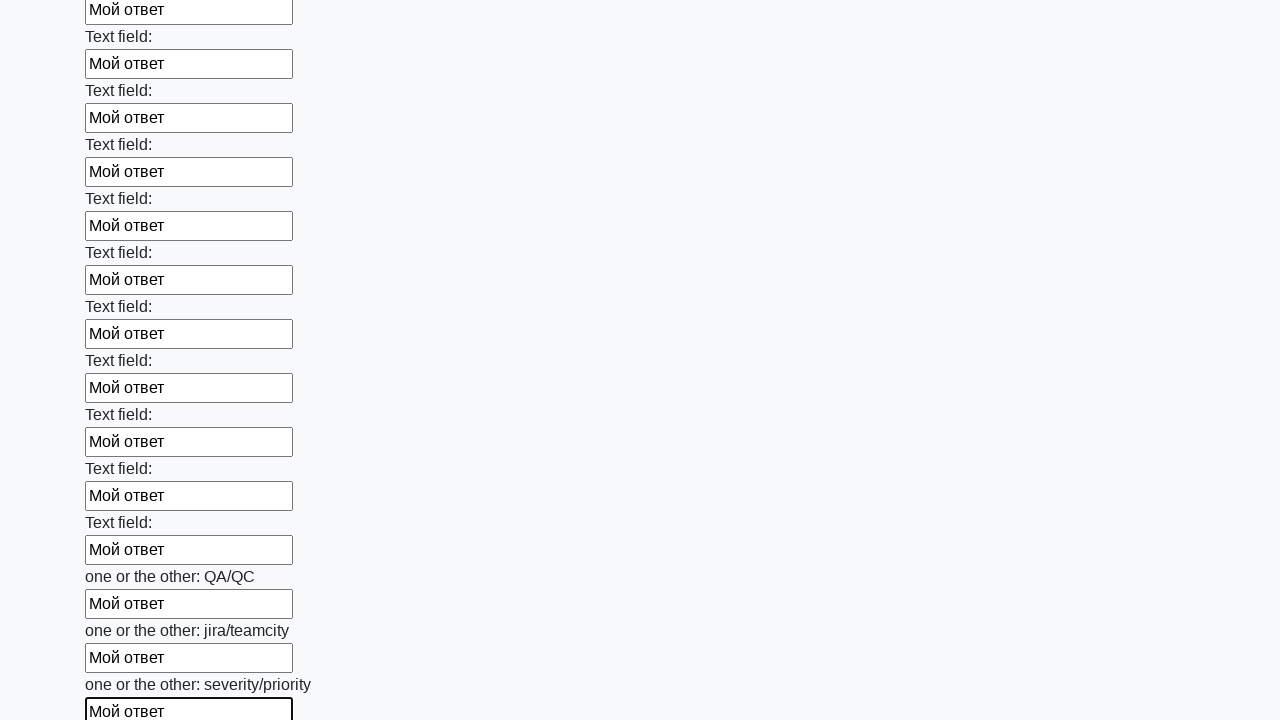

Filled an input field with 'Мой ответ' on input >> nth=90
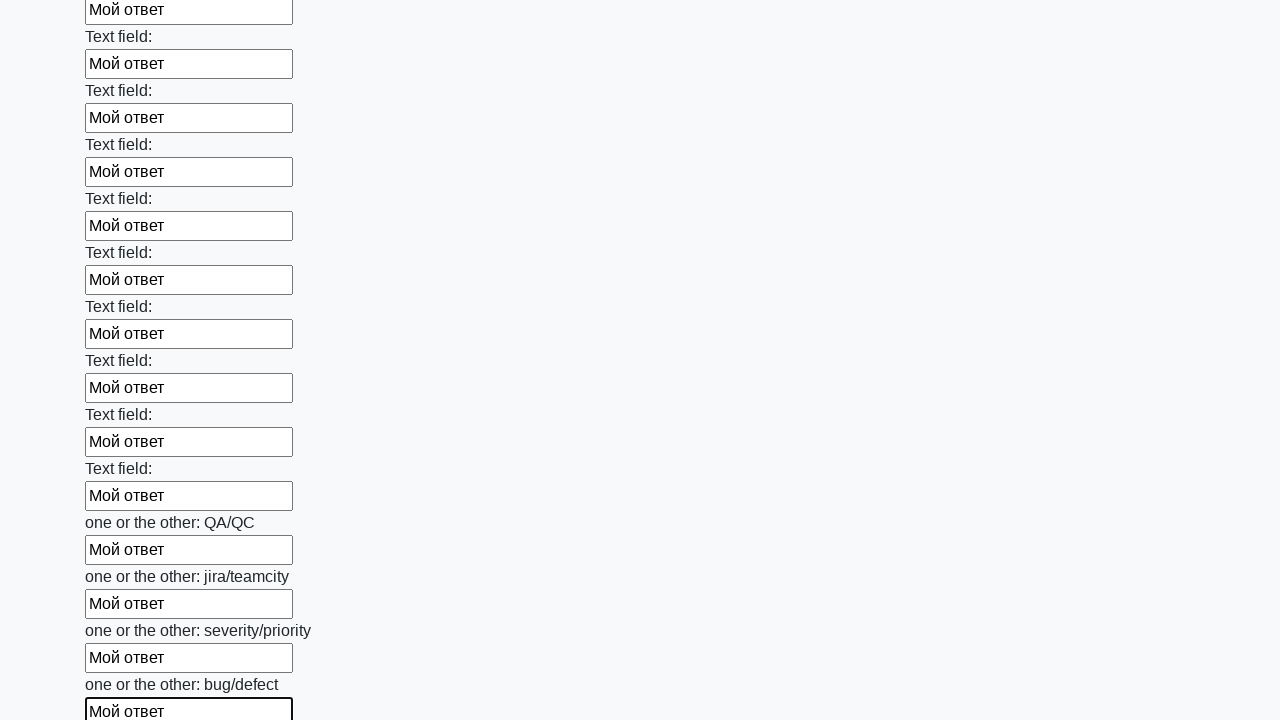

Filled an input field with 'Мой ответ' on input >> nth=91
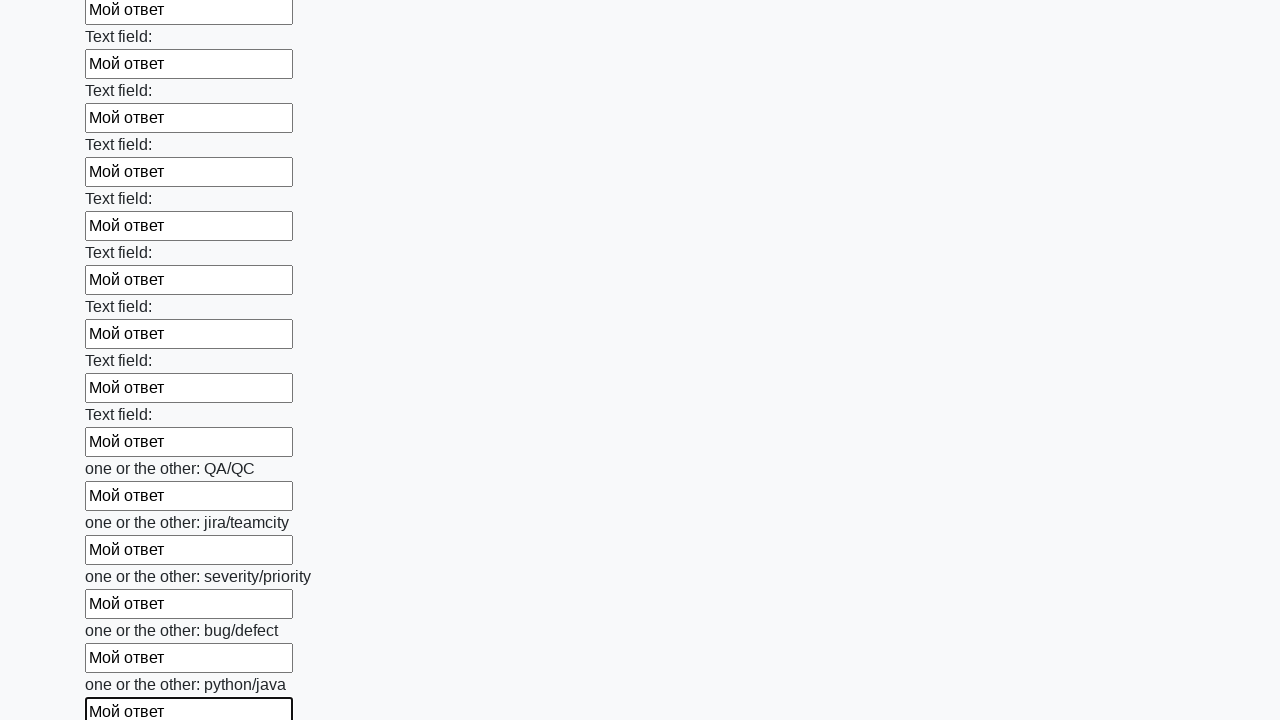

Filled an input field with 'Мой ответ' on input >> nth=92
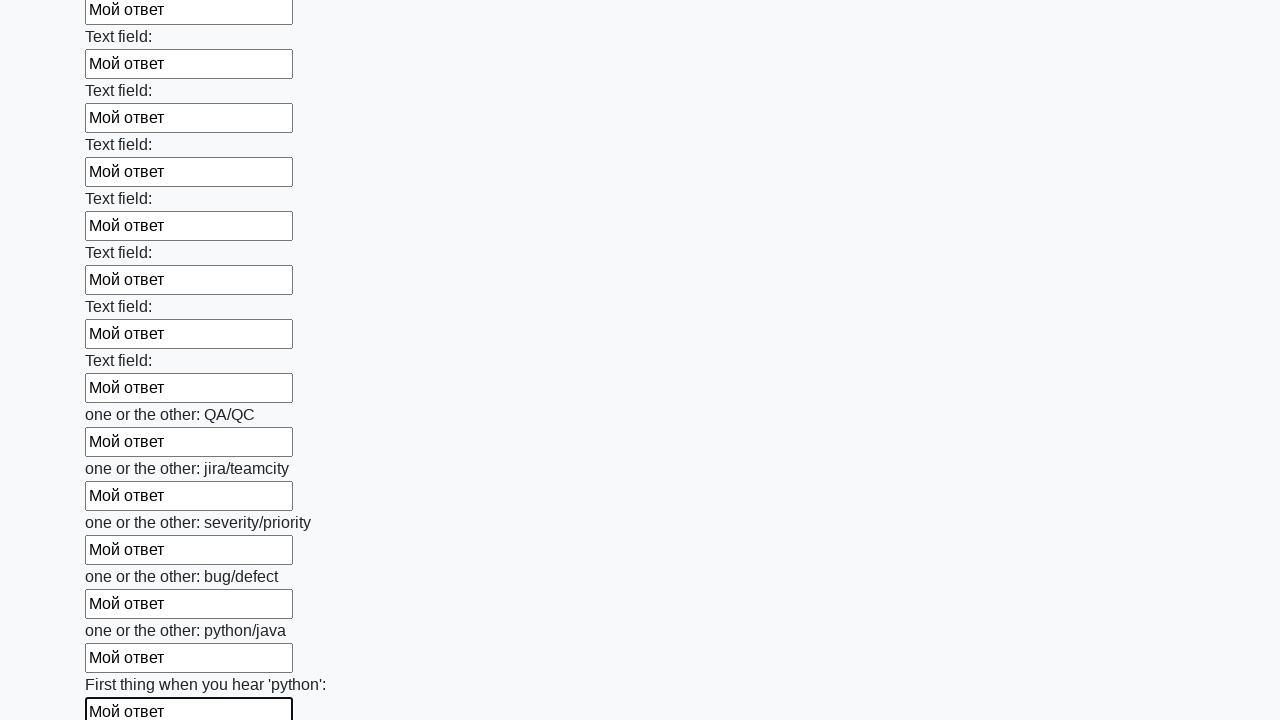

Filled an input field with 'Мой ответ' on input >> nth=93
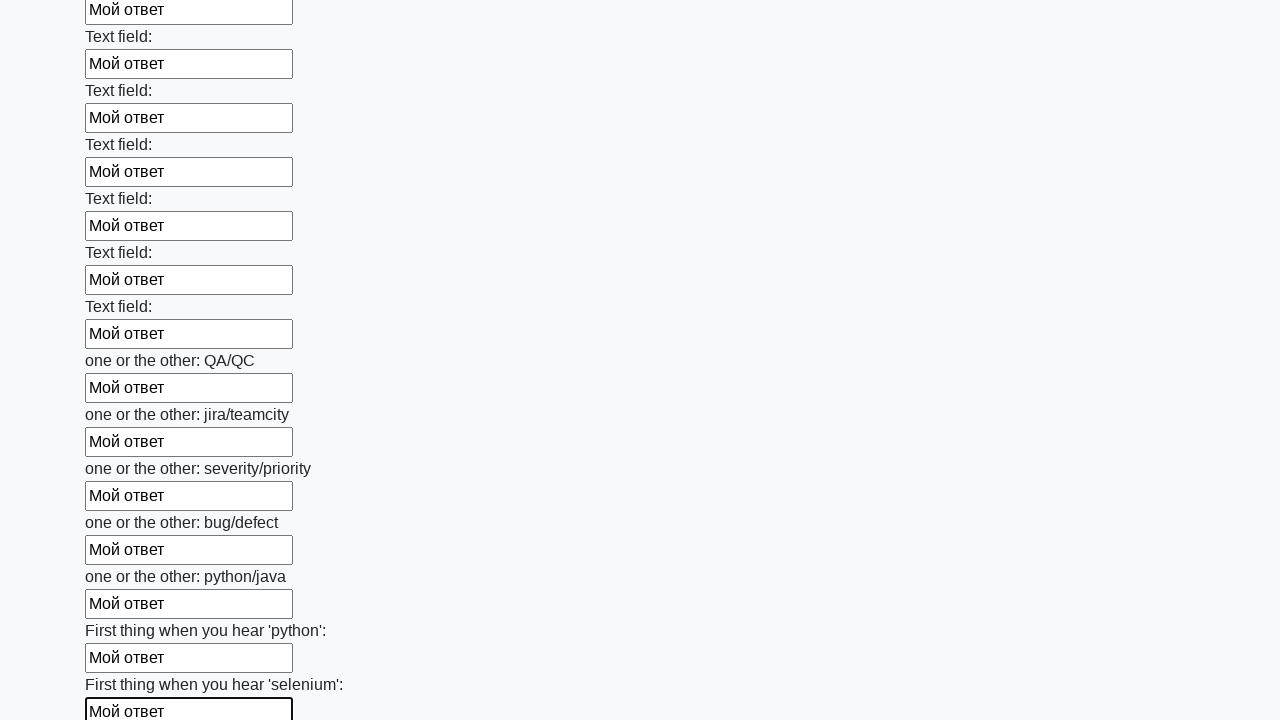

Filled an input field with 'Мой ответ' on input >> nth=94
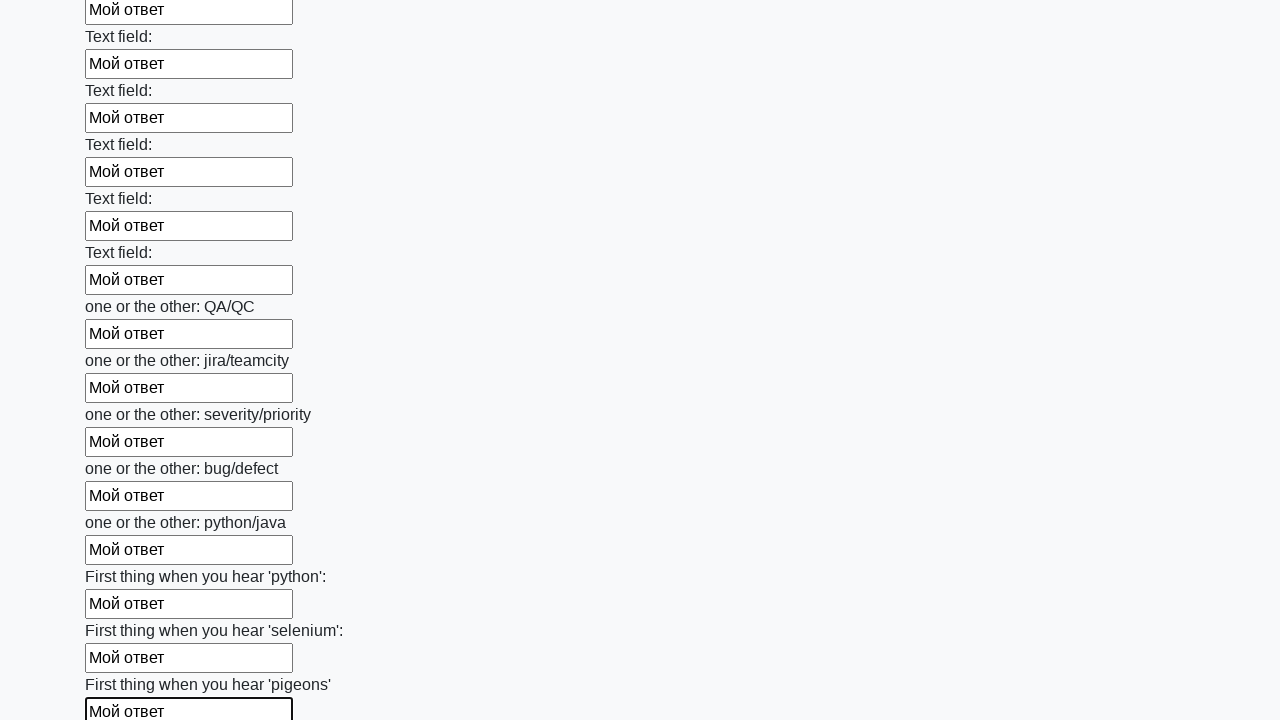

Filled an input field with 'Мой ответ' on input >> nth=95
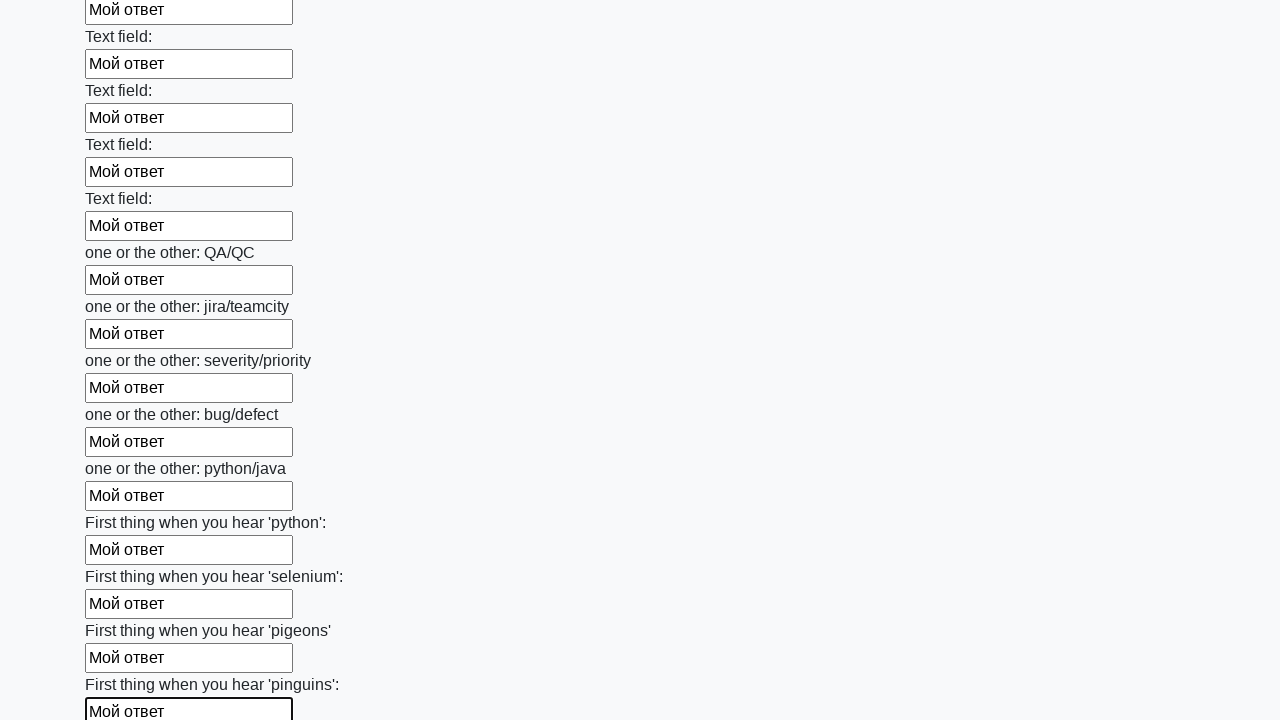

Filled an input field with 'Мой ответ' on input >> nth=96
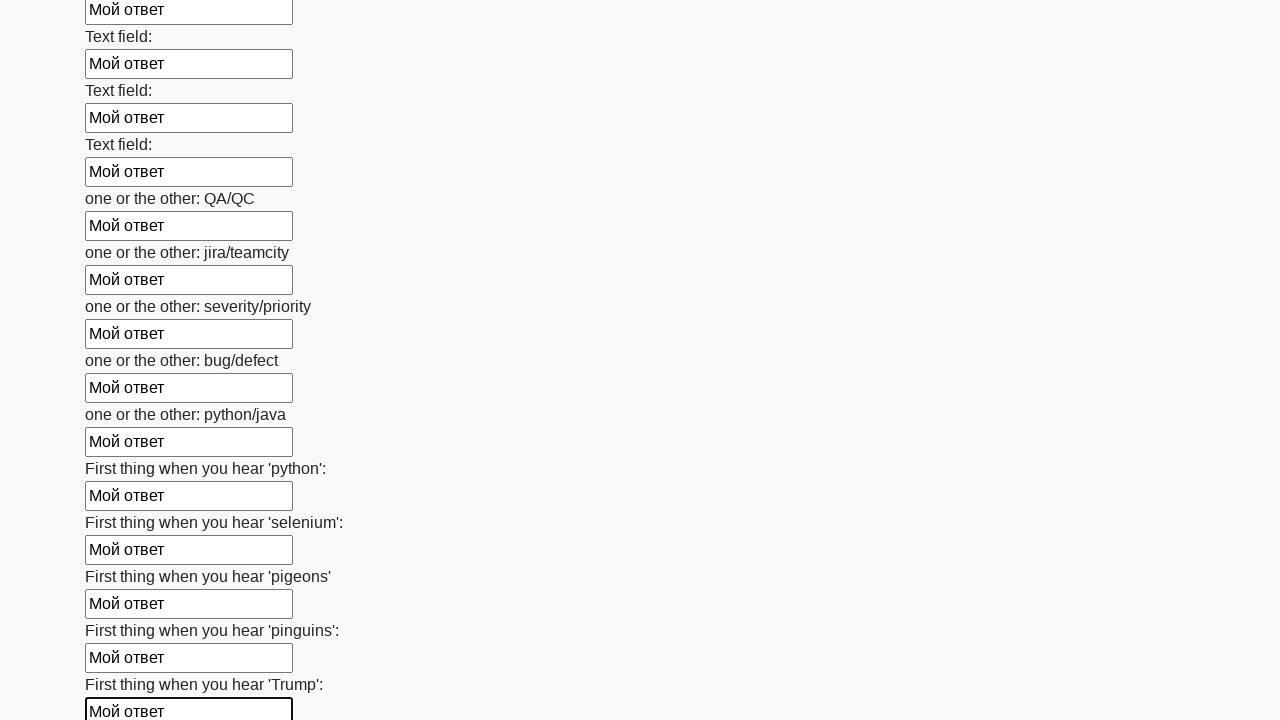

Filled an input field with 'Мой ответ' on input >> nth=97
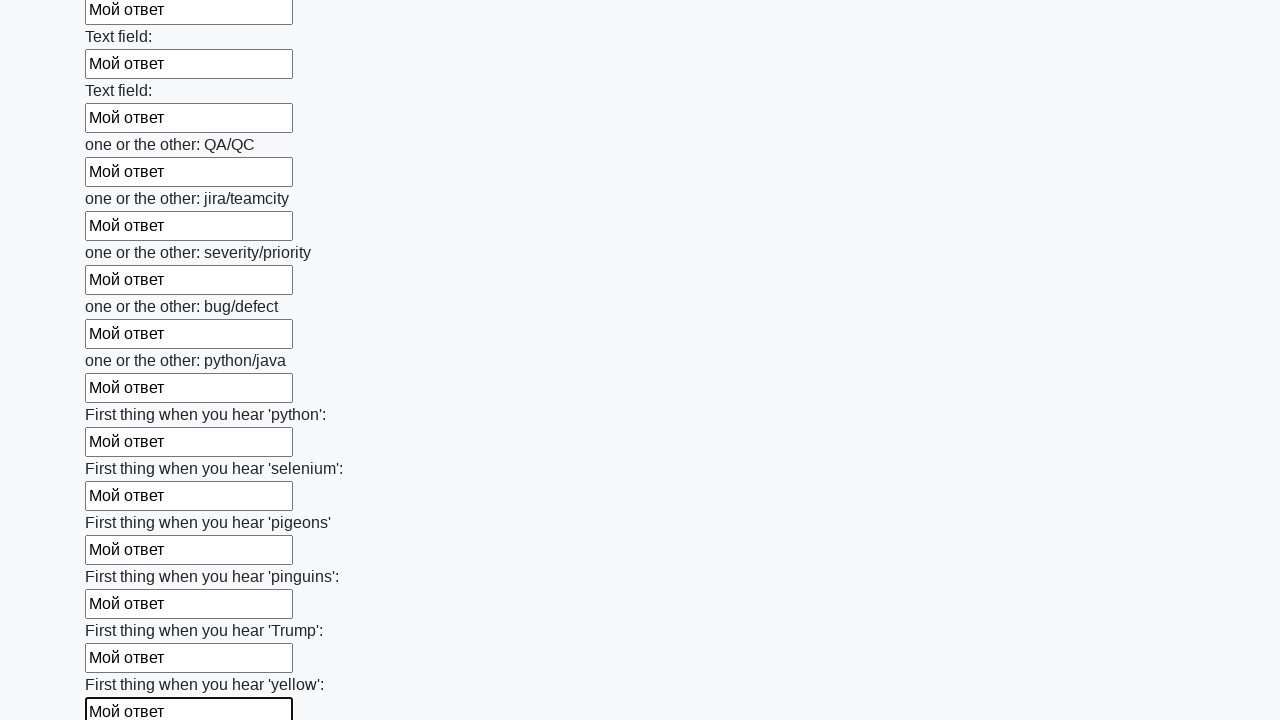

Filled an input field with 'Мой ответ' on input >> nth=98
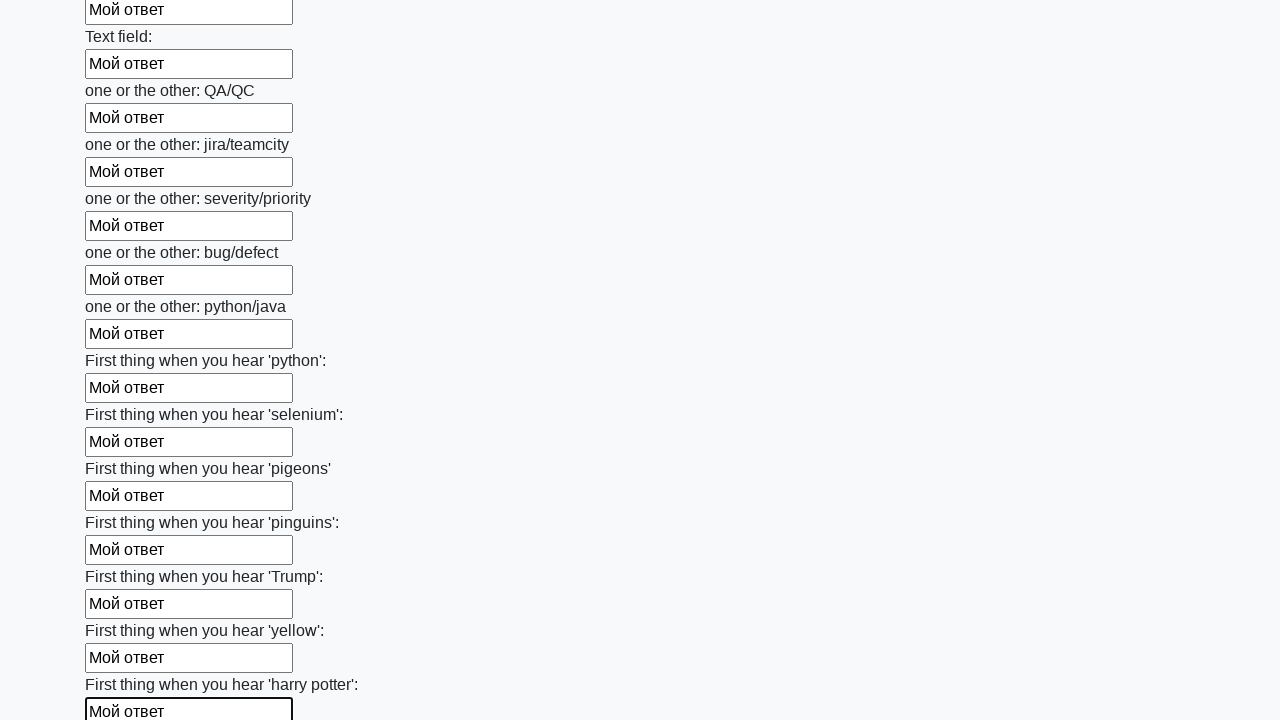

Filled an input field with 'Мой ответ' on input >> nth=99
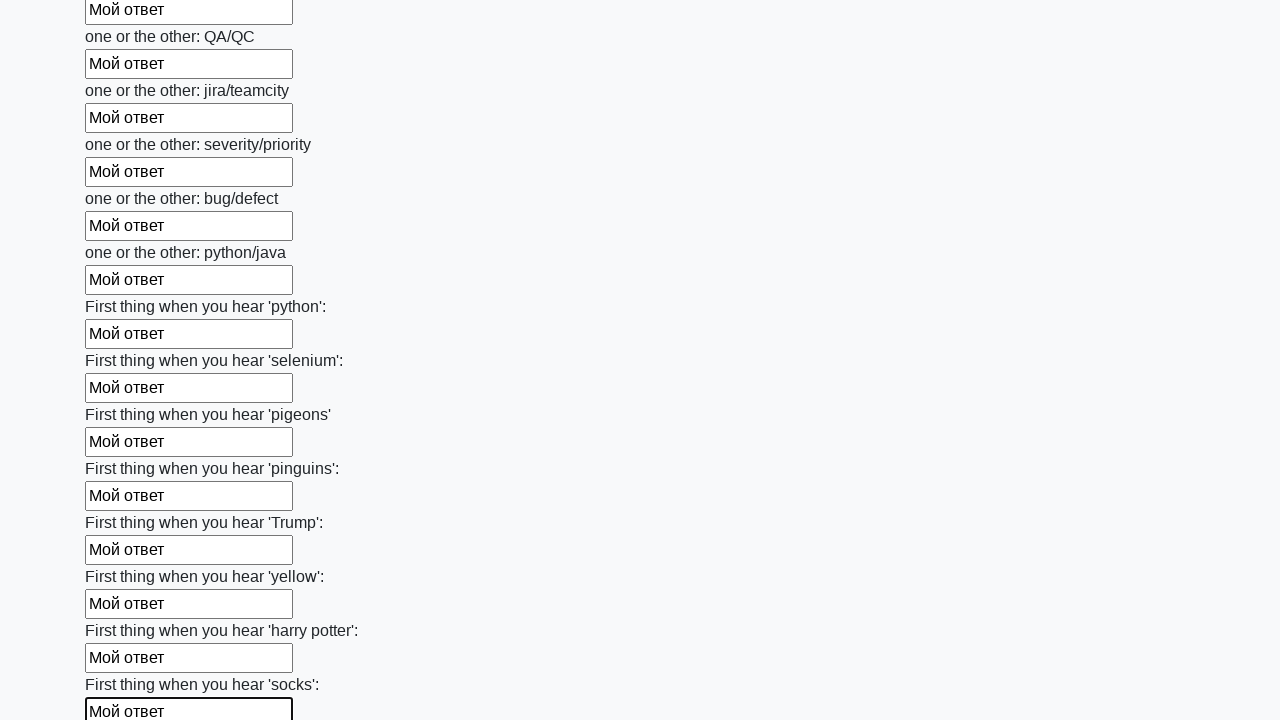

Clicked the submit button at (123, 611) on button.btn
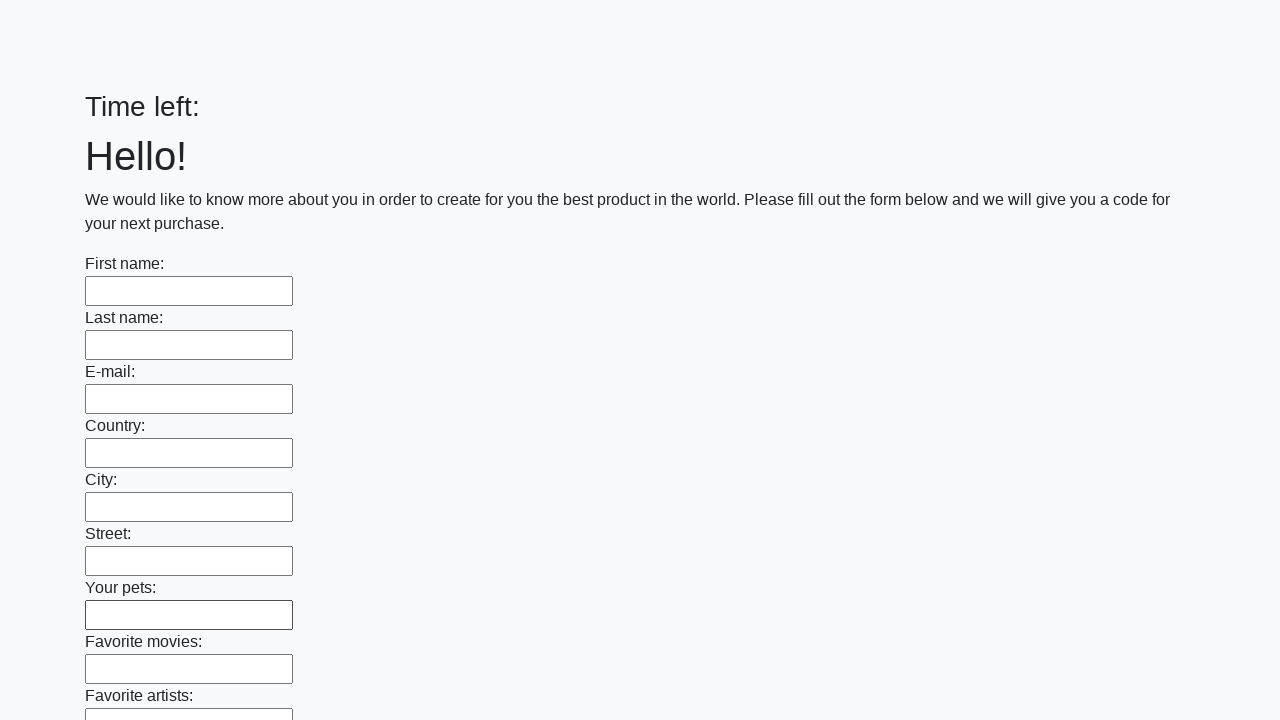

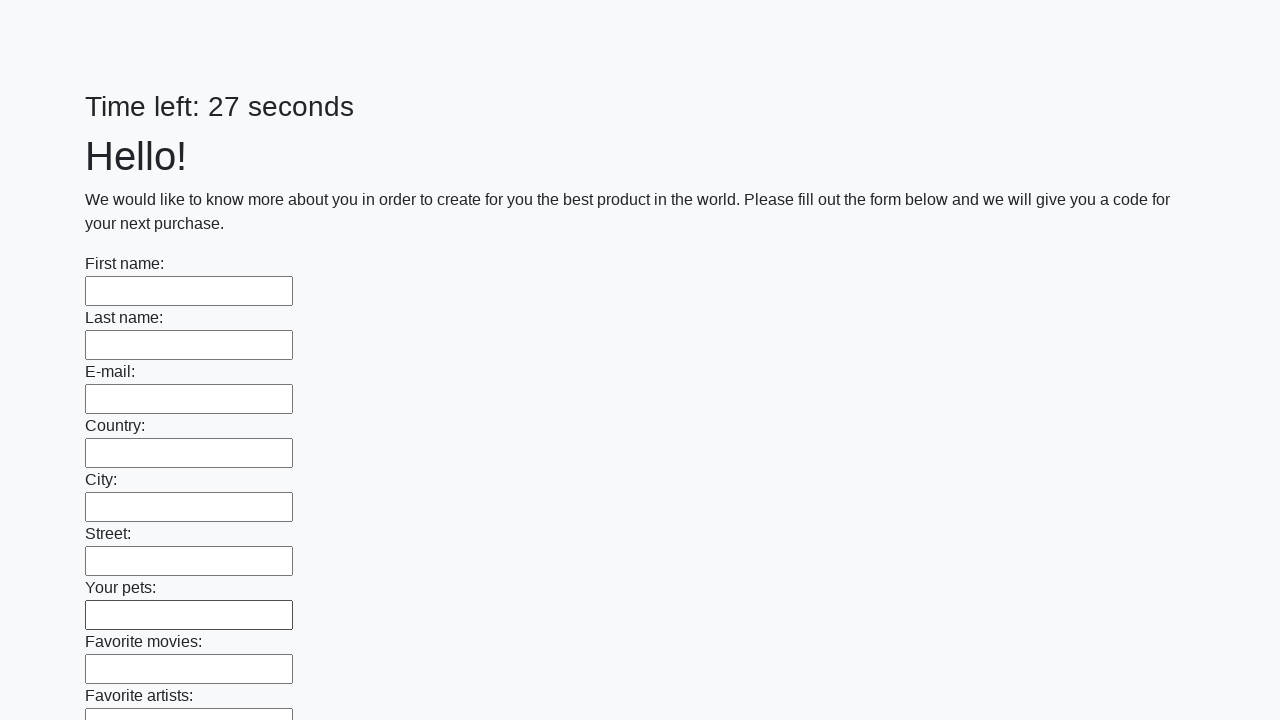